Tests filling out a large form by entering text into all input fields and clicking the submit button

Starting URL: http://suninjuly.github.io/huge_form.html

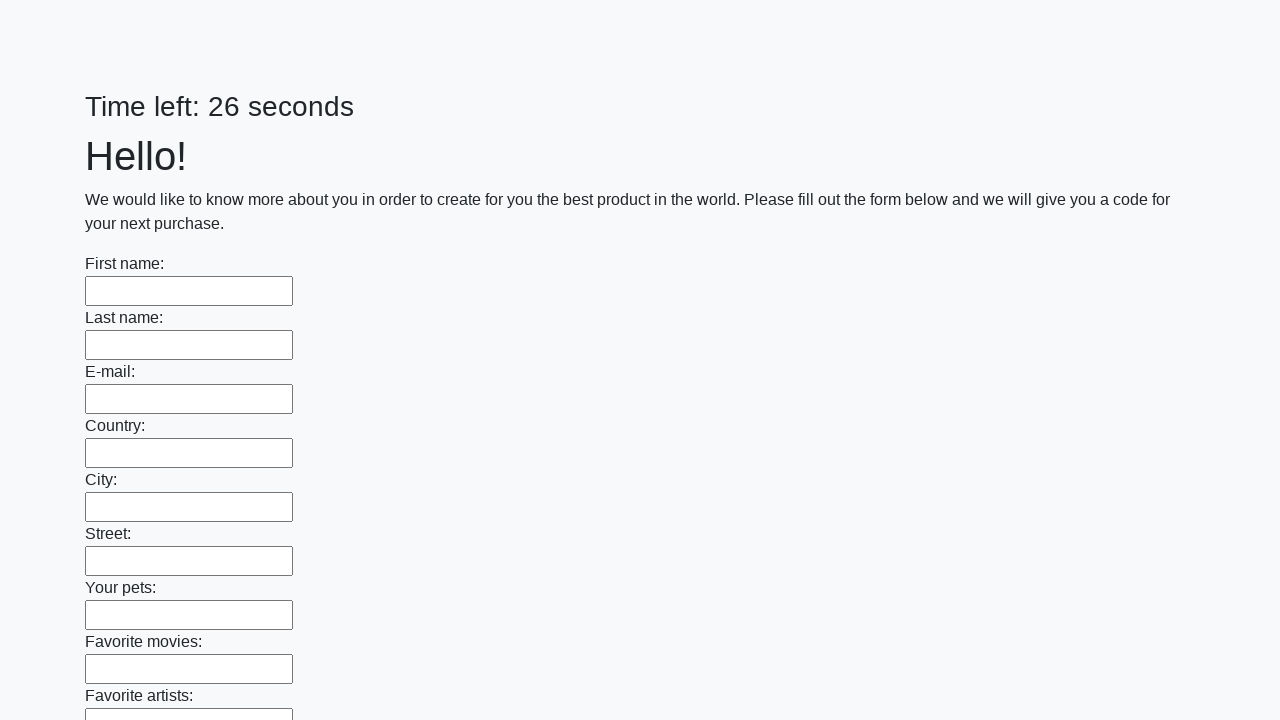

Located all input fields on the huge form
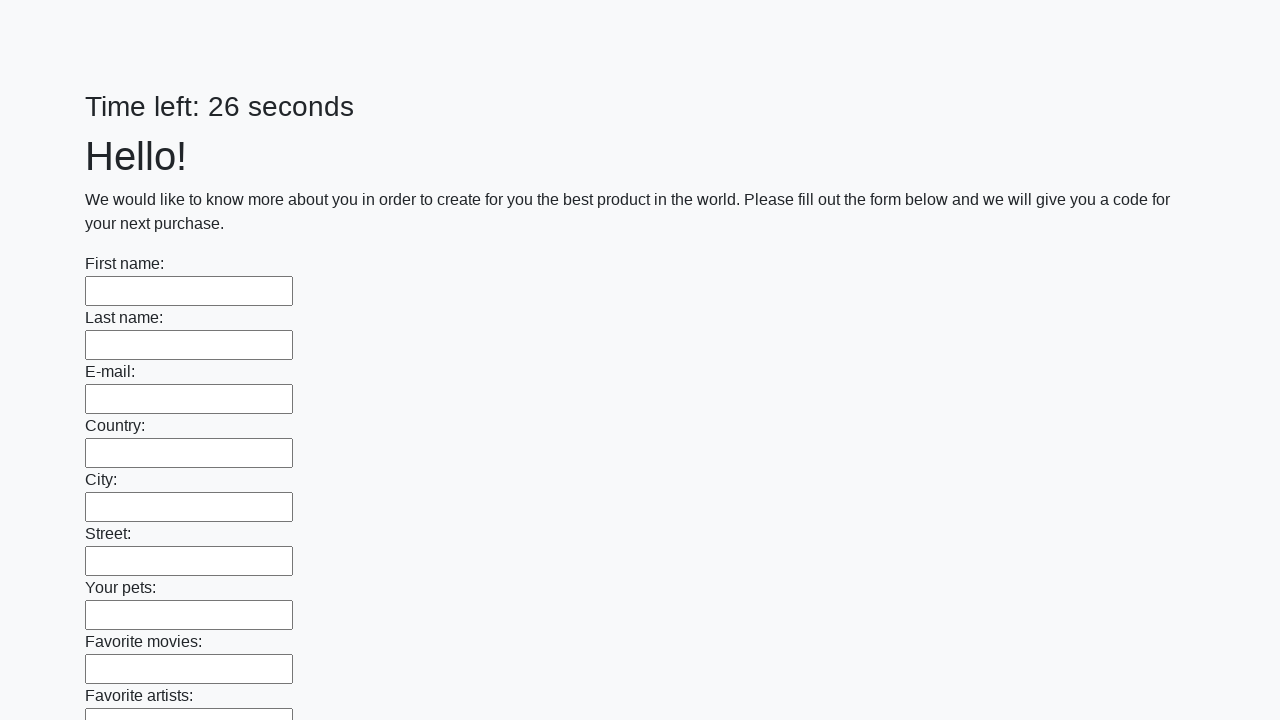

Filled an input field with text 'Бум' on input >> nth=0
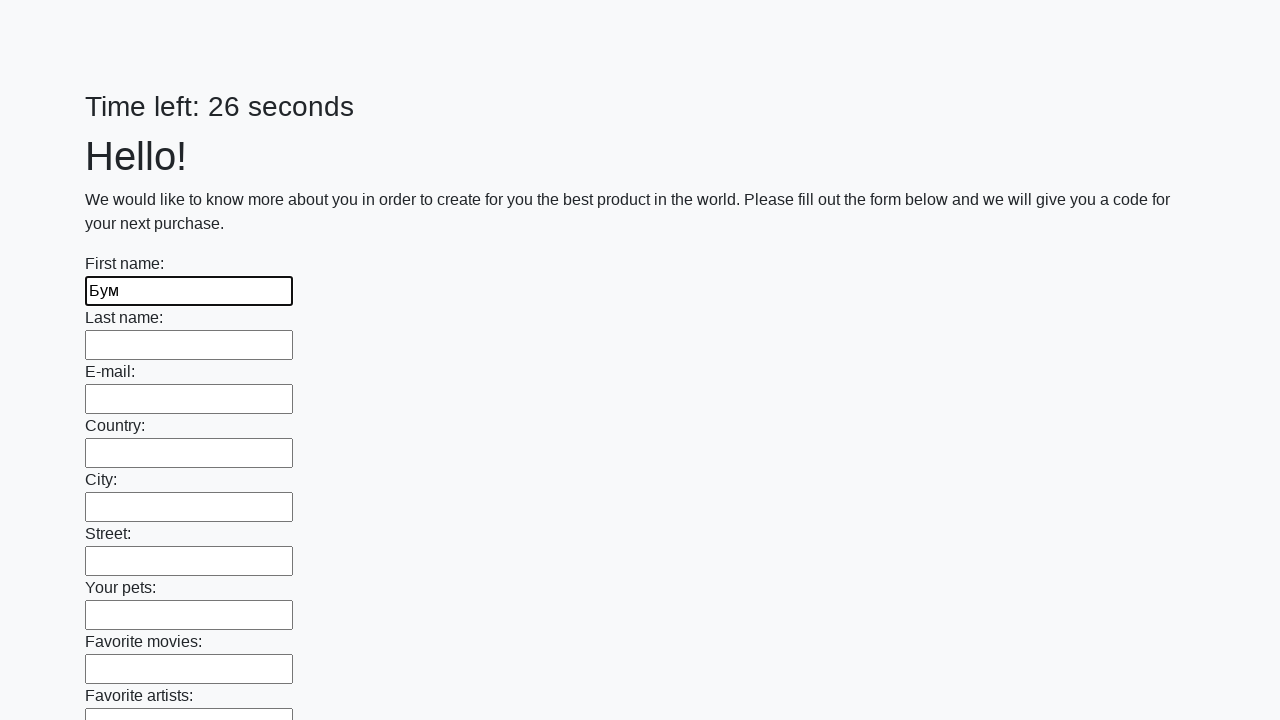

Filled an input field with text 'Бум' on input >> nth=1
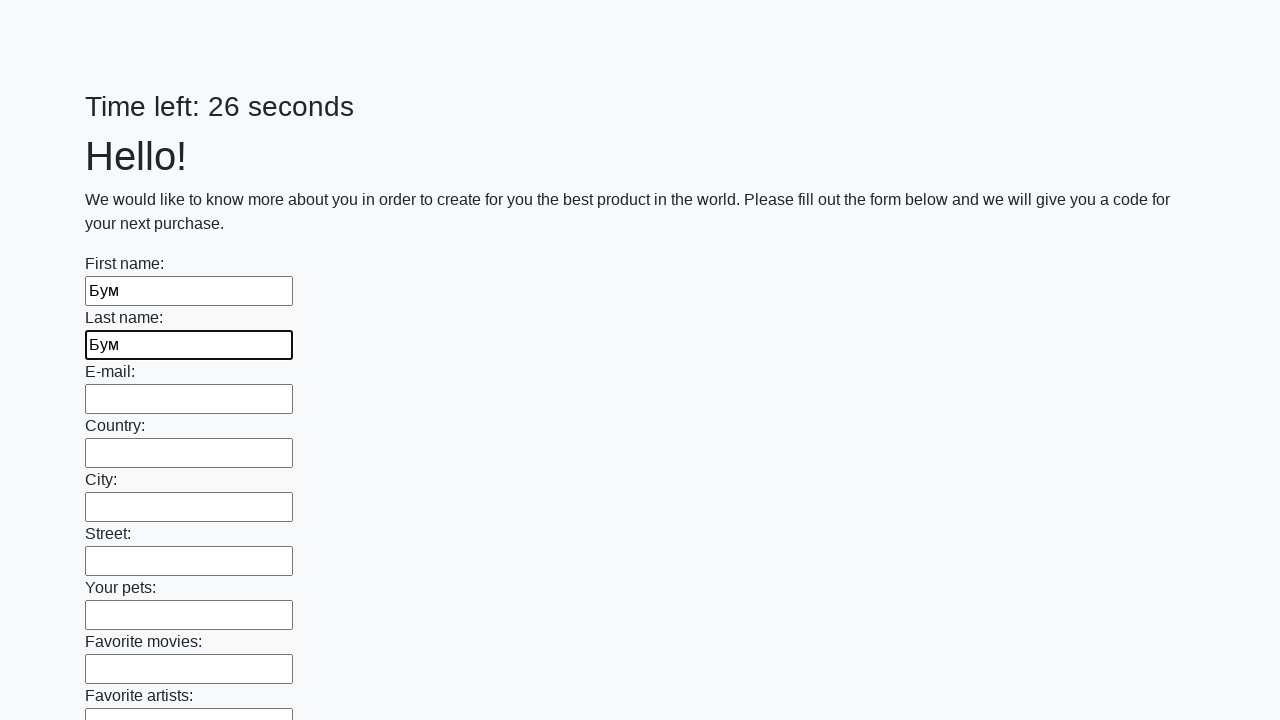

Filled an input field with text 'Бум' on input >> nth=2
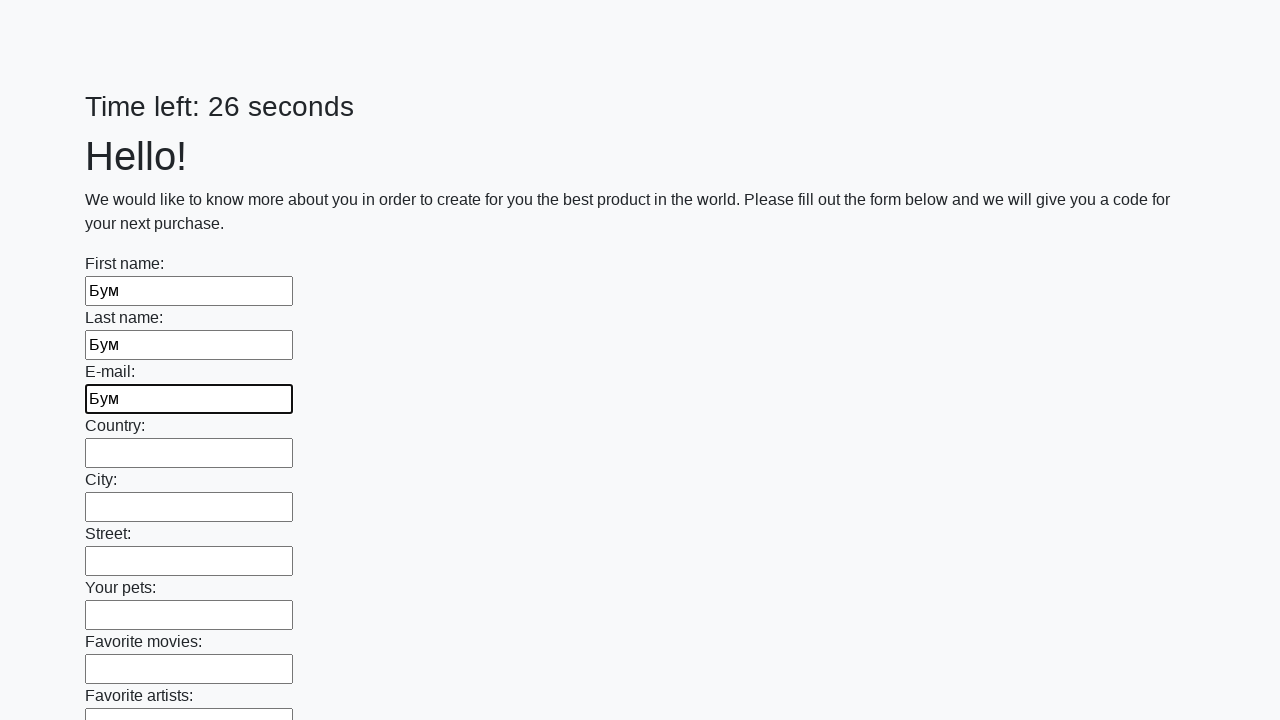

Filled an input field with text 'Бум' on input >> nth=3
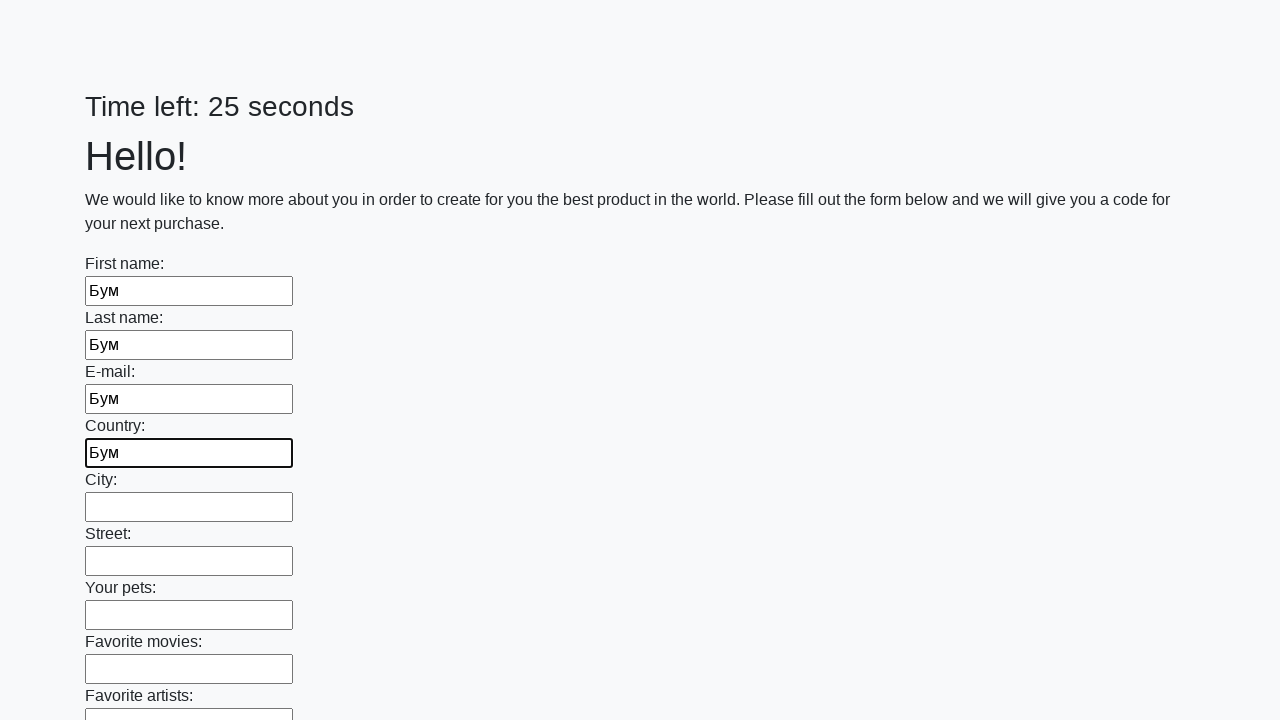

Filled an input field with text 'Бум' on input >> nth=4
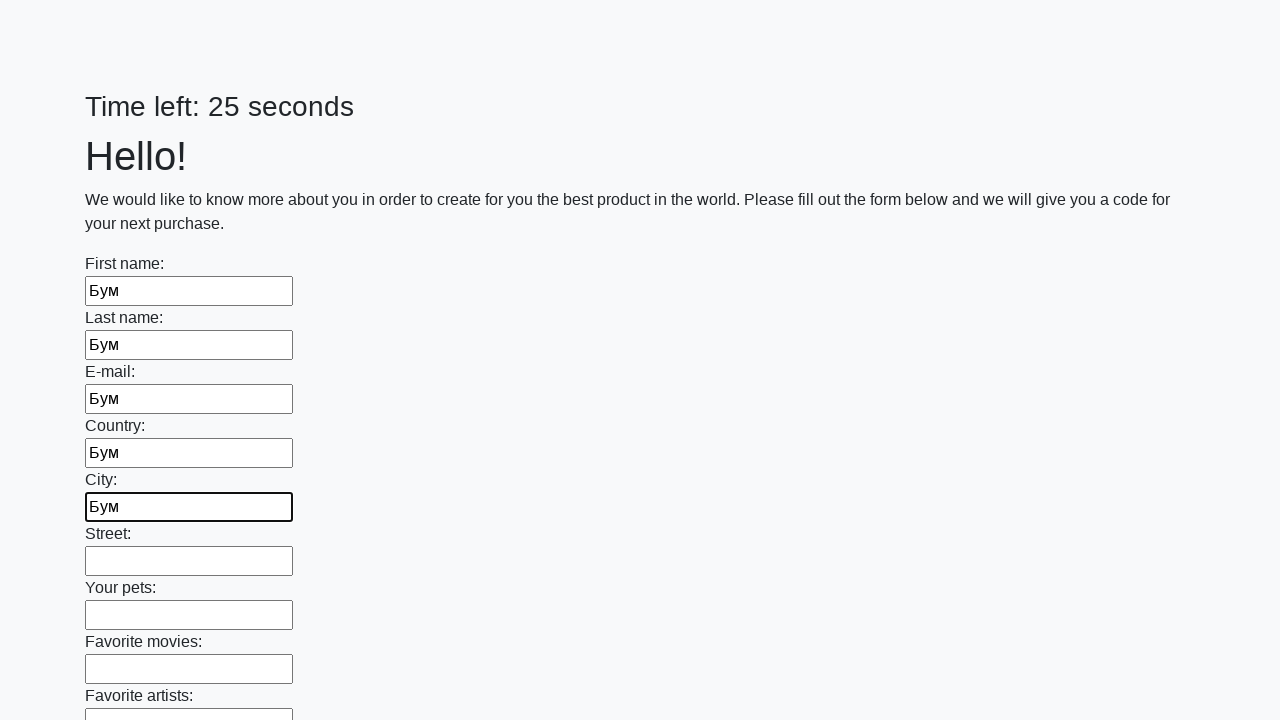

Filled an input field with text 'Бум' on input >> nth=5
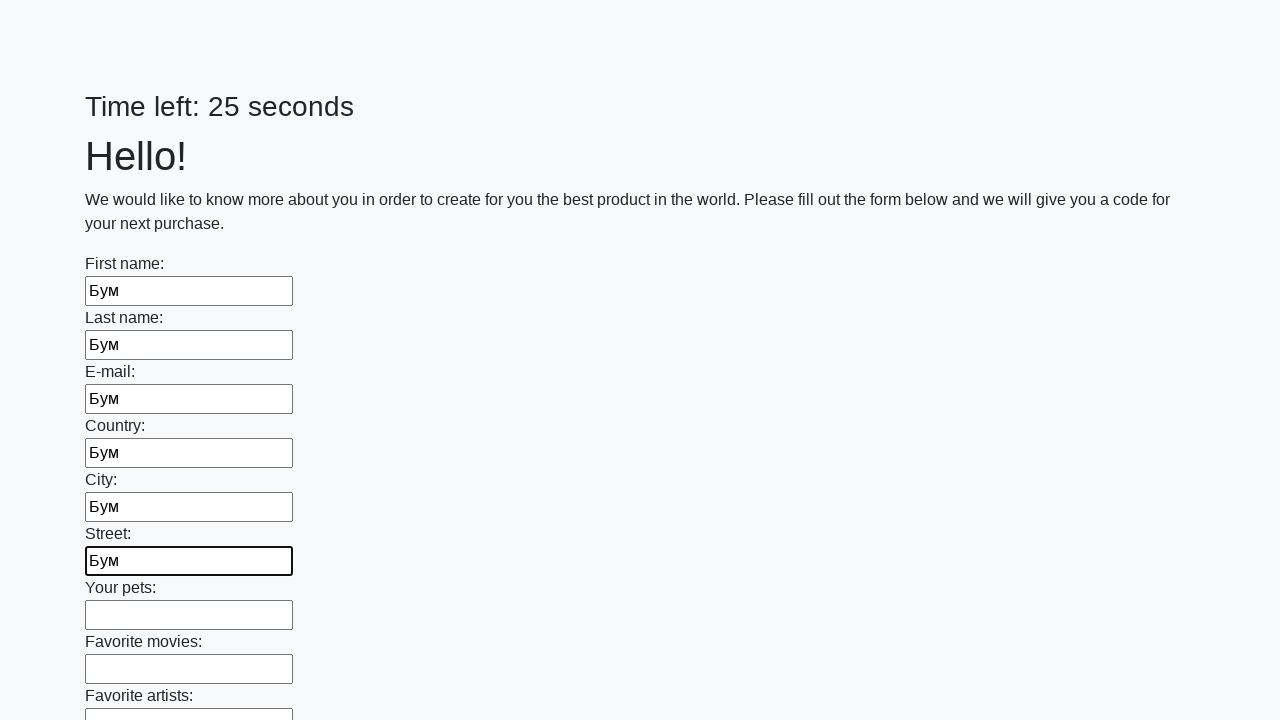

Filled an input field with text 'Бум' on input >> nth=6
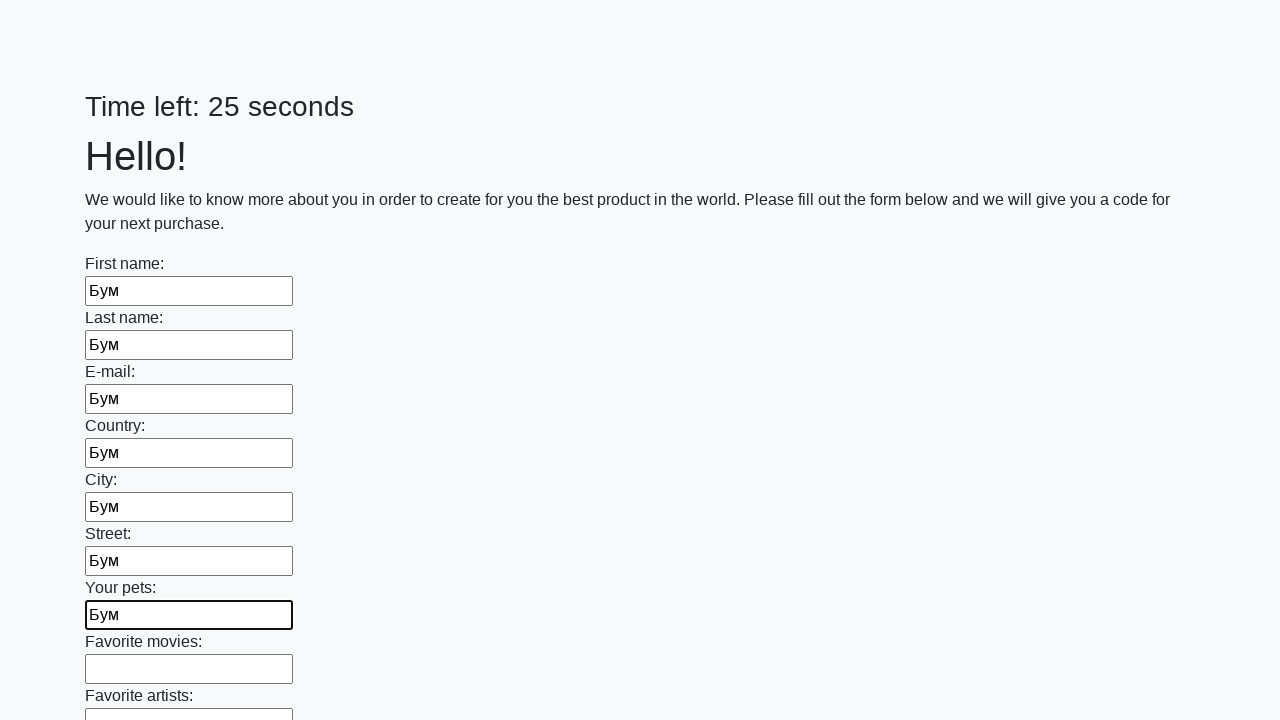

Filled an input field with text 'Бум' on input >> nth=7
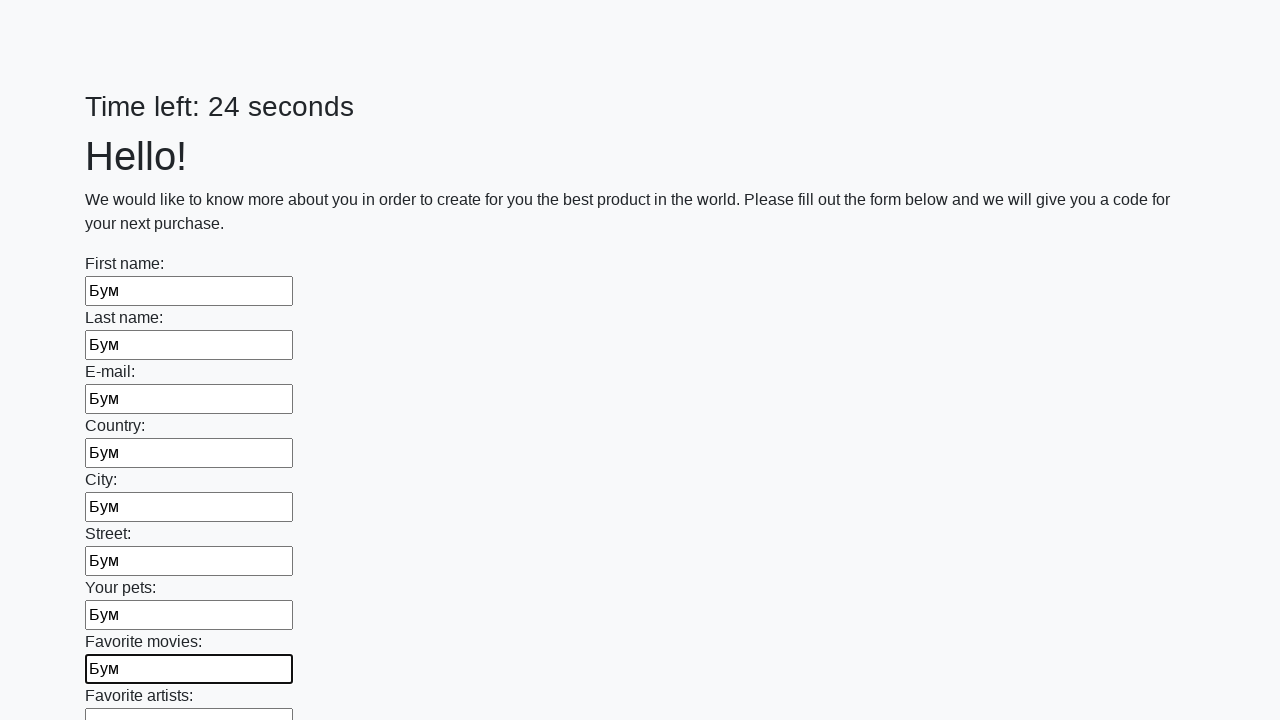

Filled an input field with text 'Бум' on input >> nth=8
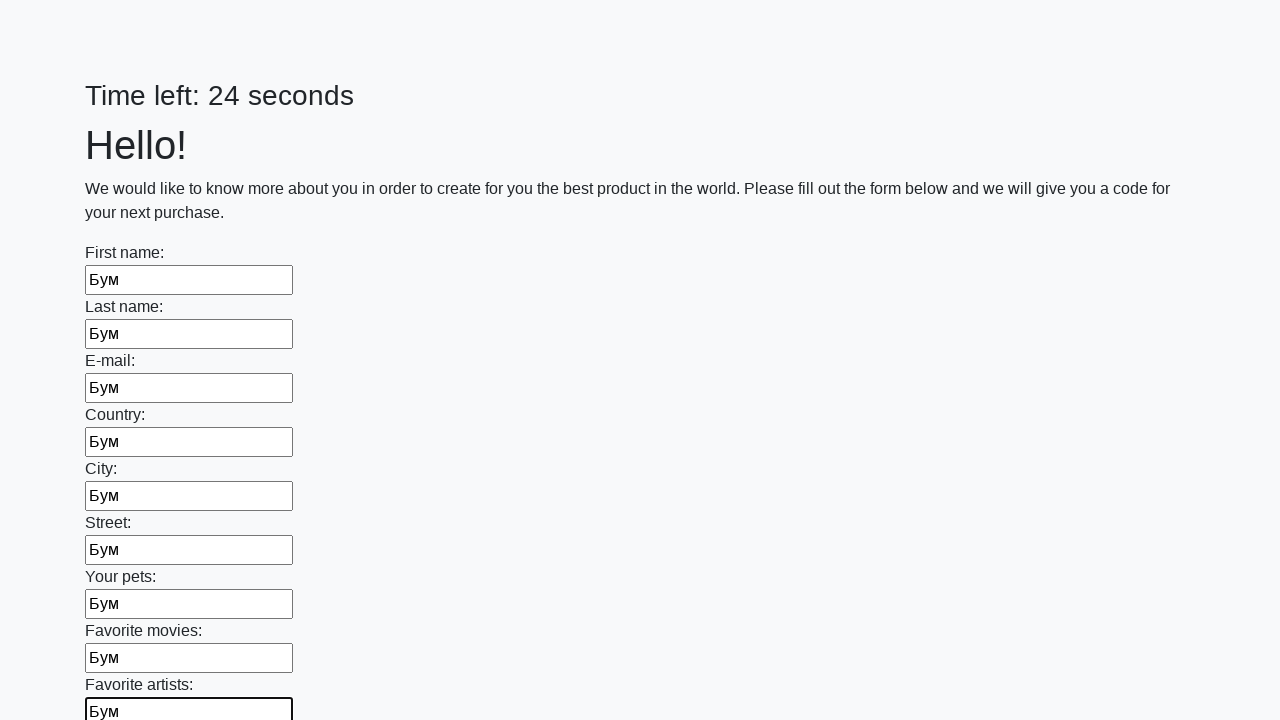

Filled an input field with text 'Бум' on input >> nth=9
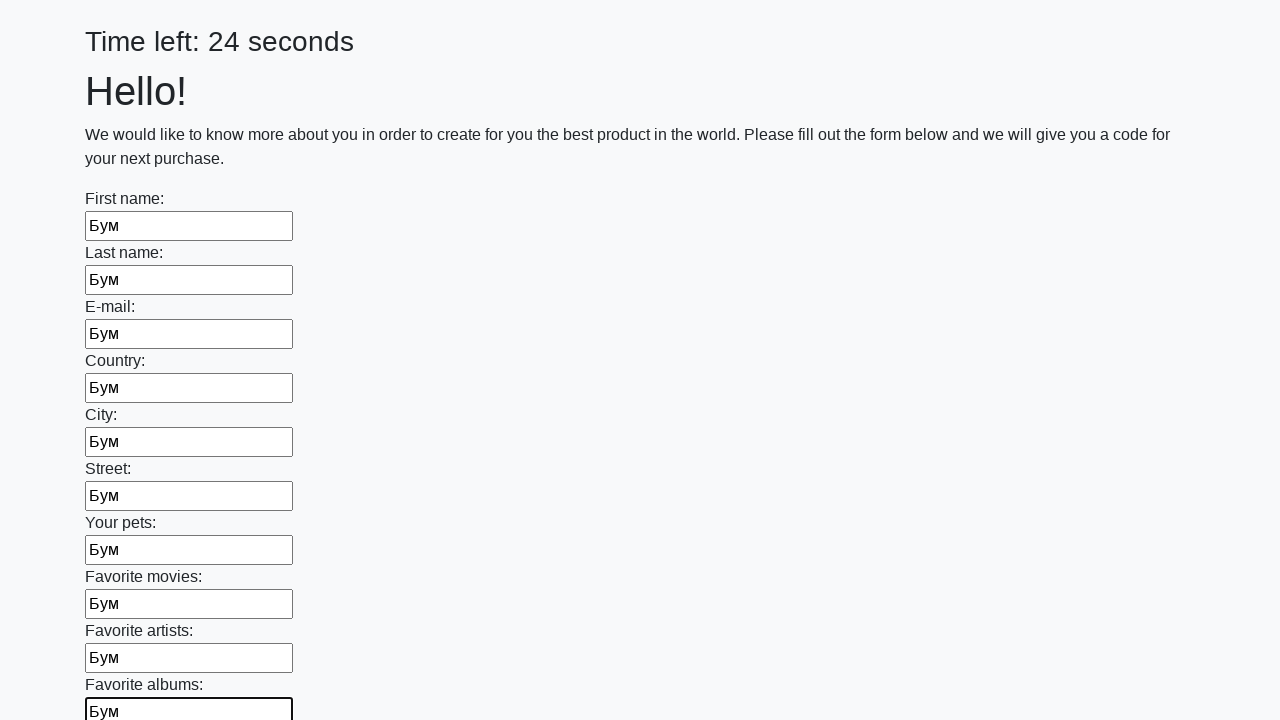

Filled an input field with text 'Бум' on input >> nth=10
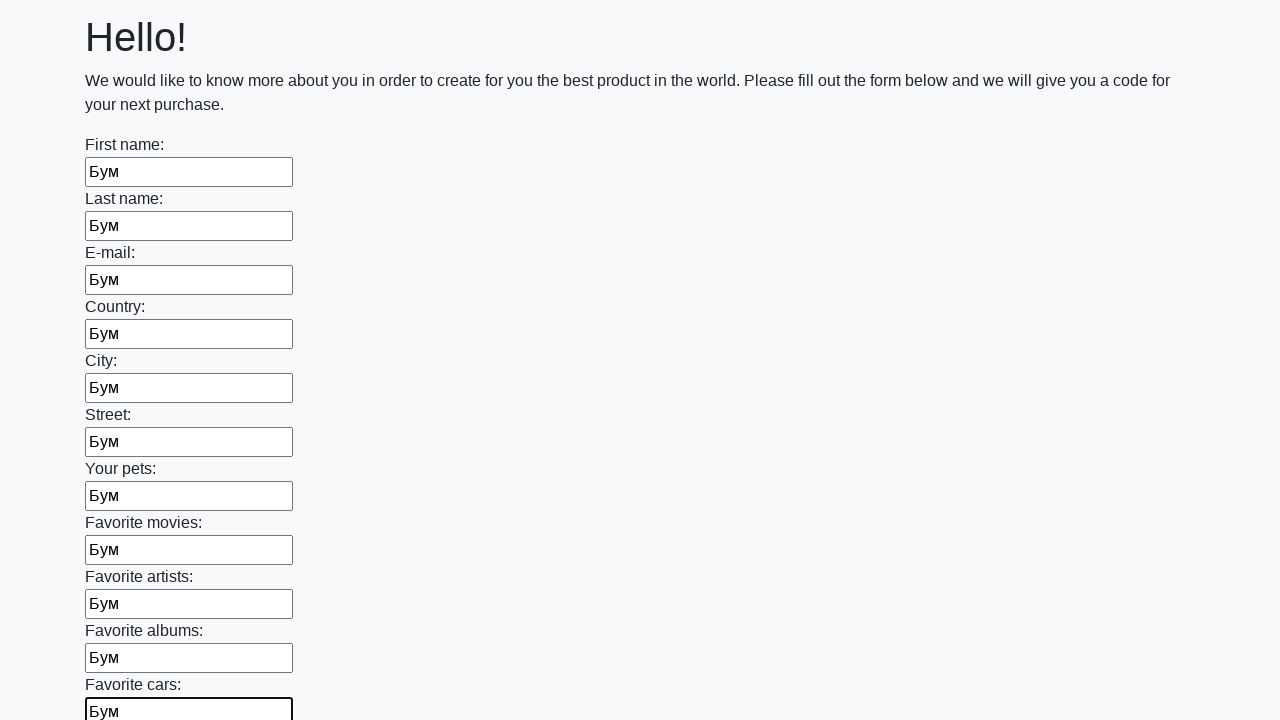

Filled an input field with text 'Бум' on input >> nth=11
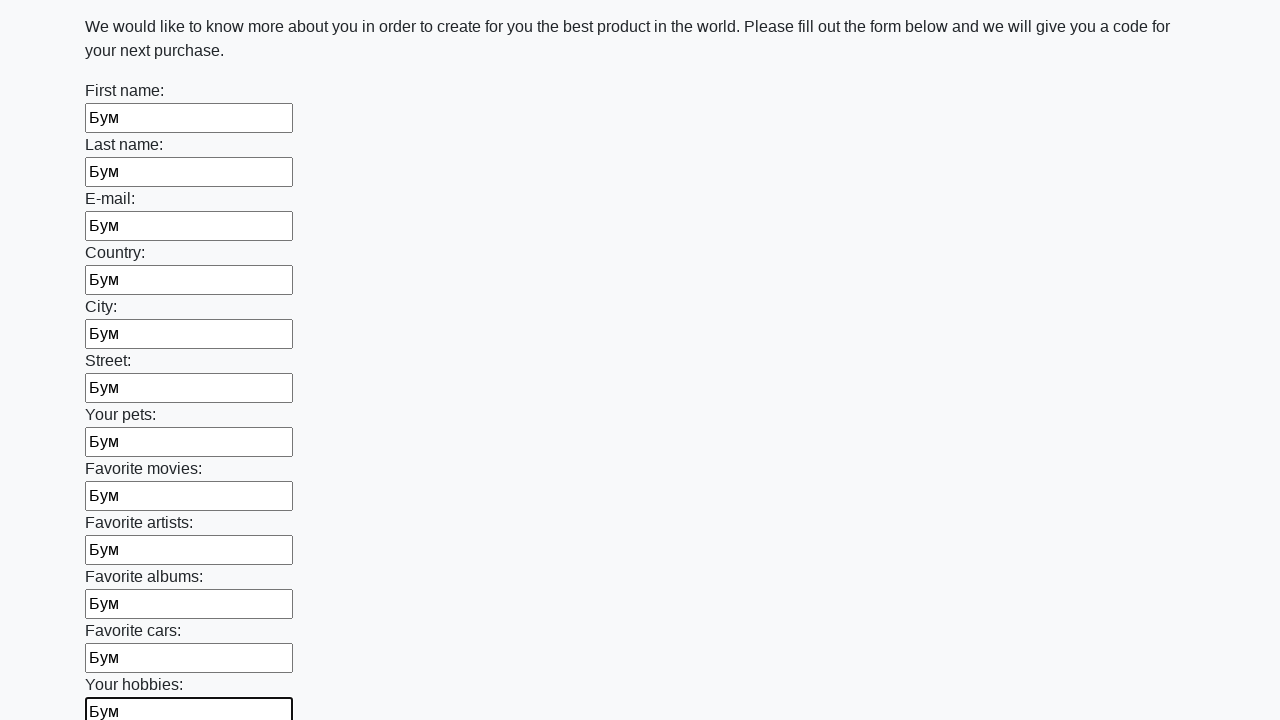

Filled an input field with text 'Бум' on input >> nth=12
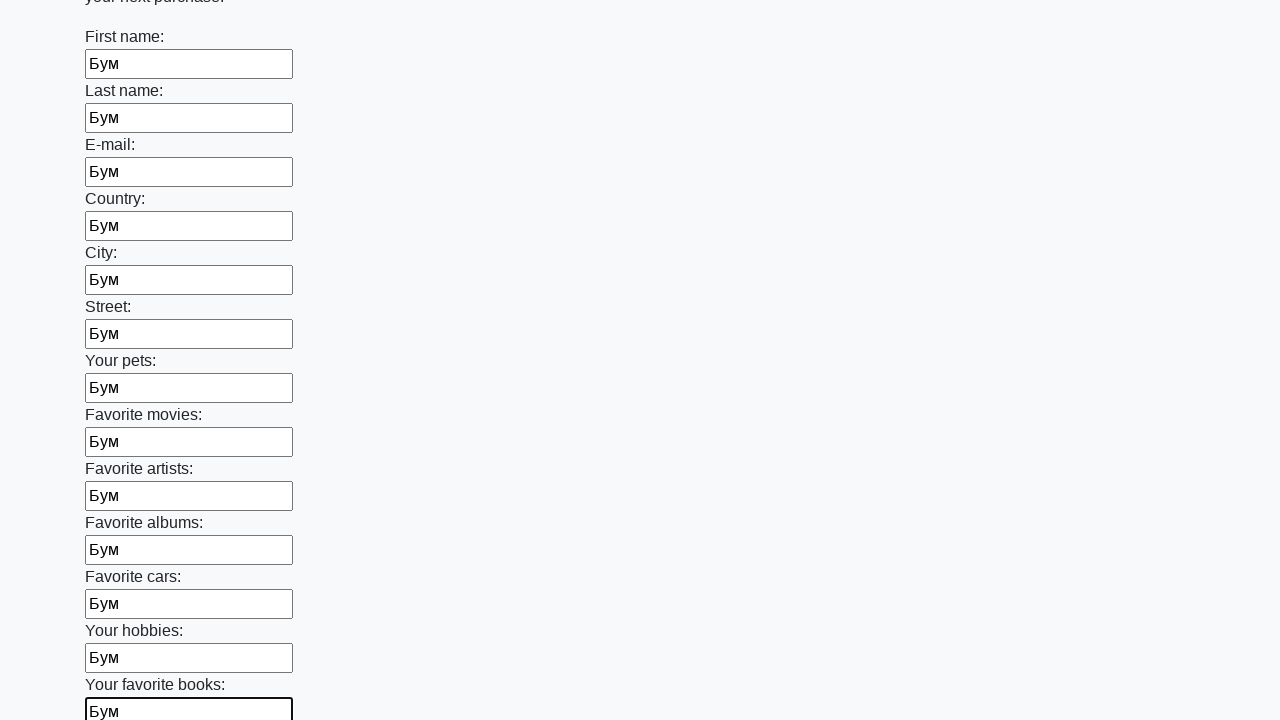

Filled an input field with text 'Бум' on input >> nth=13
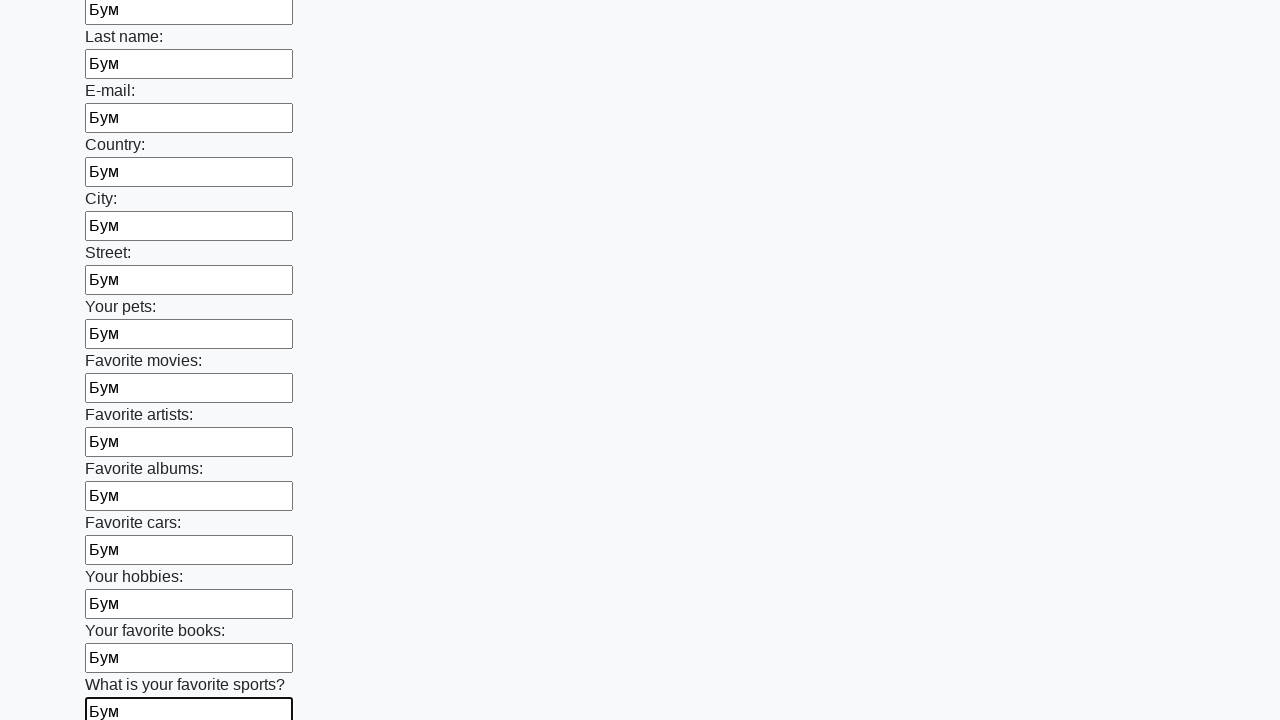

Filled an input field with text 'Бум' on input >> nth=14
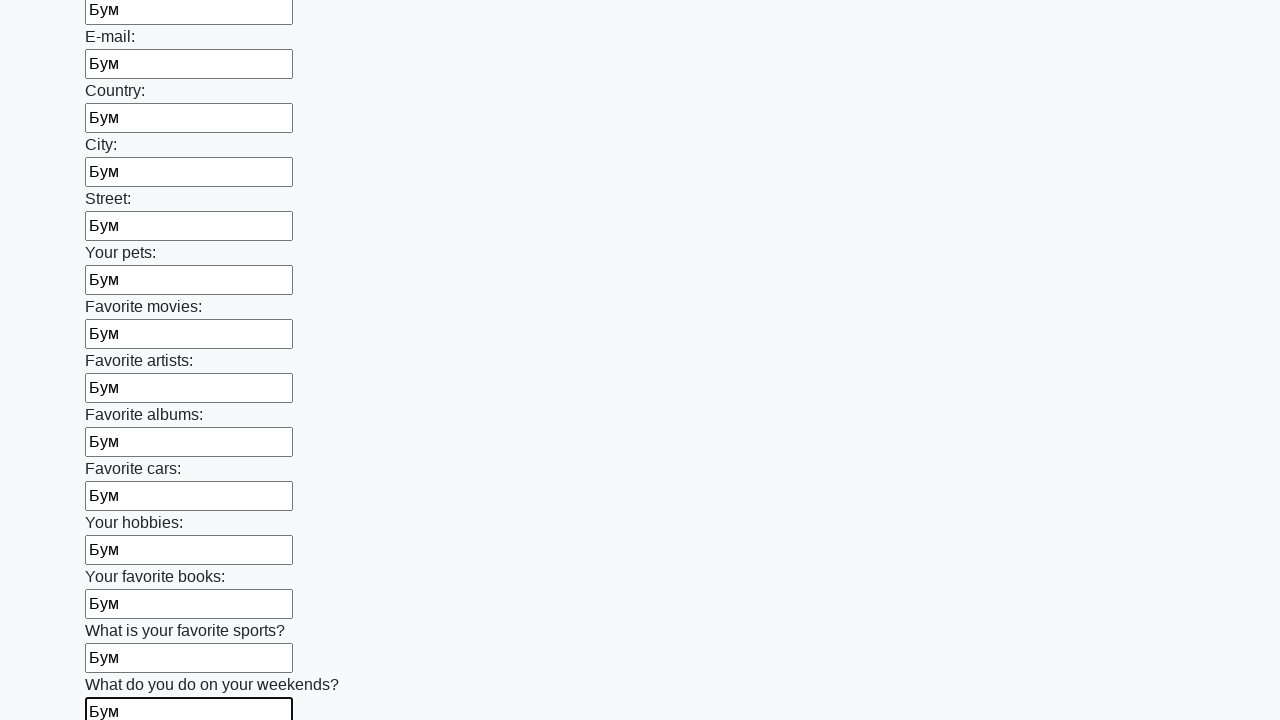

Filled an input field with text 'Бум' on input >> nth=15
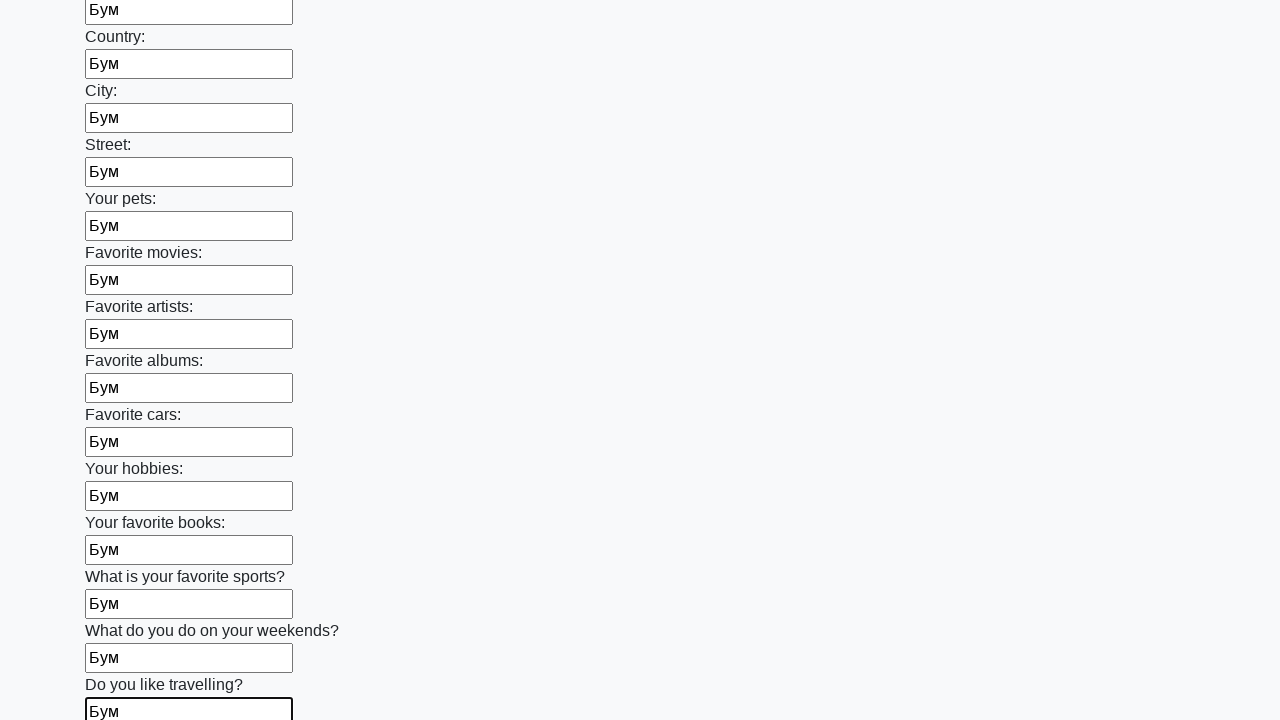

Filled an input field with text 'Бум' on input >> nth=16
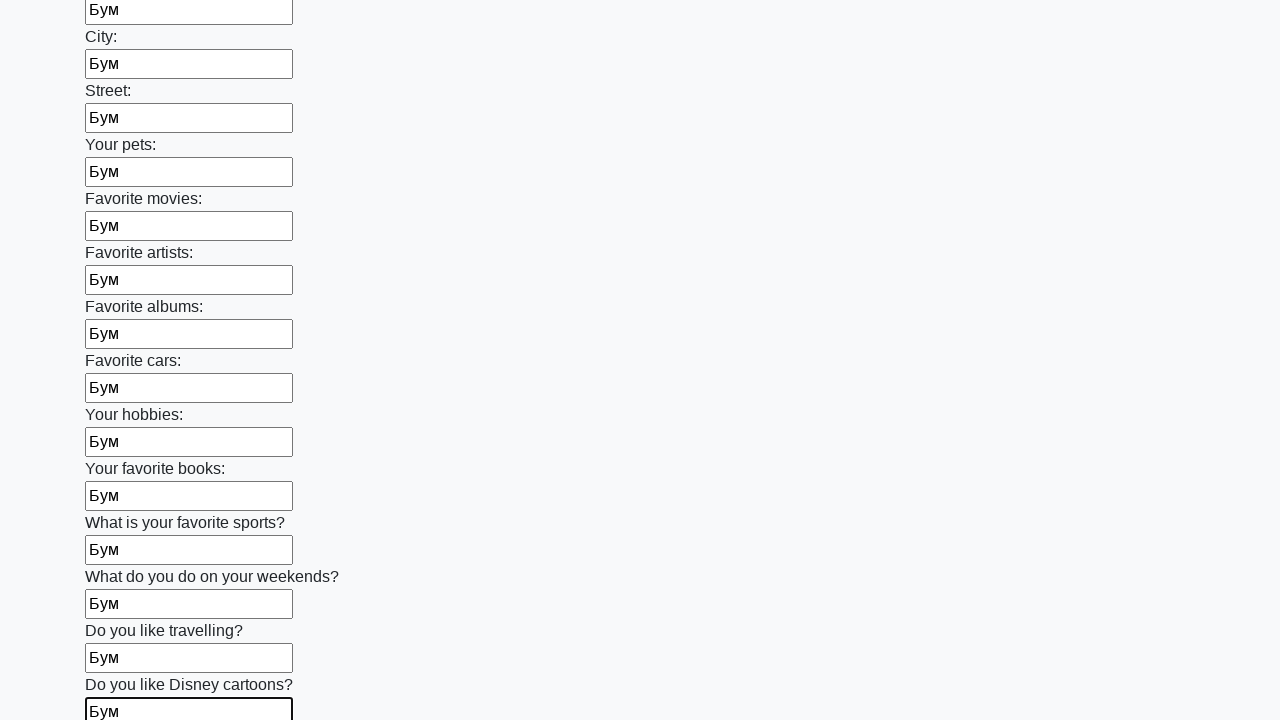

Filled an input field with text 'Бум' on input >> nth=17
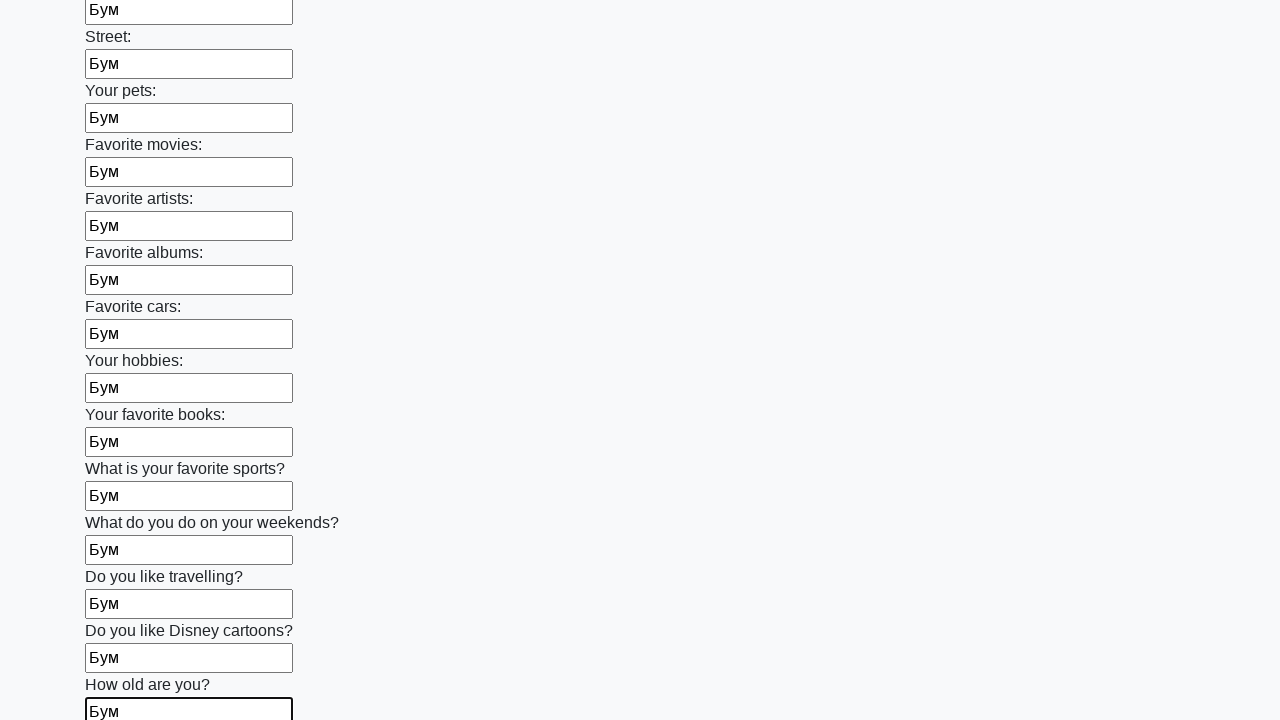

Filled an input field with text 'Бум' on input >> nth=18
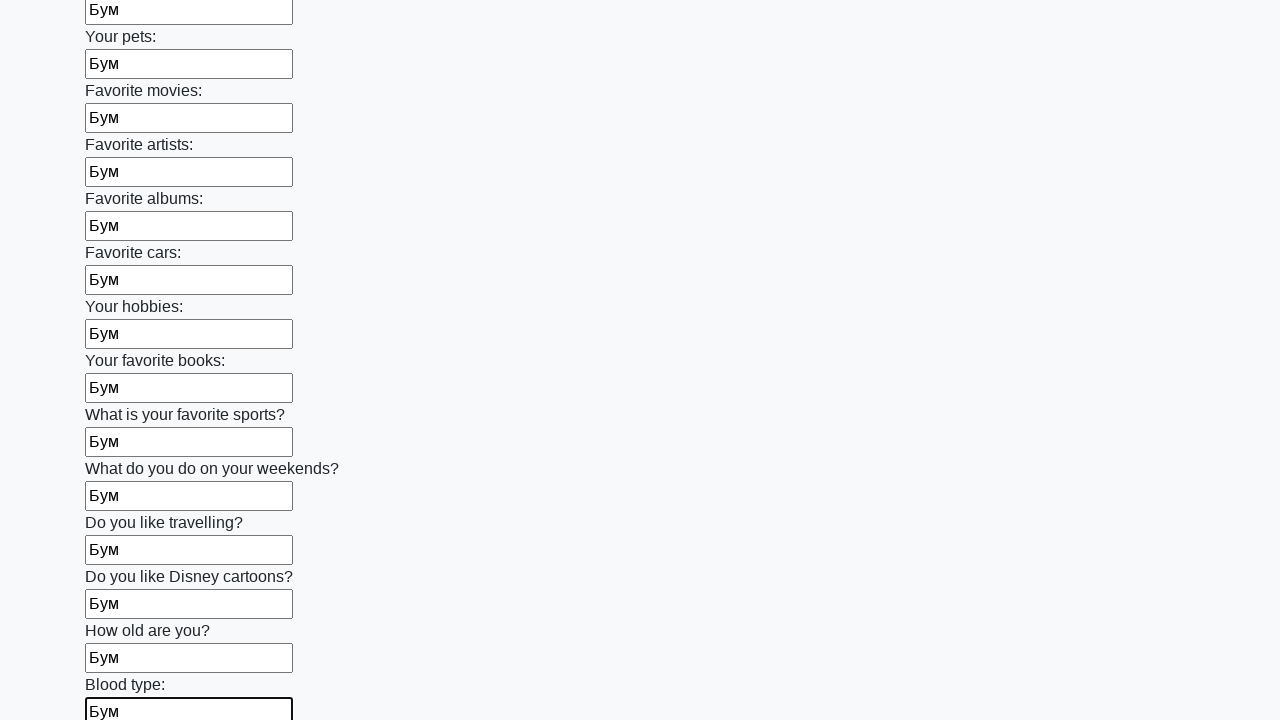

Filled an input field with text 'Бум' on input >> nth=19
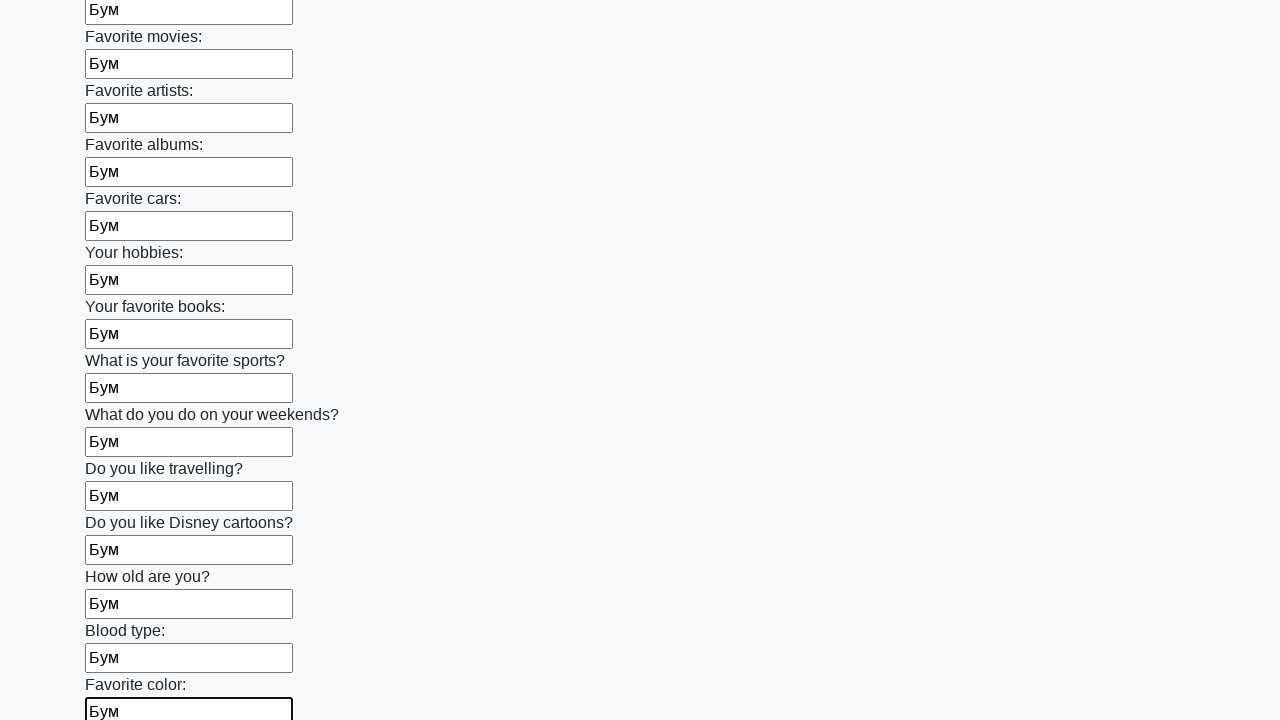

Filled an input field with text 'Бум' on input >> nth=20
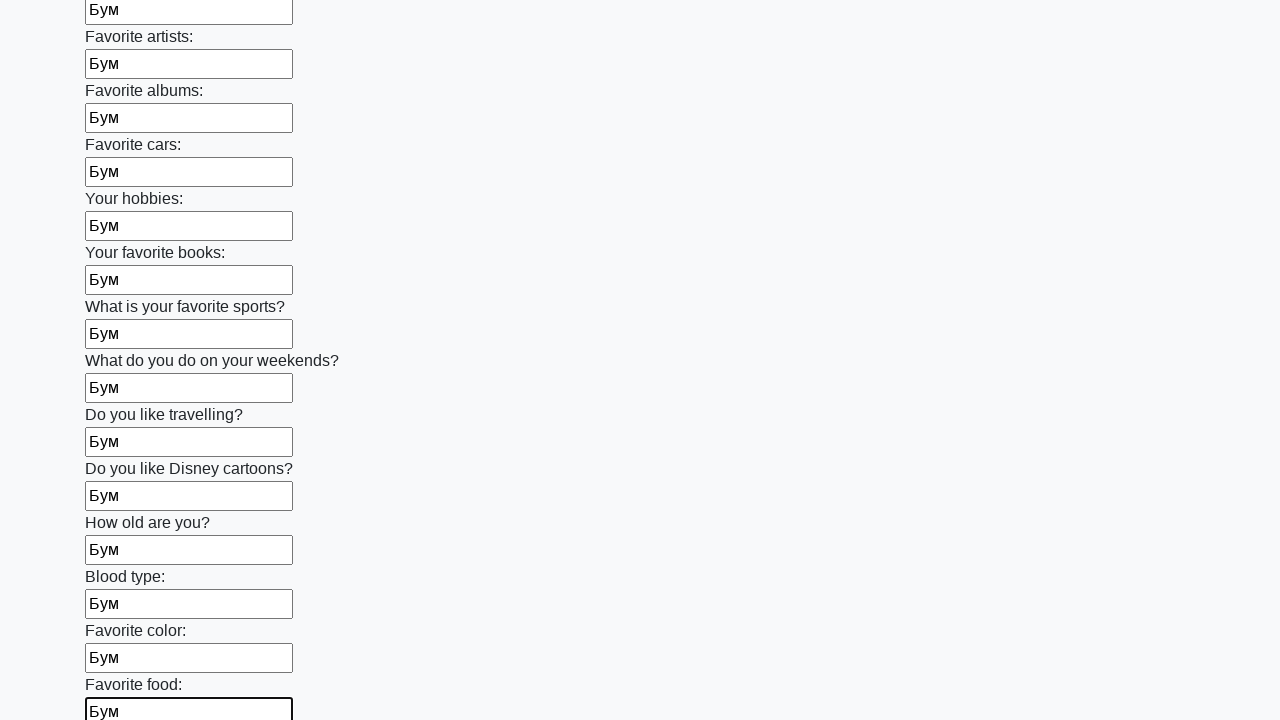

Filled an input field with text 'Бум' on input >> nth=21
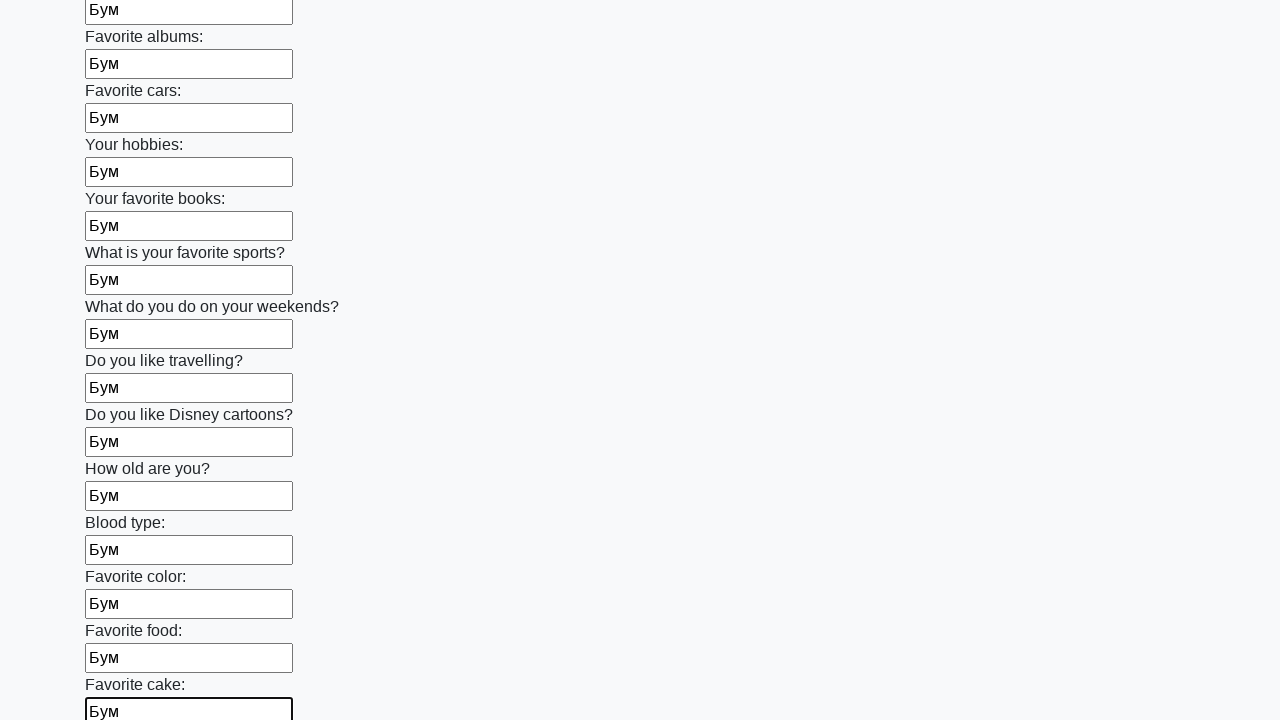

Filled an input field with text 'Бум' on input >> nth=22
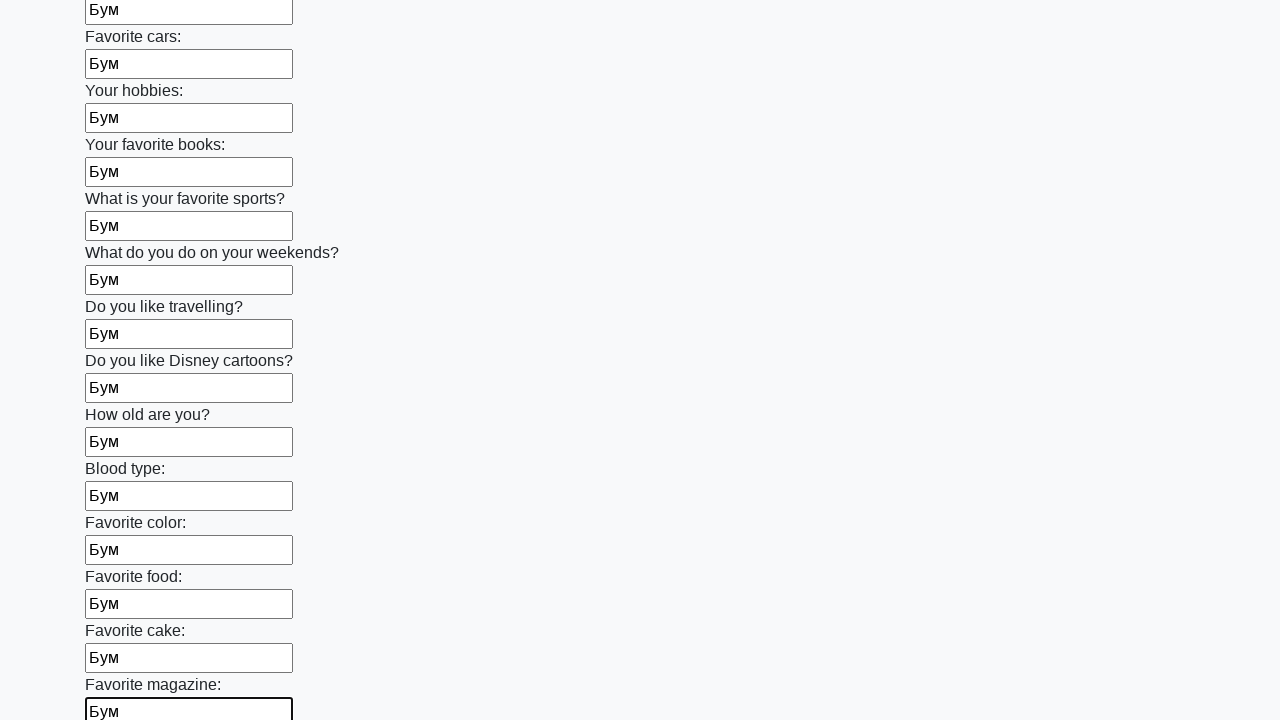

Filled an input field with text 'Бум' on input >> nth=23
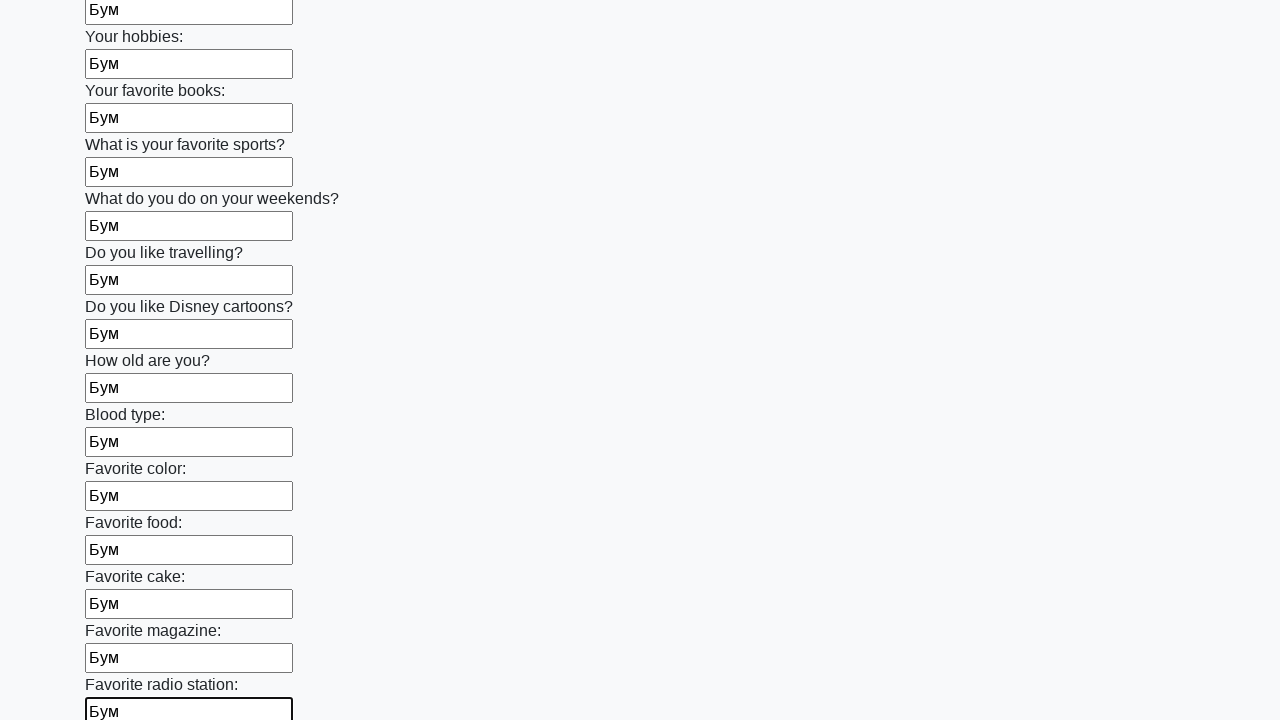

Filled an input field with text 'Бум' on input >> nth=24
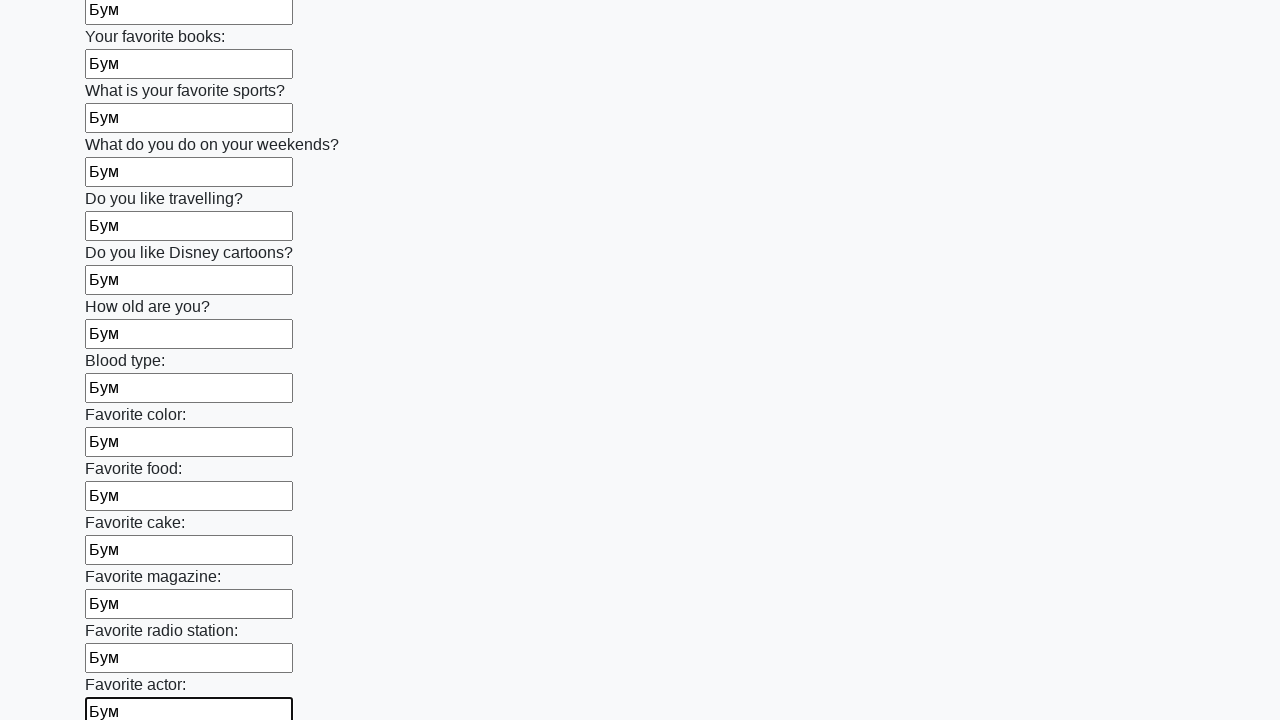

Filled an input field with text 'Бум' on input >> nth=25
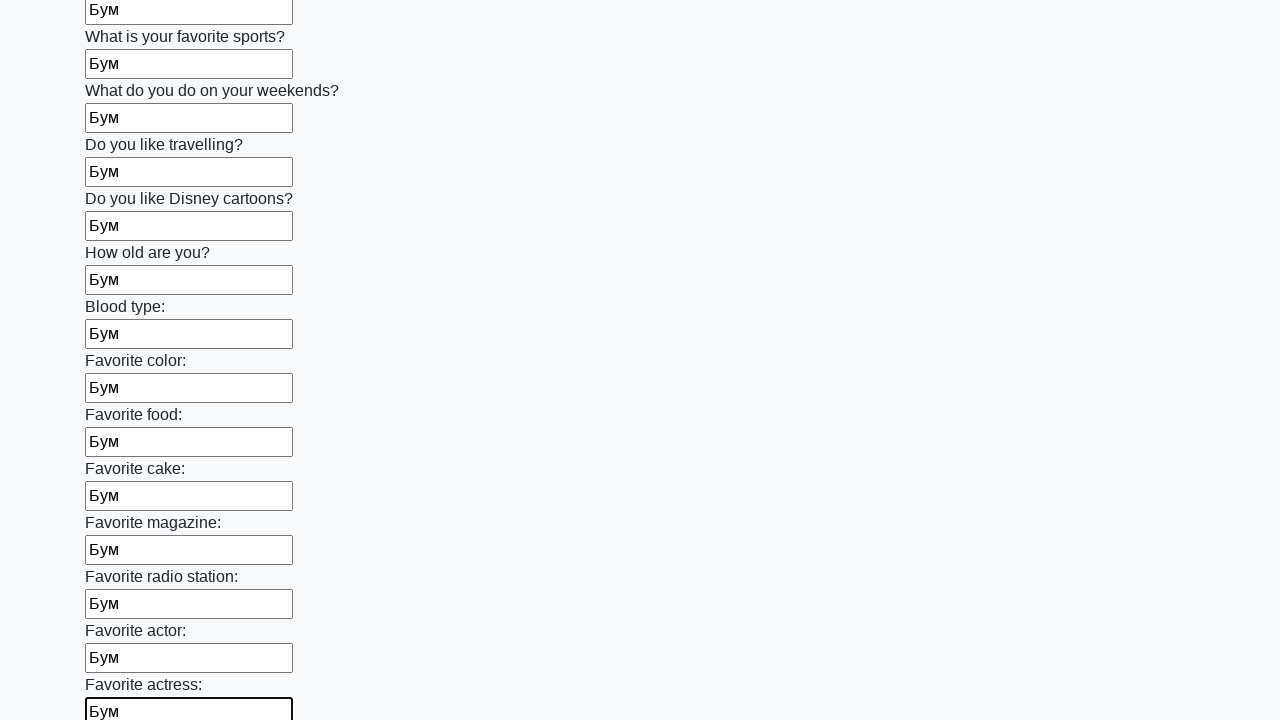

Filled an input field with text 'Бум' on input >> nth=26
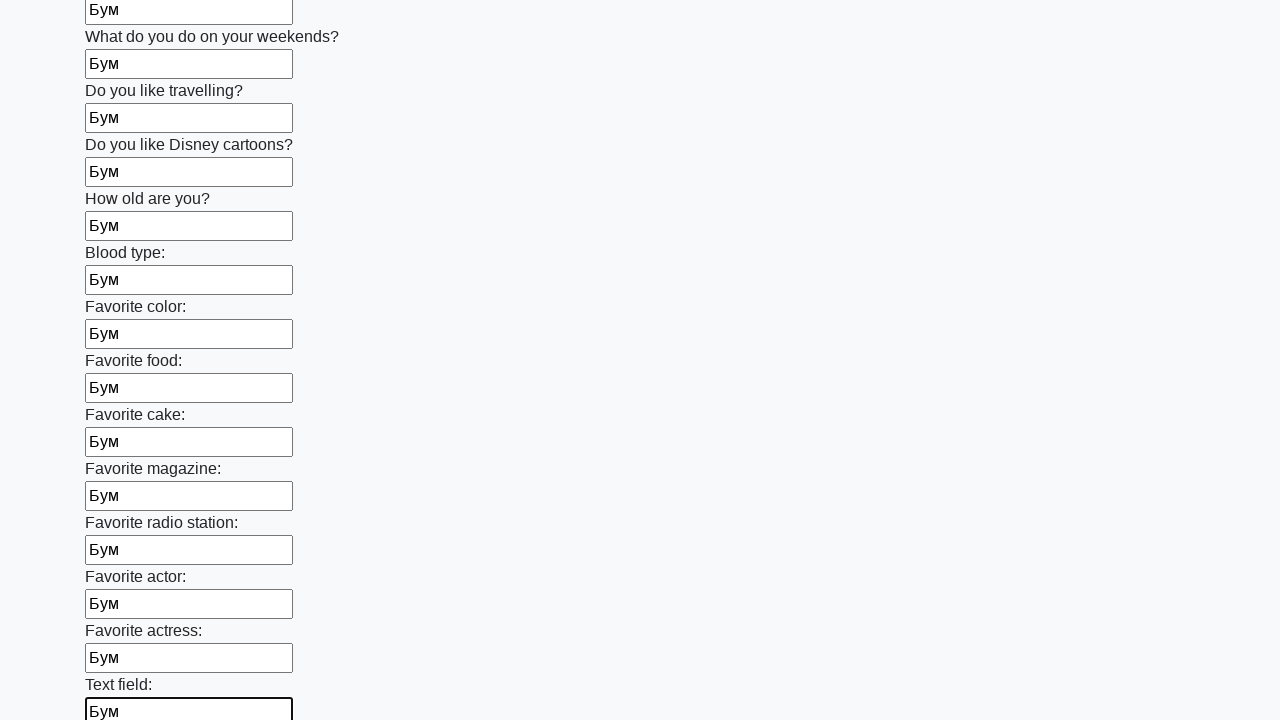

Filled an input field with text 'Бум' on input >> nth=27
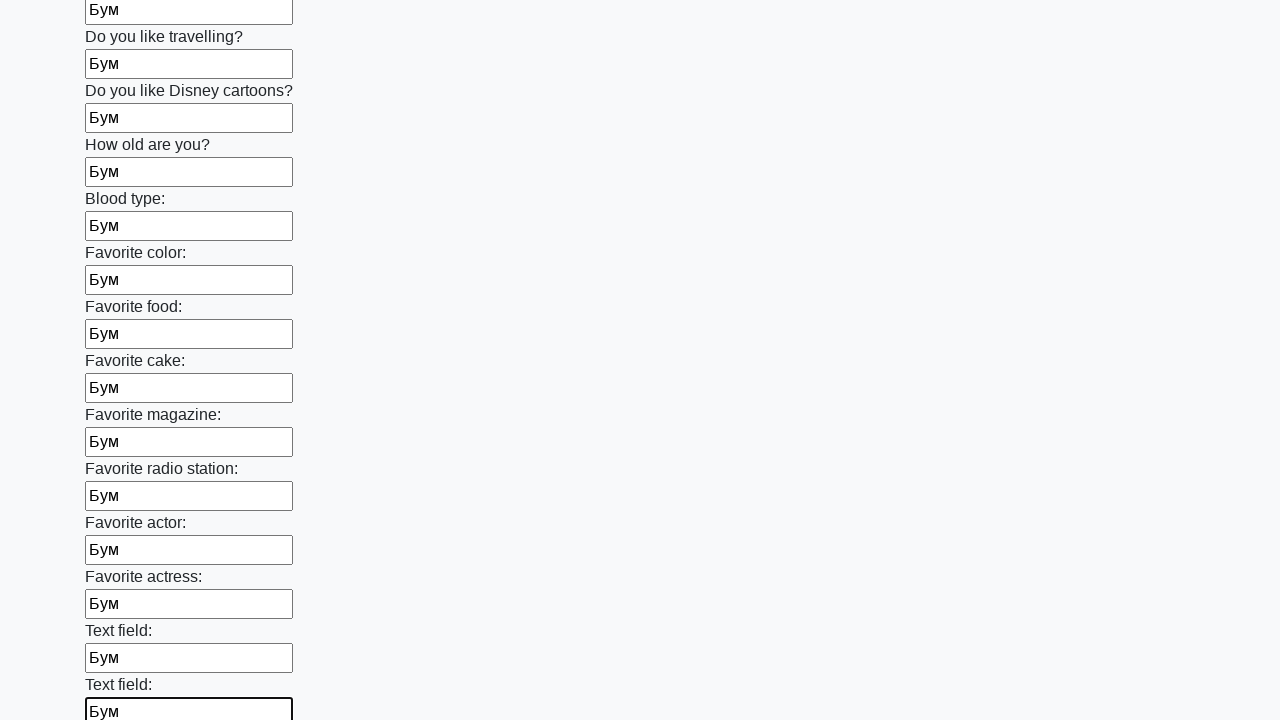

Filled an input field with text 'Бум' on input >> nth=28
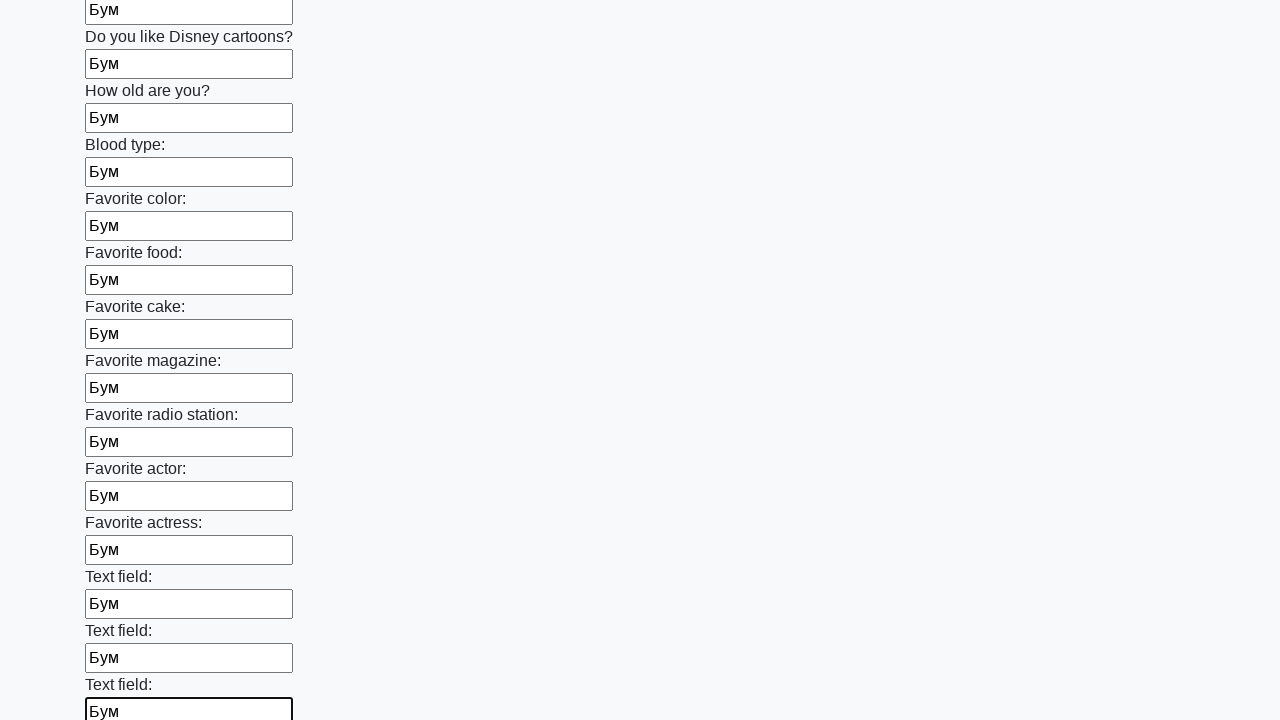

Filled an input field with text 'Бум' on input >> nth=29
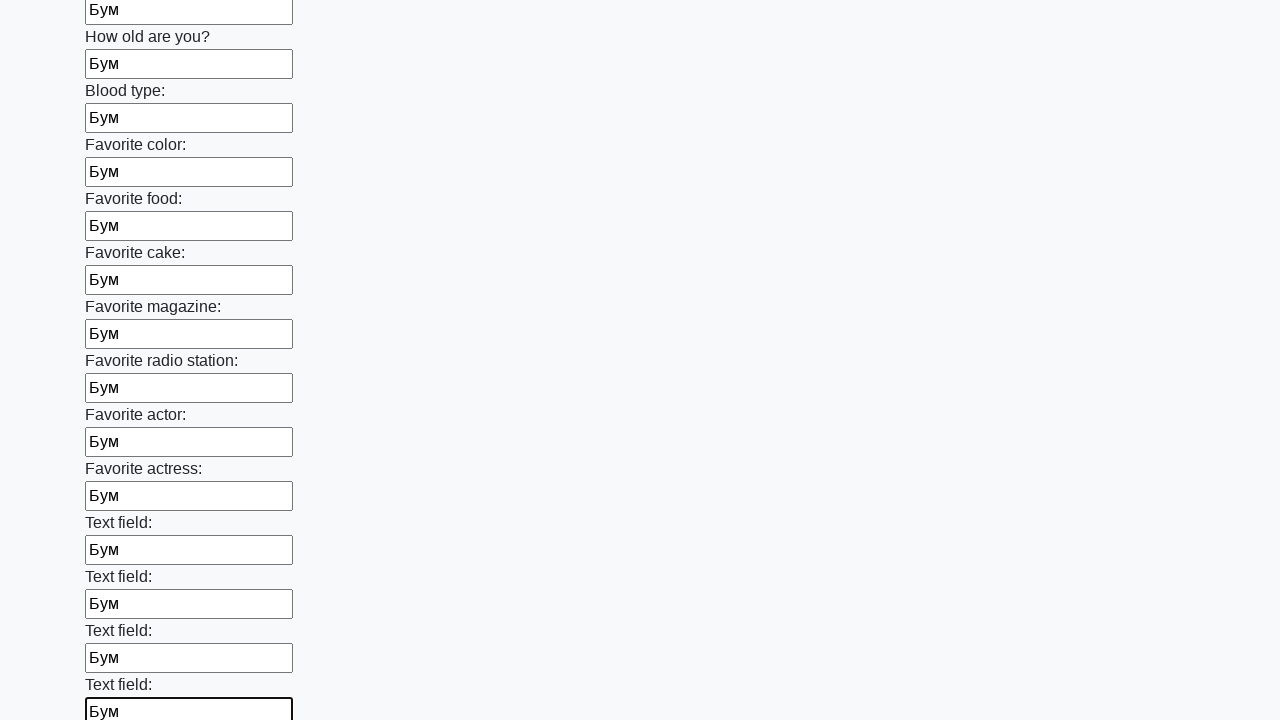

Filled an input field with text 'Бум' on input >> nth=30
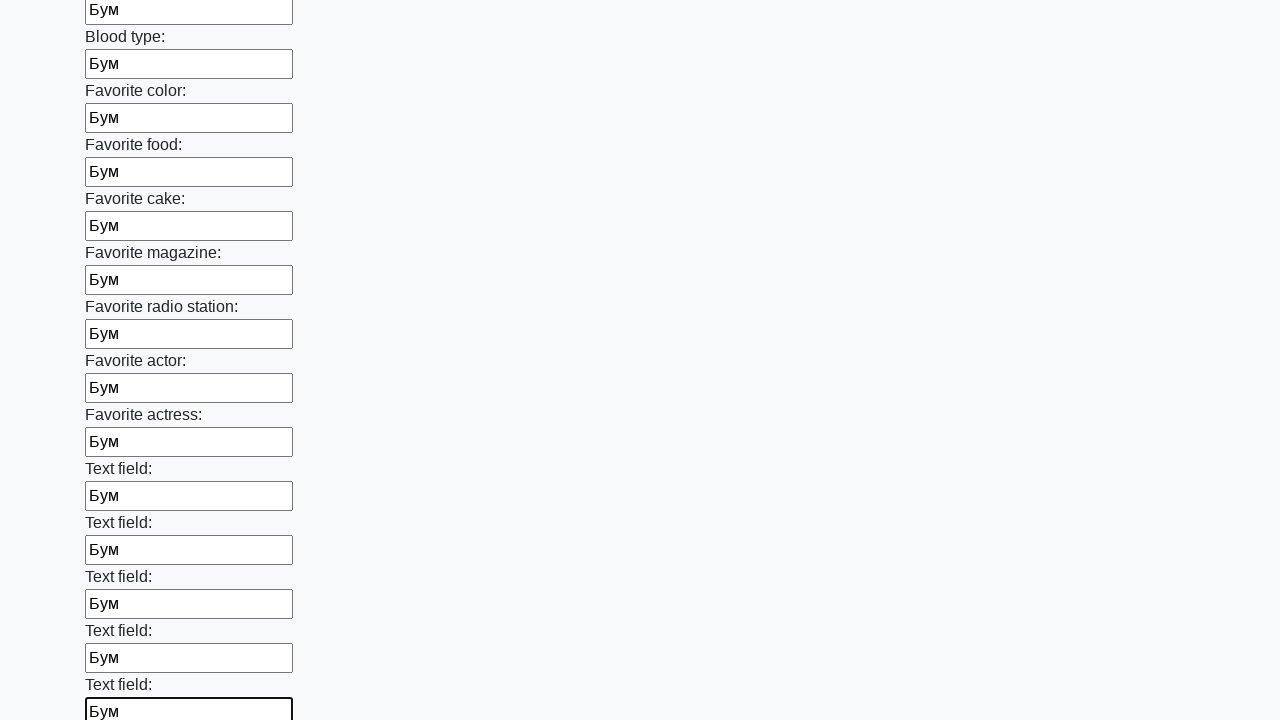

Filled an input field with text 'Бум' on input >> nth=31
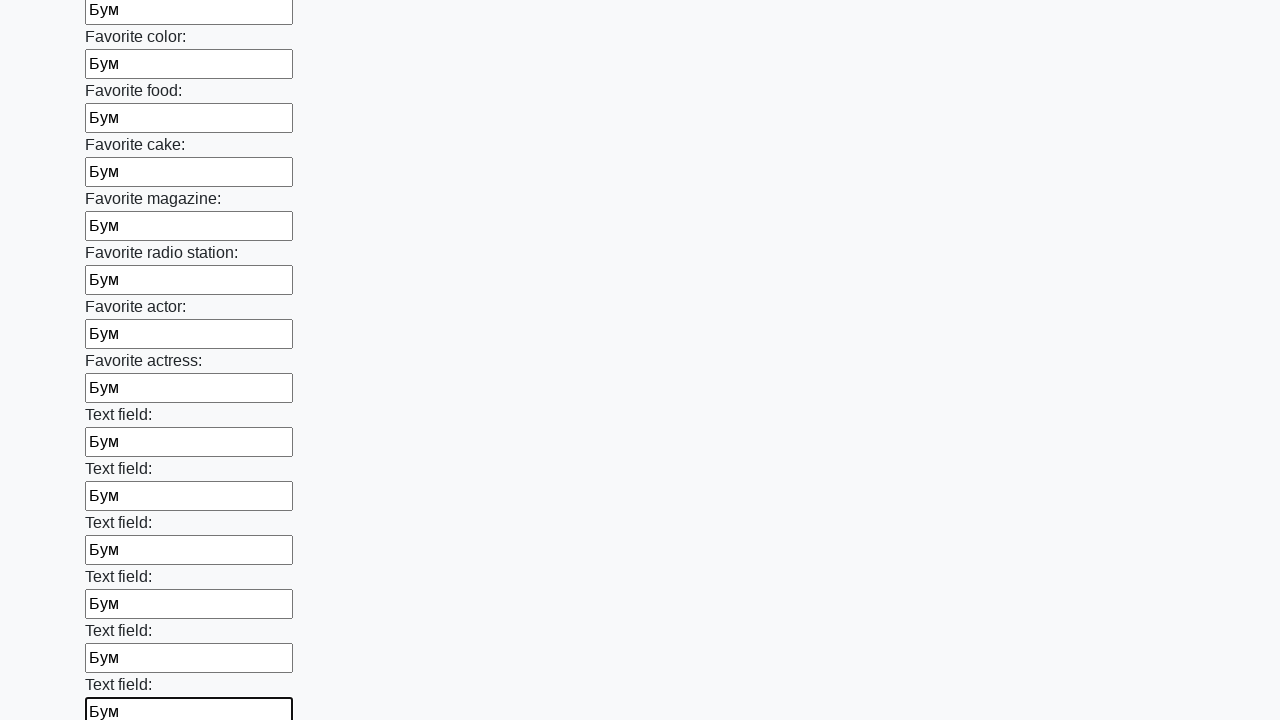

Filled an input field with text 'Бум' on input >> nth=32
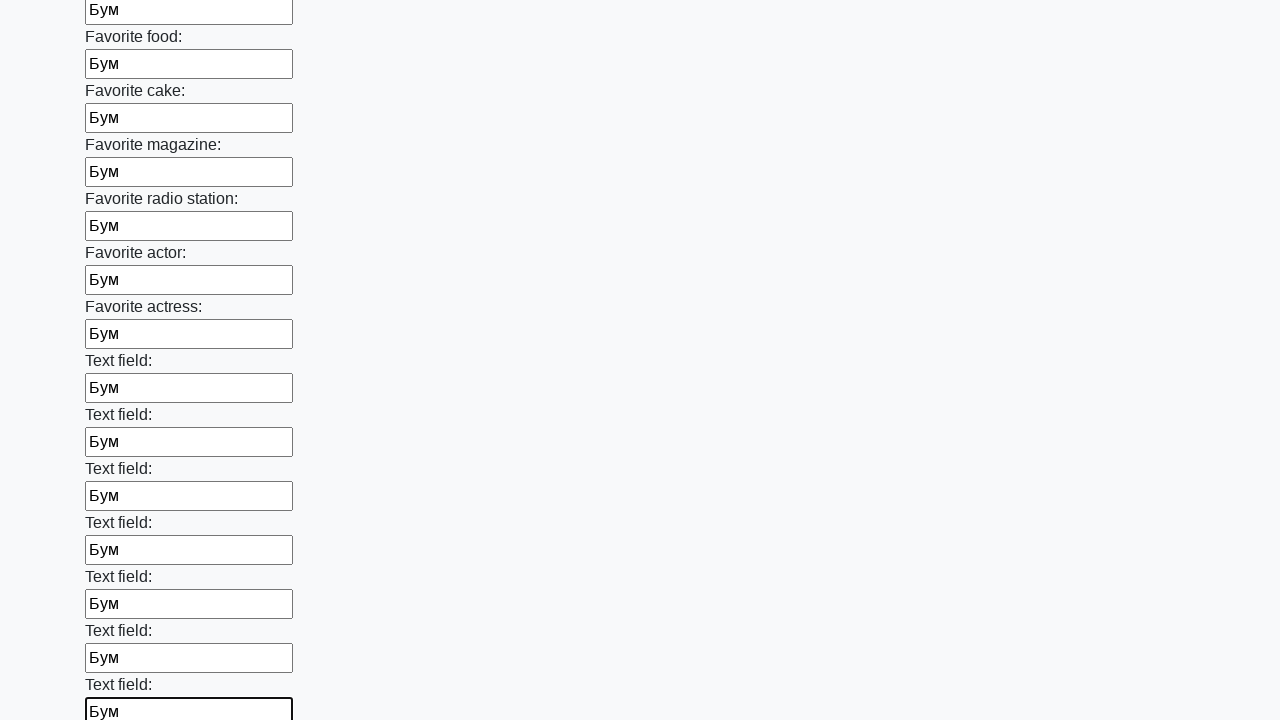

Filled an input field with text 'Бум' on input >> nth=33
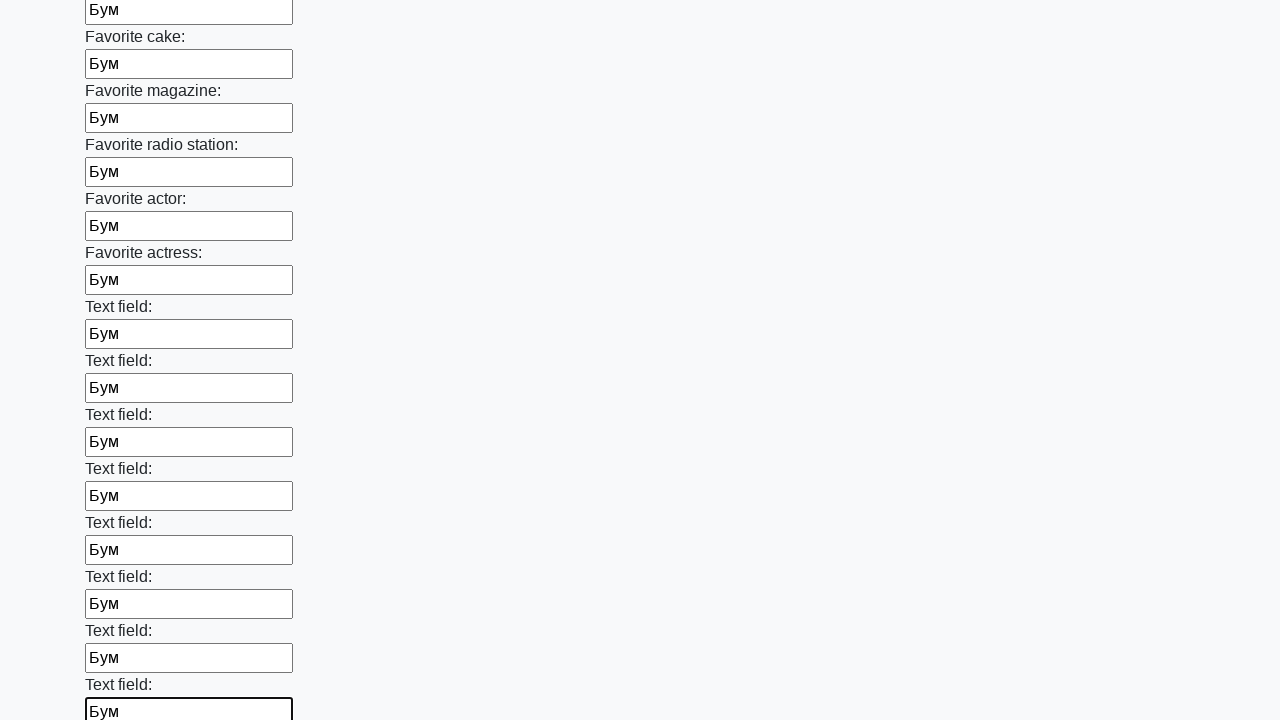

Filled an input field with text 'Бум' on input >> nth=34
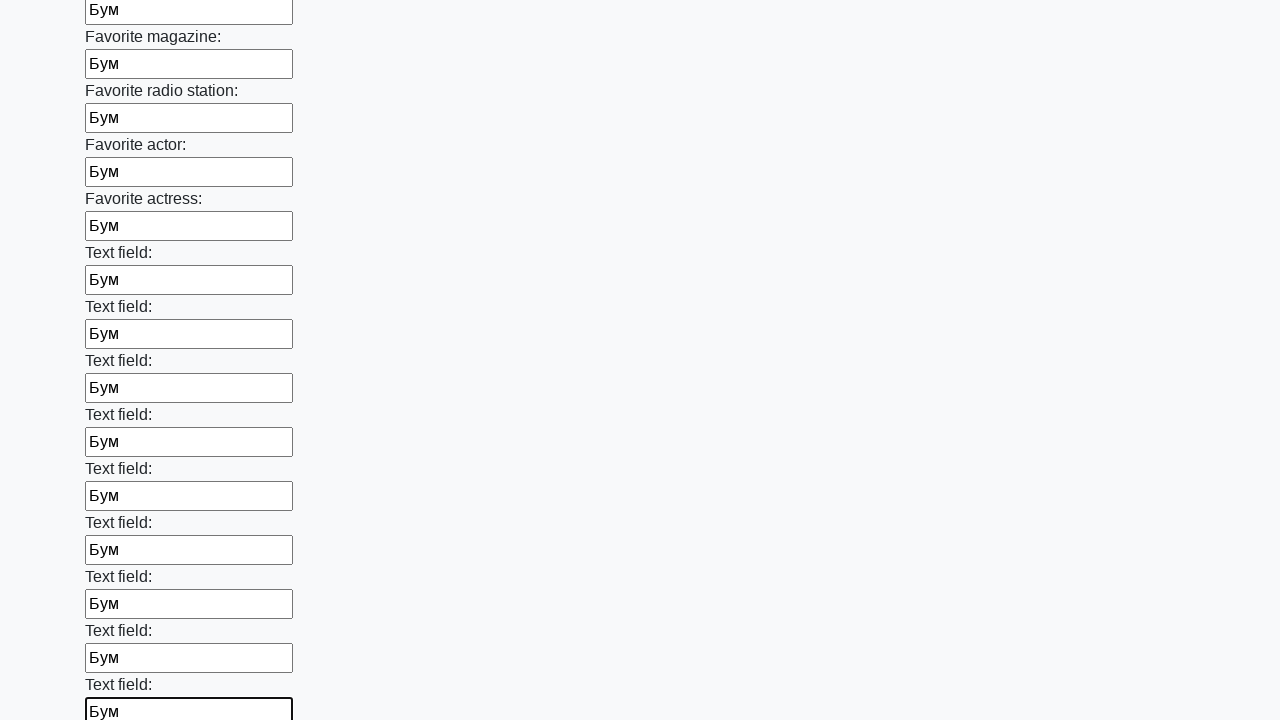

Filled an input field with text 'Бум' on input >> nth=35
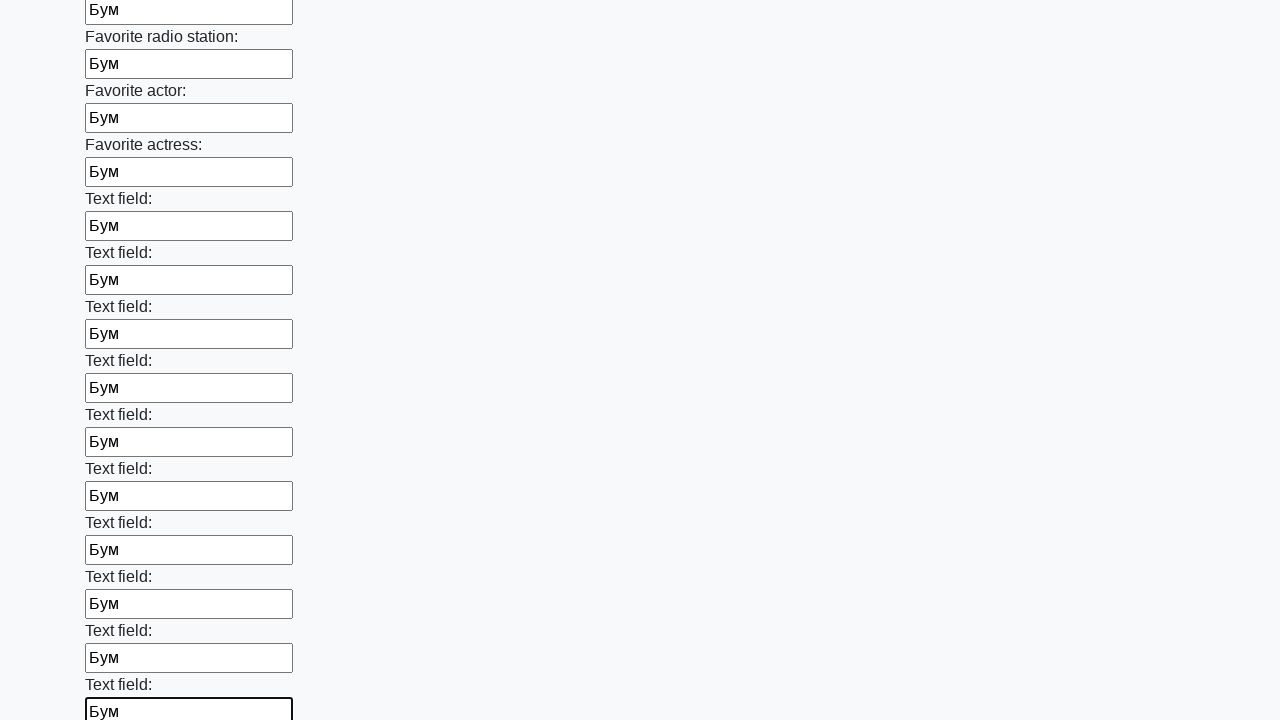

Filled an input field with text 'Бум' on input >> nth=36
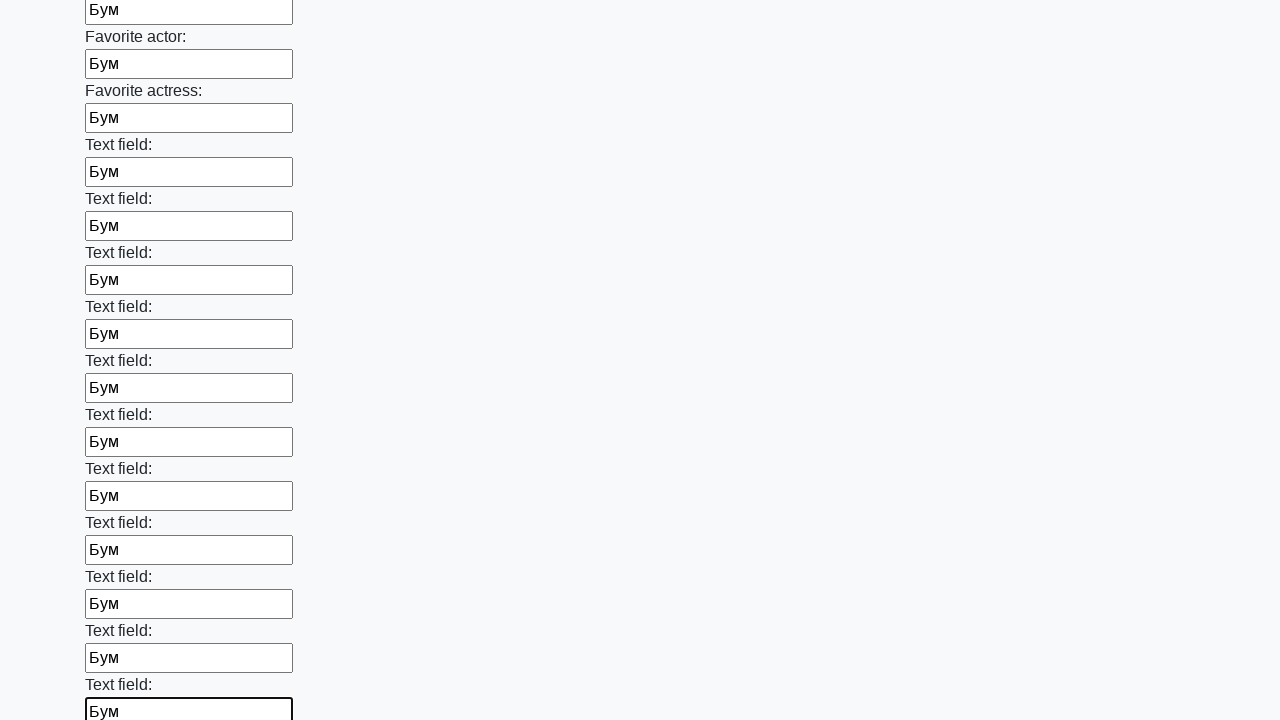

Filled an input field with text 'Бум' on input >> nth=37
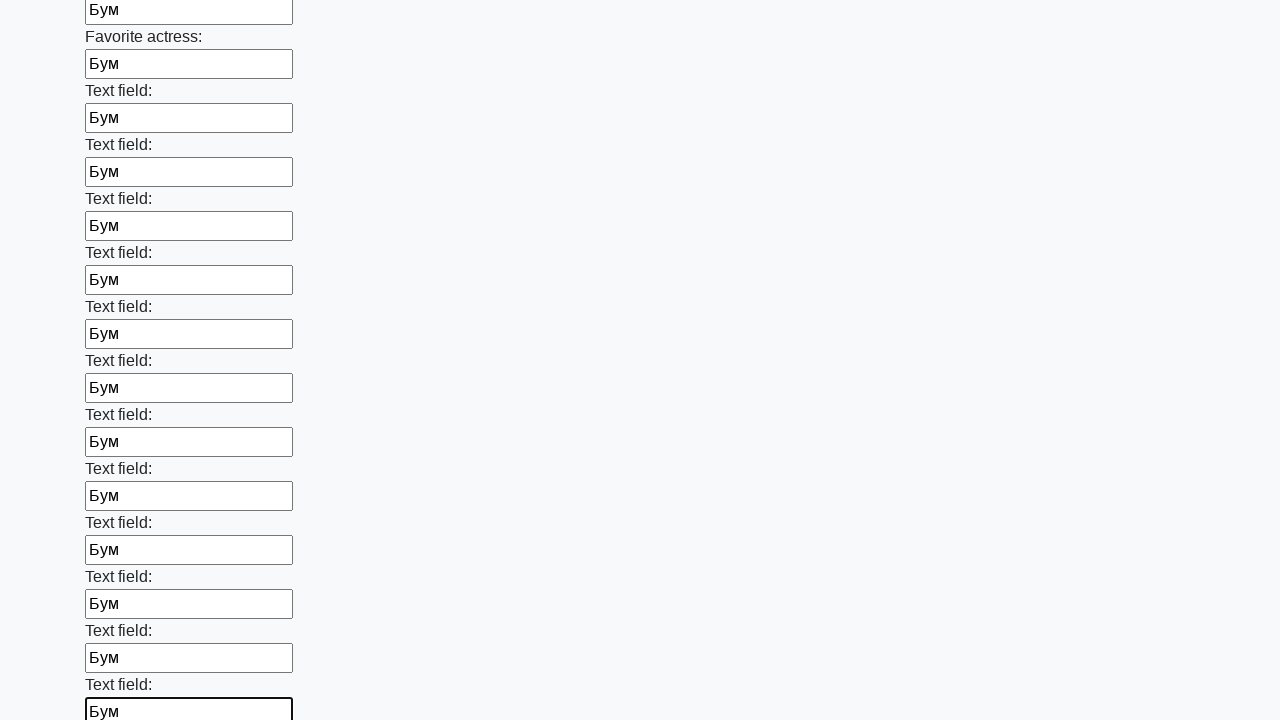

Filled an input field with text 'Бум' on input >> nth=38
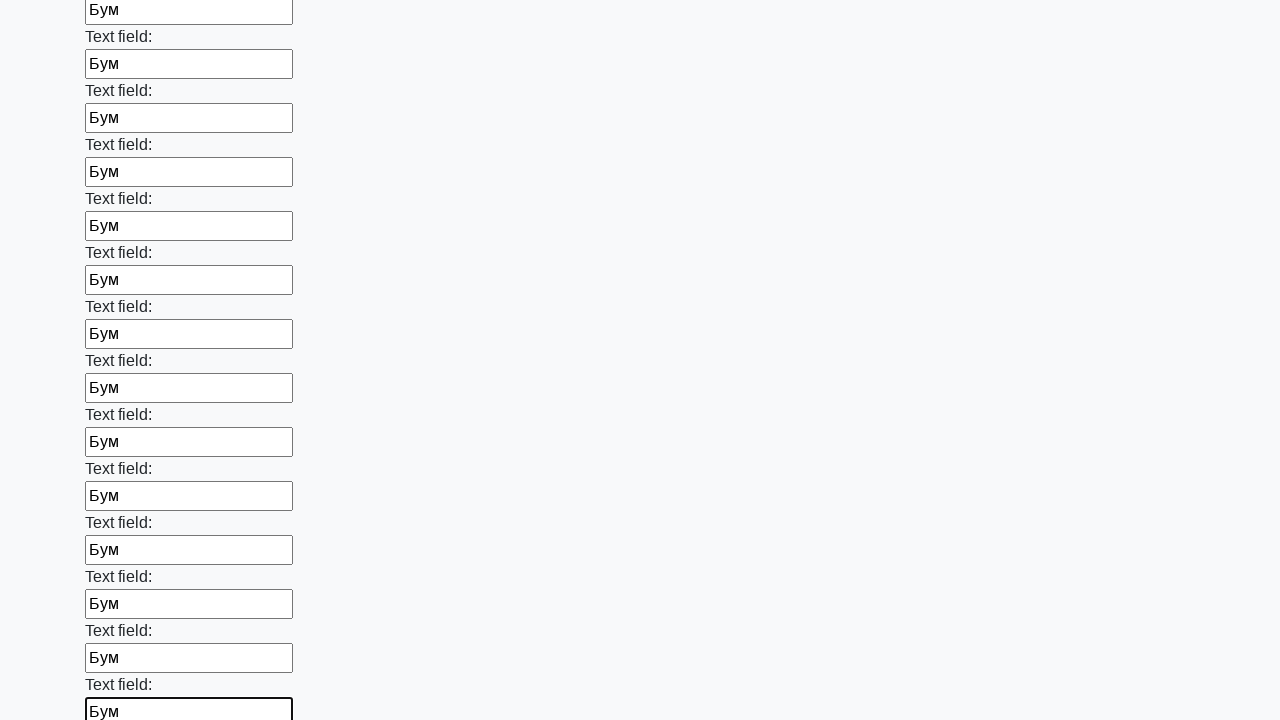

Filled an input field with text 'Бум' on input >> nth=39
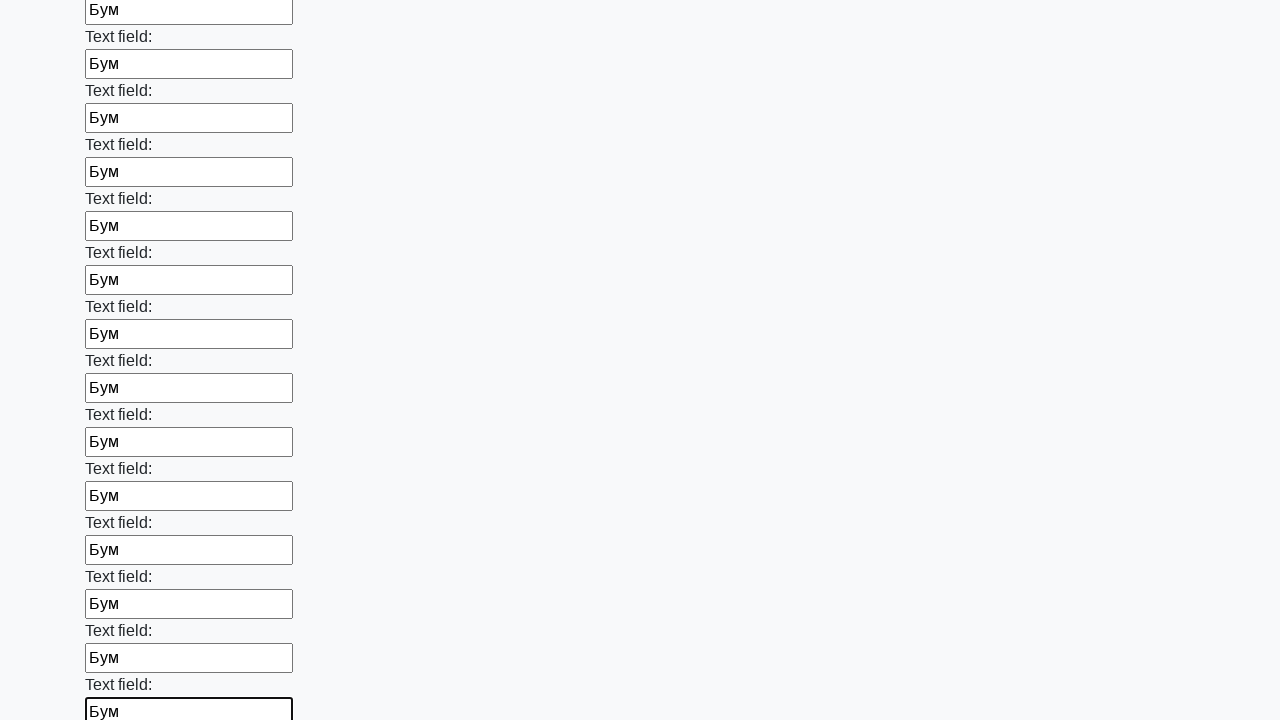

Filled an input field with text 'Бум' on input >> nth=40
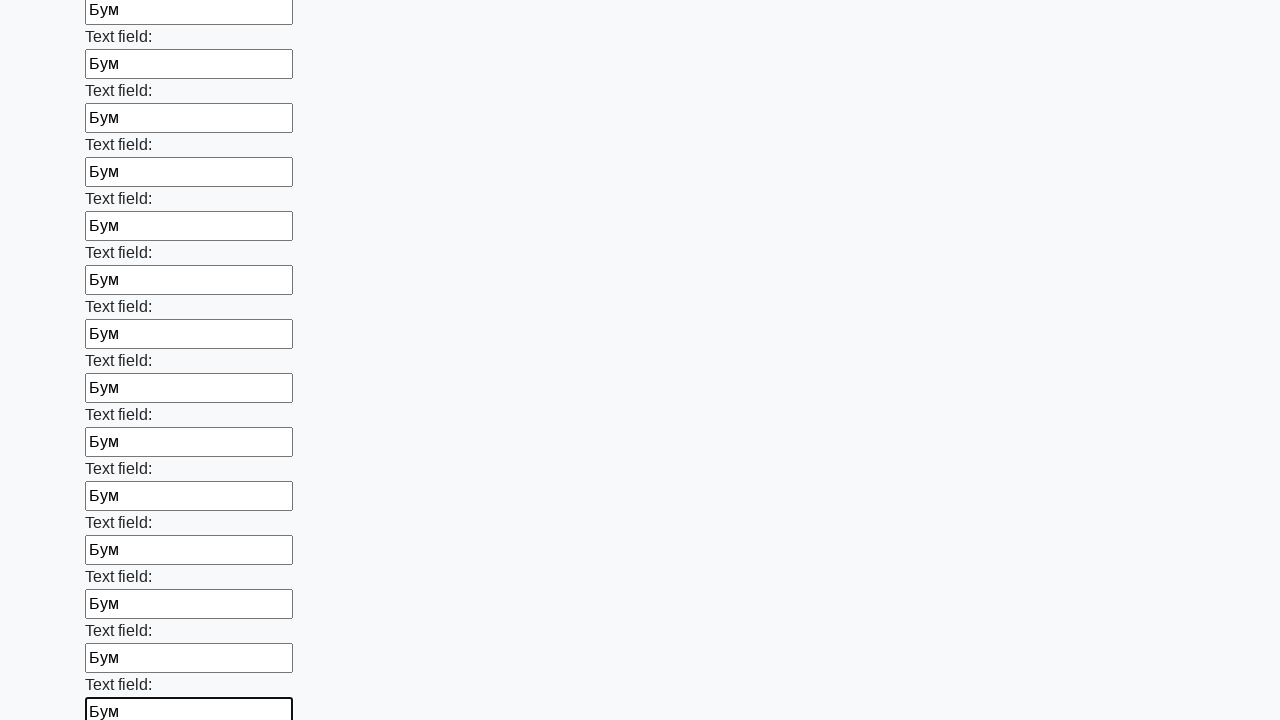

Filled an input field with text 'Бум' on input >> nth=41
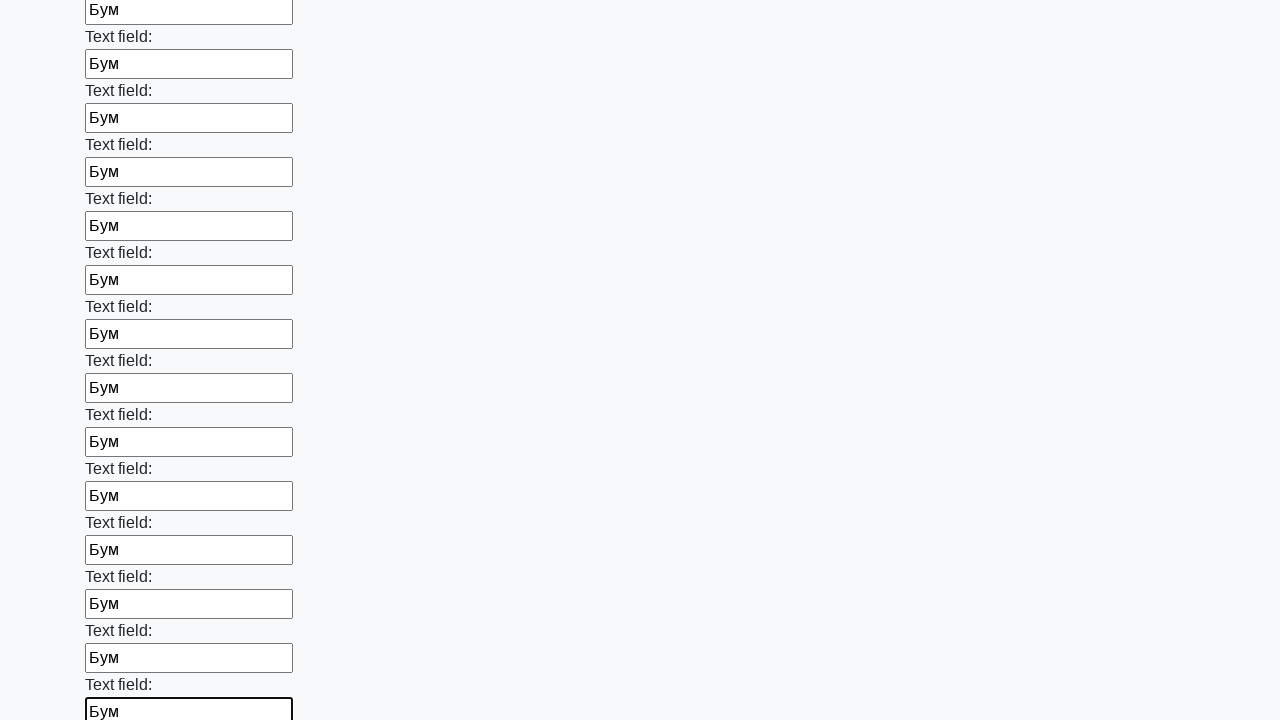

Filled an input field with text 'Бум' on input >> nth=42
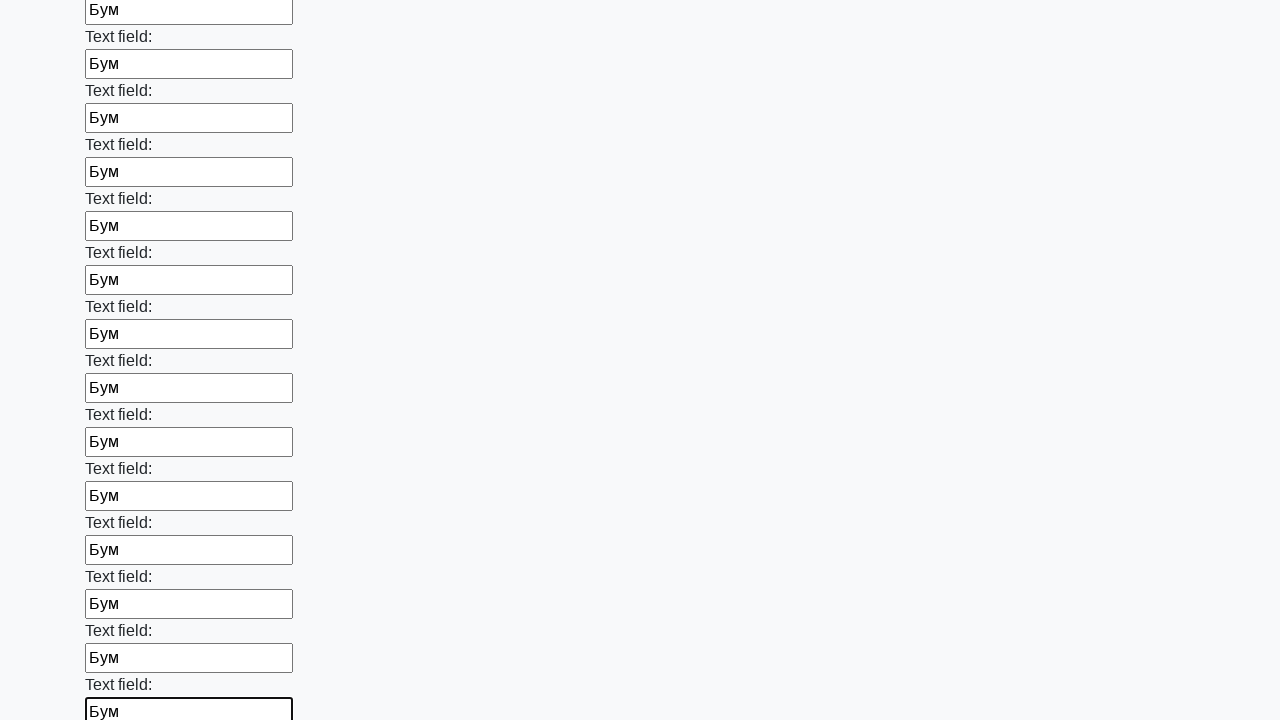

Filled an input field with text 'Бум' on input >> nth=43
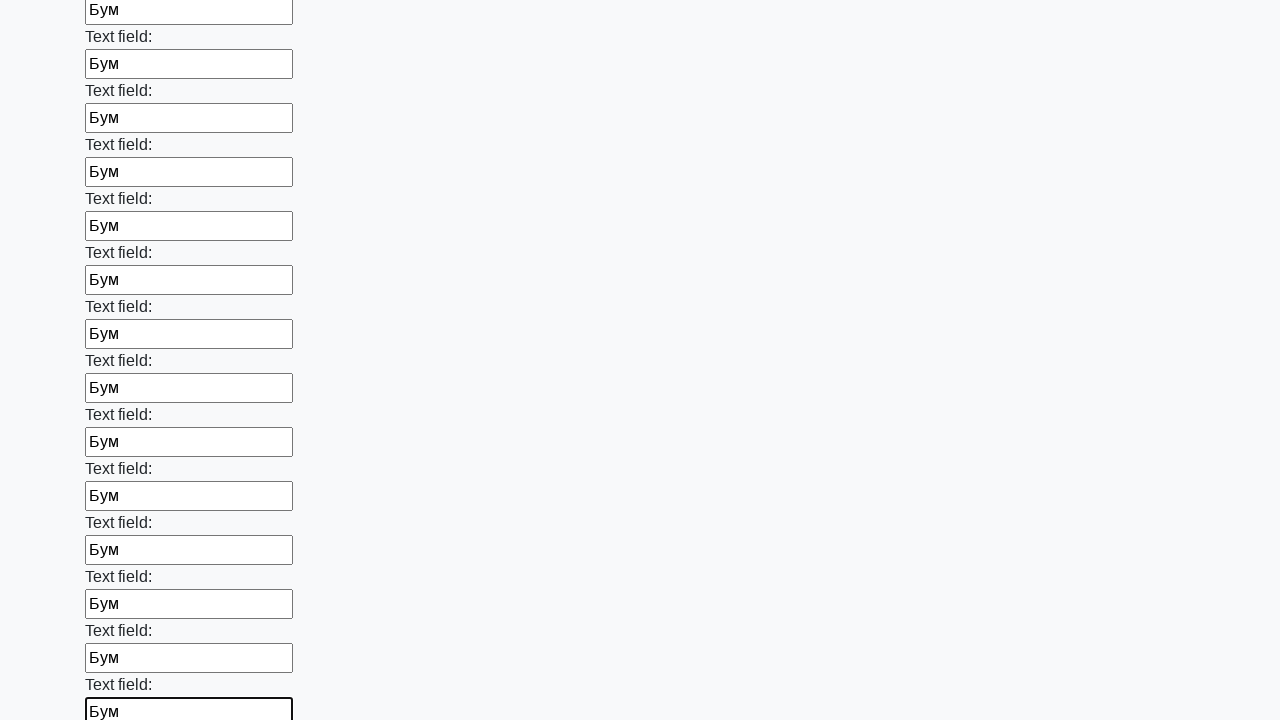

Filled an input field with text 'Бум' on input >> nth=44
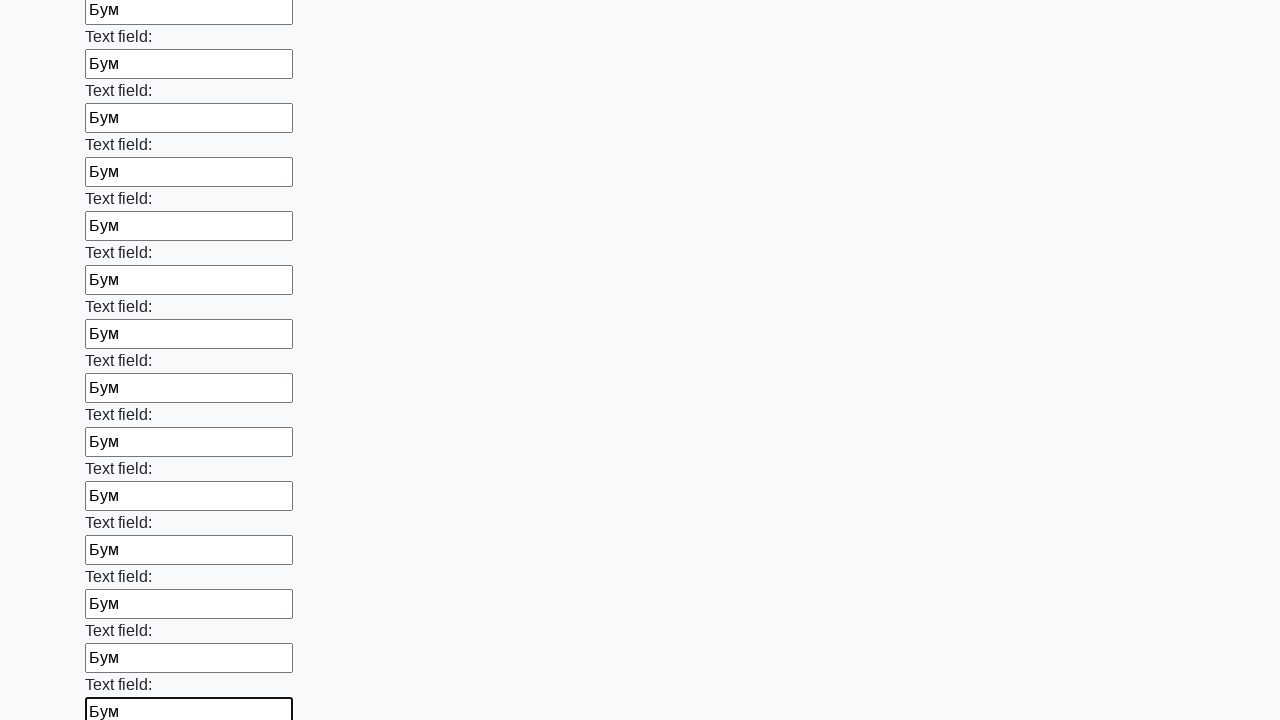

Filled an input field with text 'Бум' on input >> nth=45
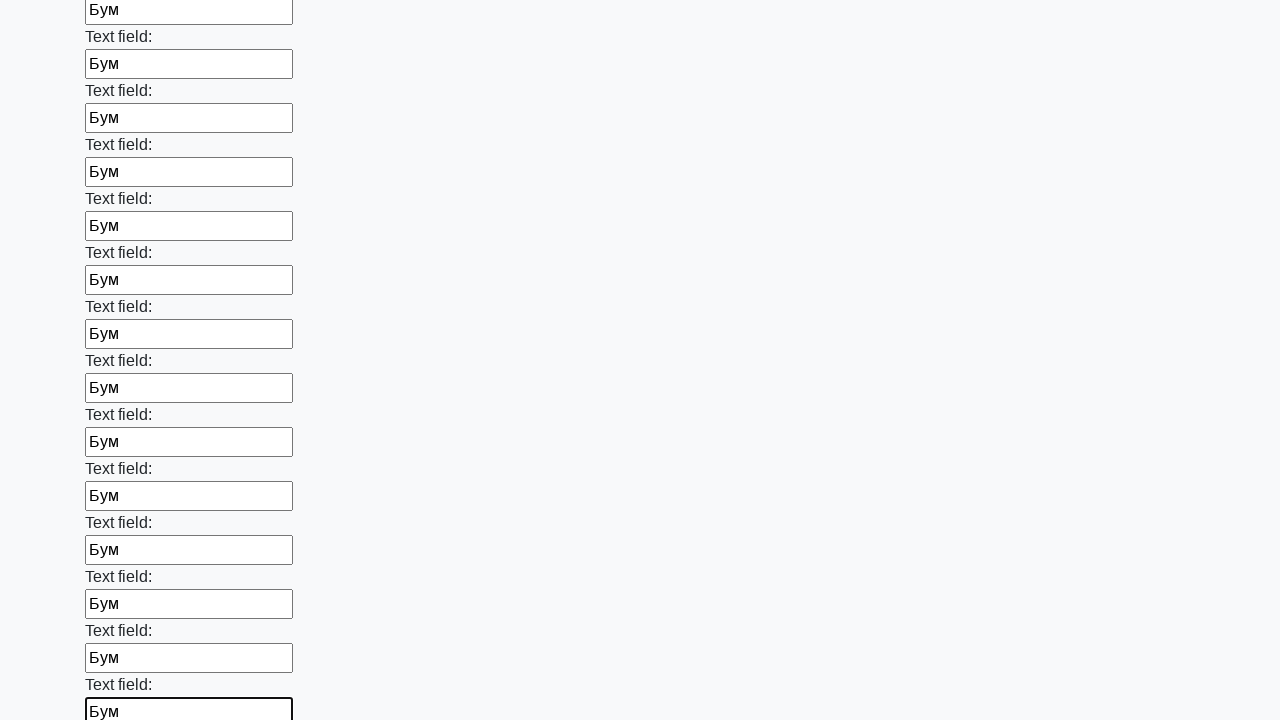

Filled an input field with text 'Бум' on input >> nth=46
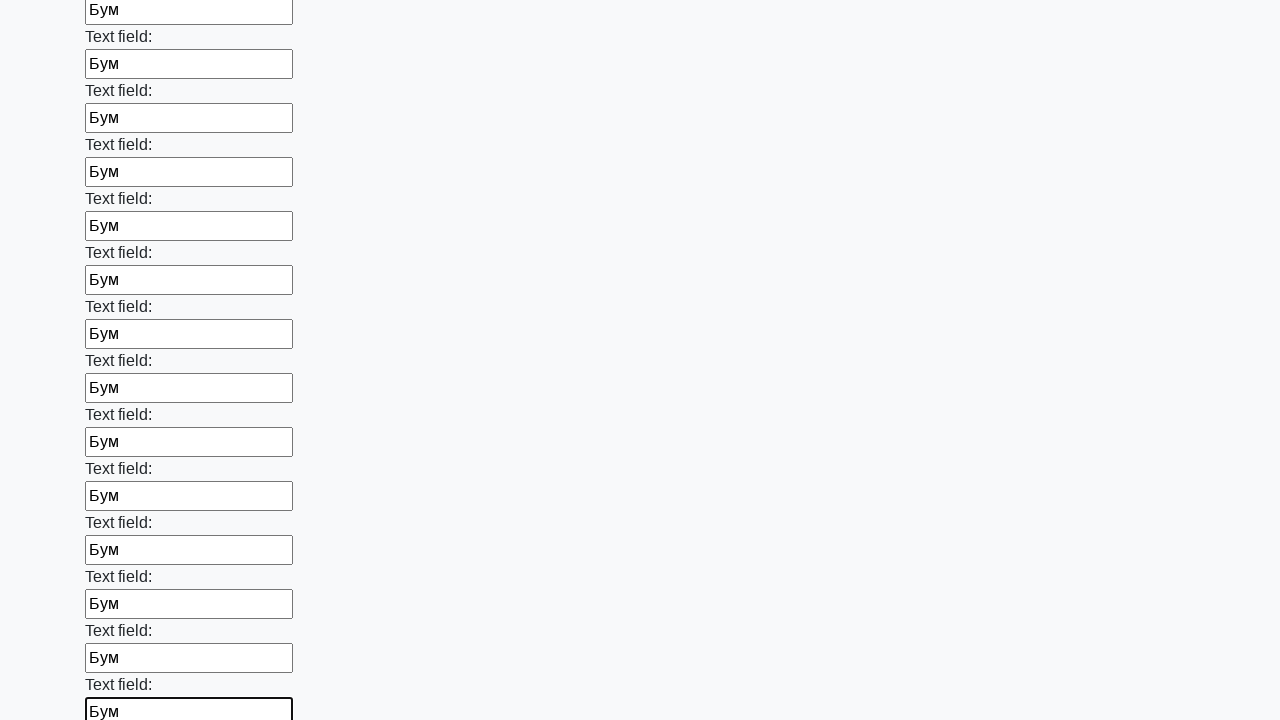

Filled an input field with text 'Бум' on input >> nth=47
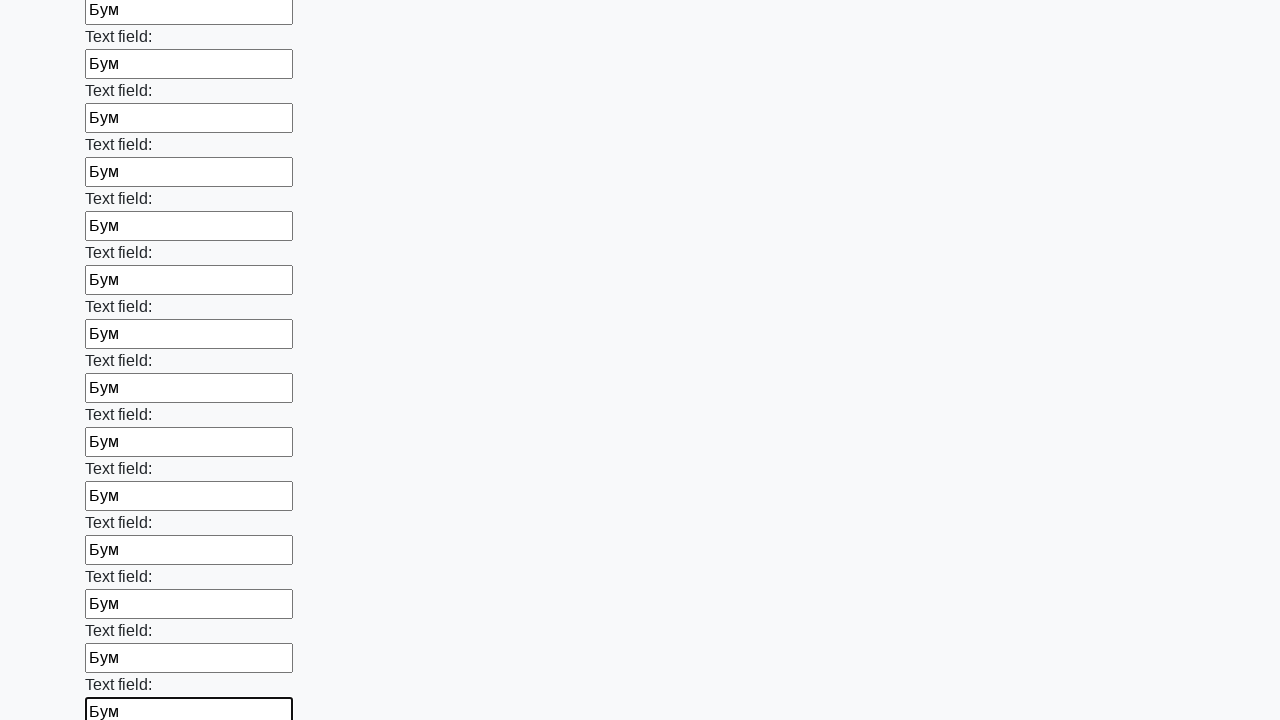

Filled an input field with text 'Бум' on input >> nth=48
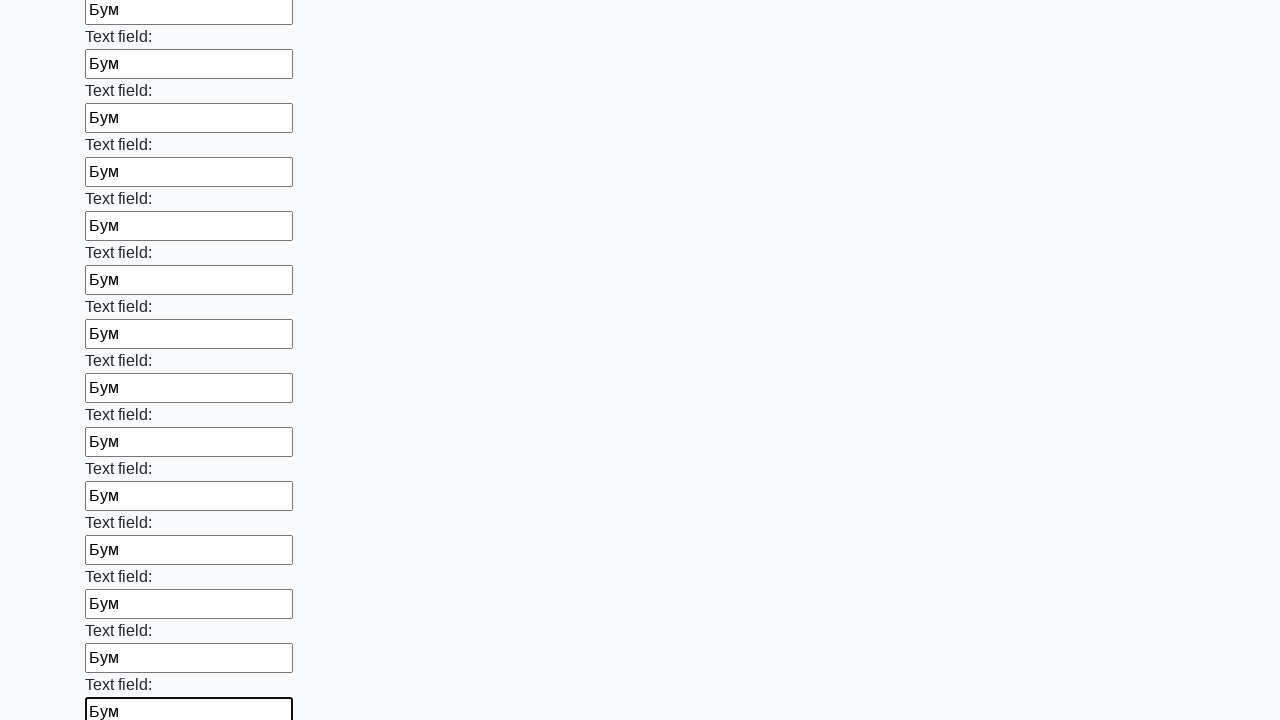

Filled an input field with text 'Бум' on input >> nth=49
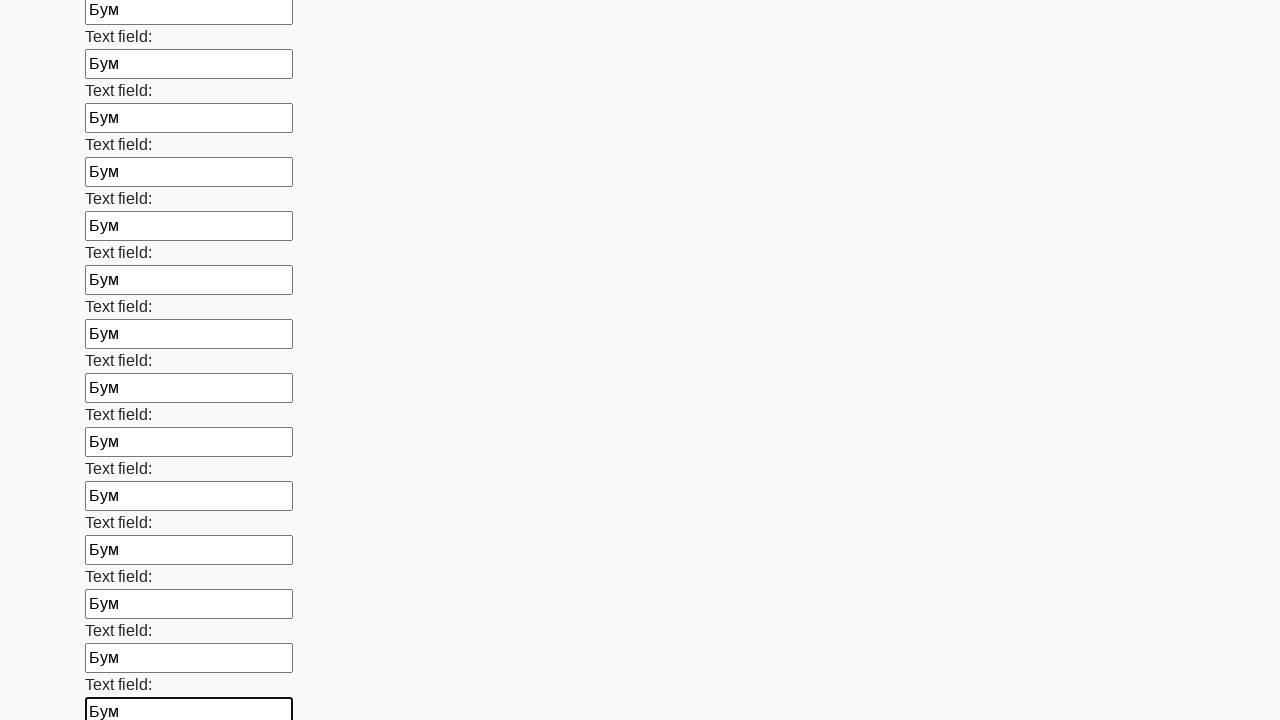

Filled an input field with text 'Бум' on input >> nth=50
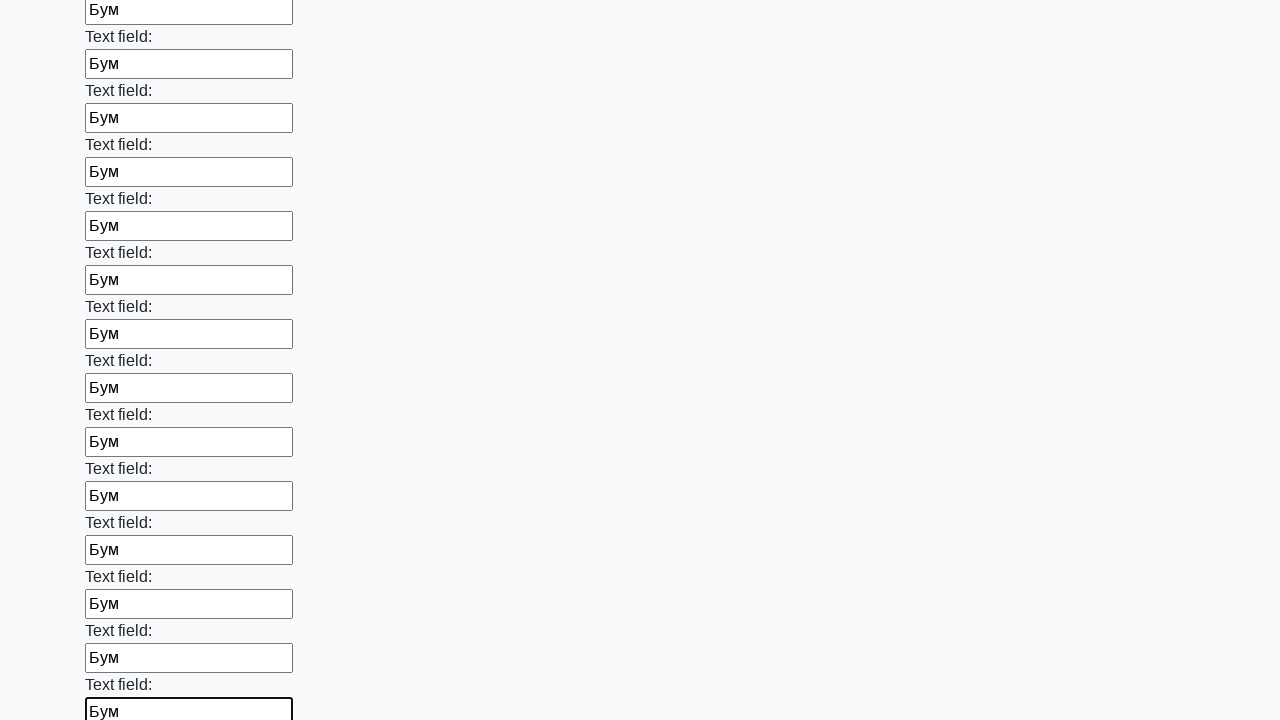

Filled an input field with text 'Бум' on input >> nth=51
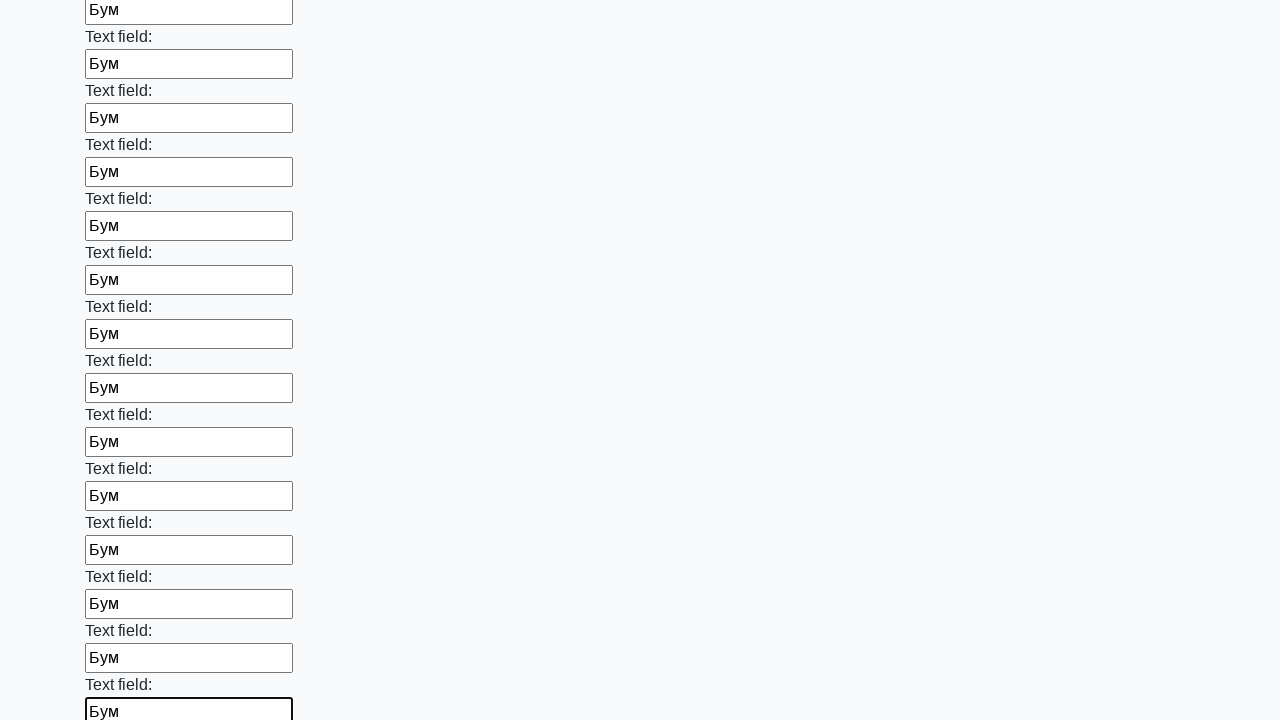

Filled an input field with text 'Бум' on input >> nth=52
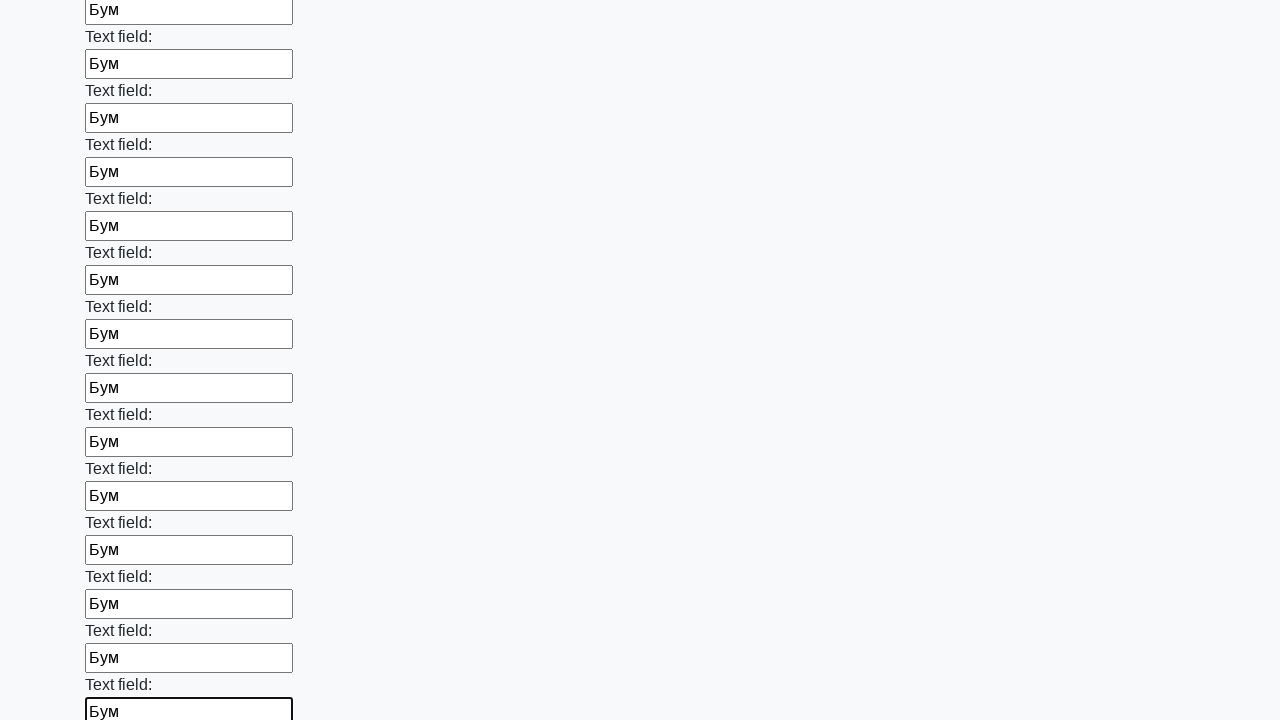

Filled an input field with text 'Бум' on input >> nth=53
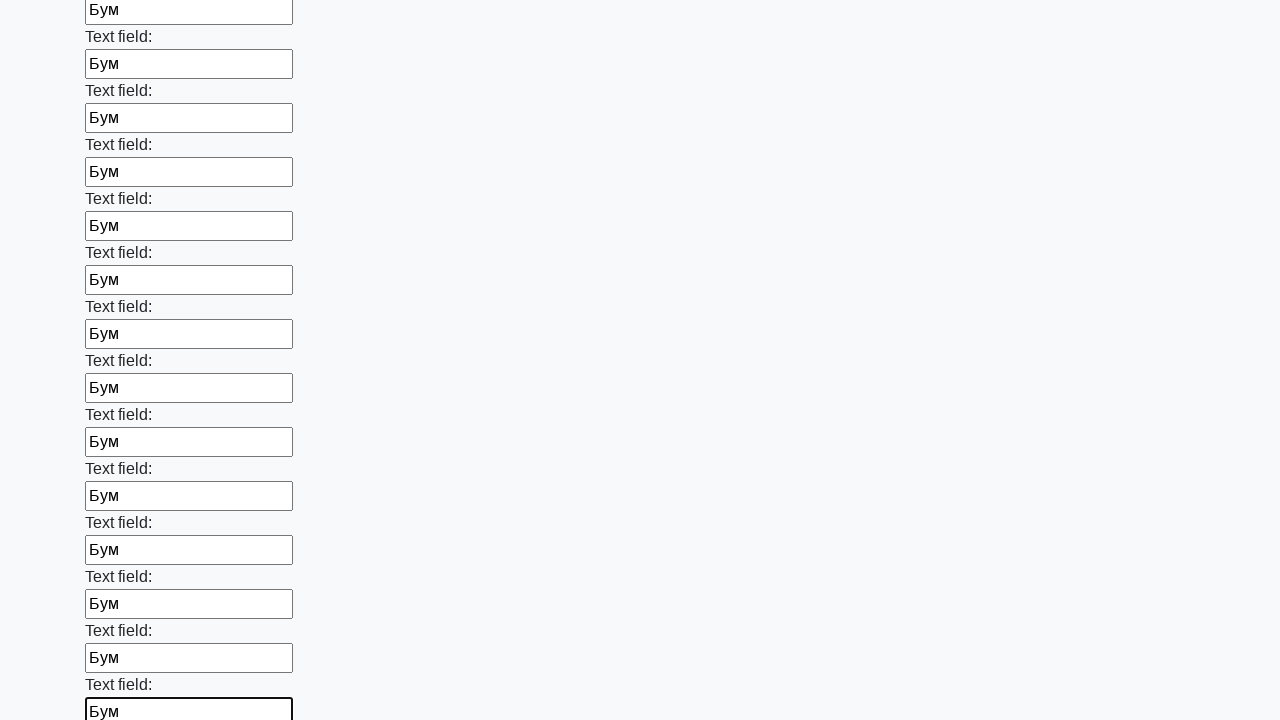

Filled an input field with text 'Бум' on input >> nth=54
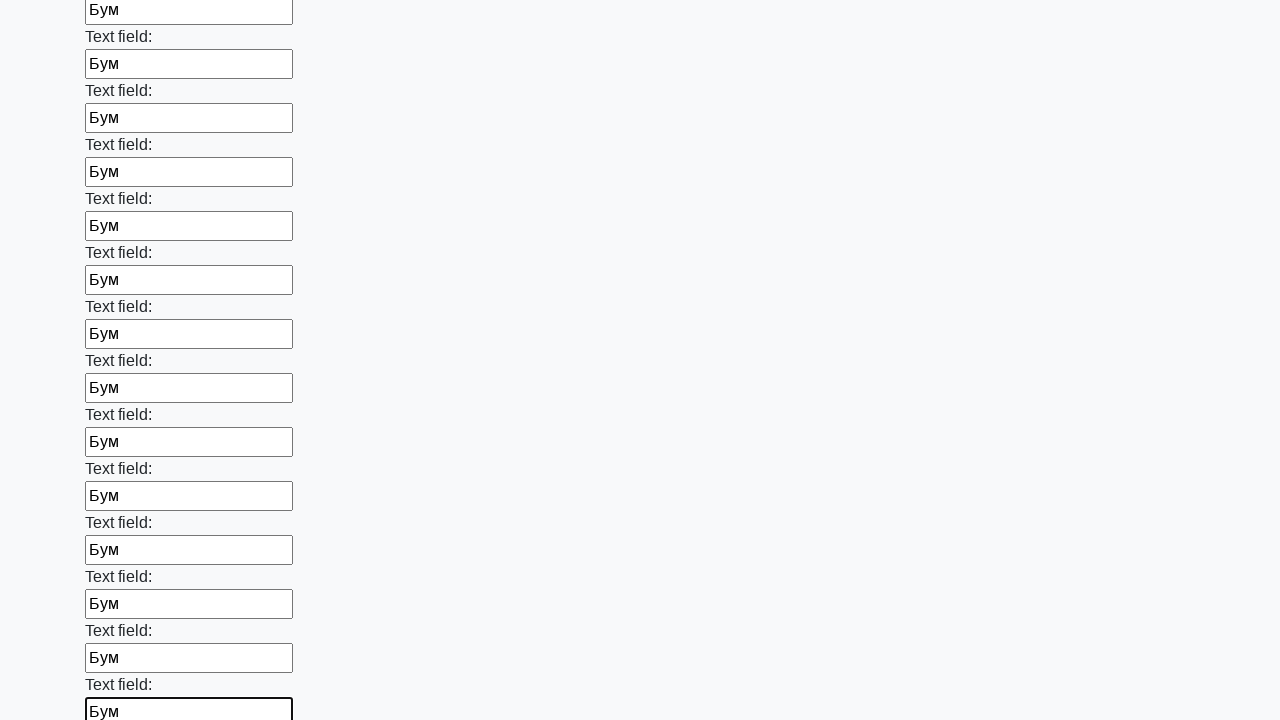

Filled an input field with text 'Бум' on input >> nth=55
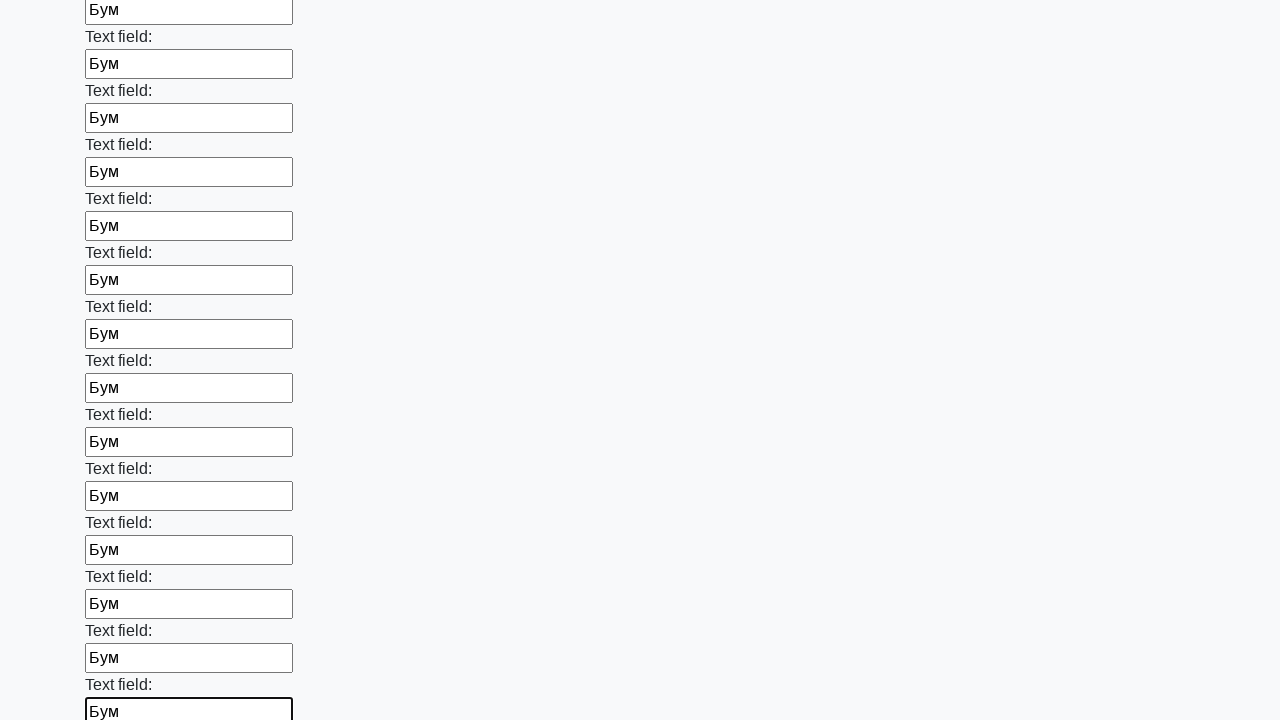

Filled an input field with text 'Бум' on input >> nth=56
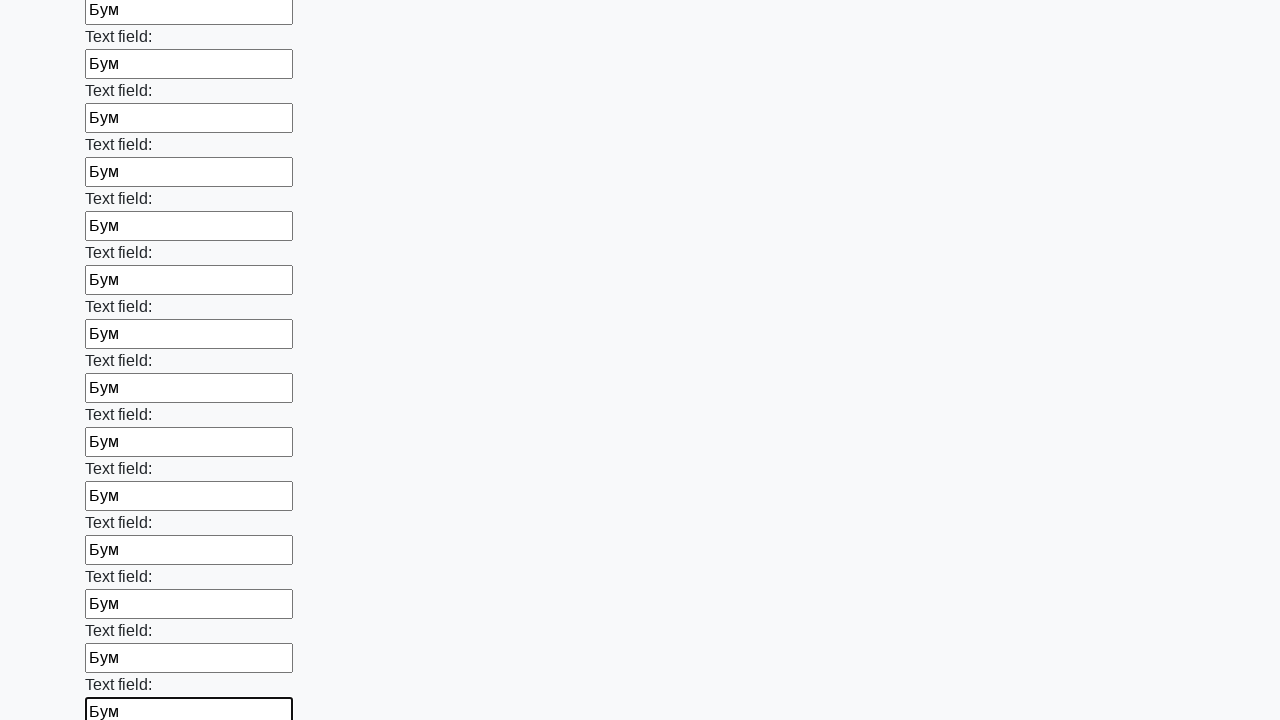

Filled an input field with text 'Бум' on input >> nth=57
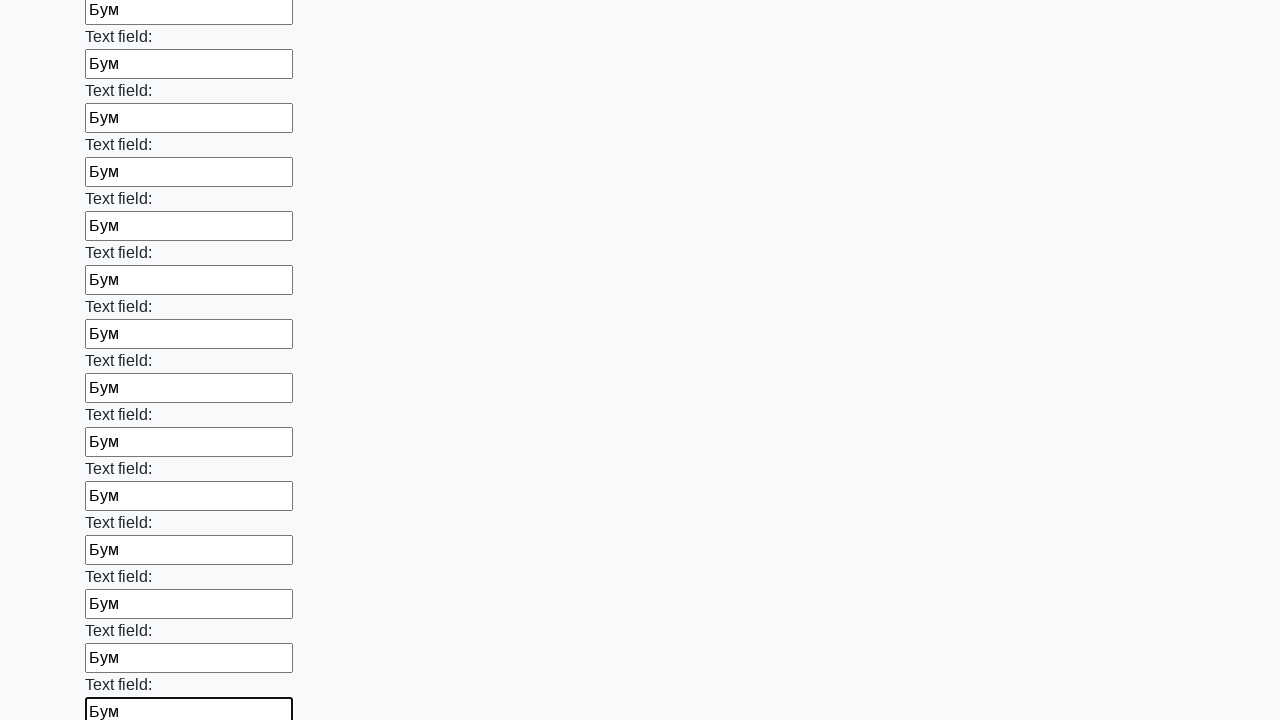

Filled an input field with text 'Бум' on input >> nth=58
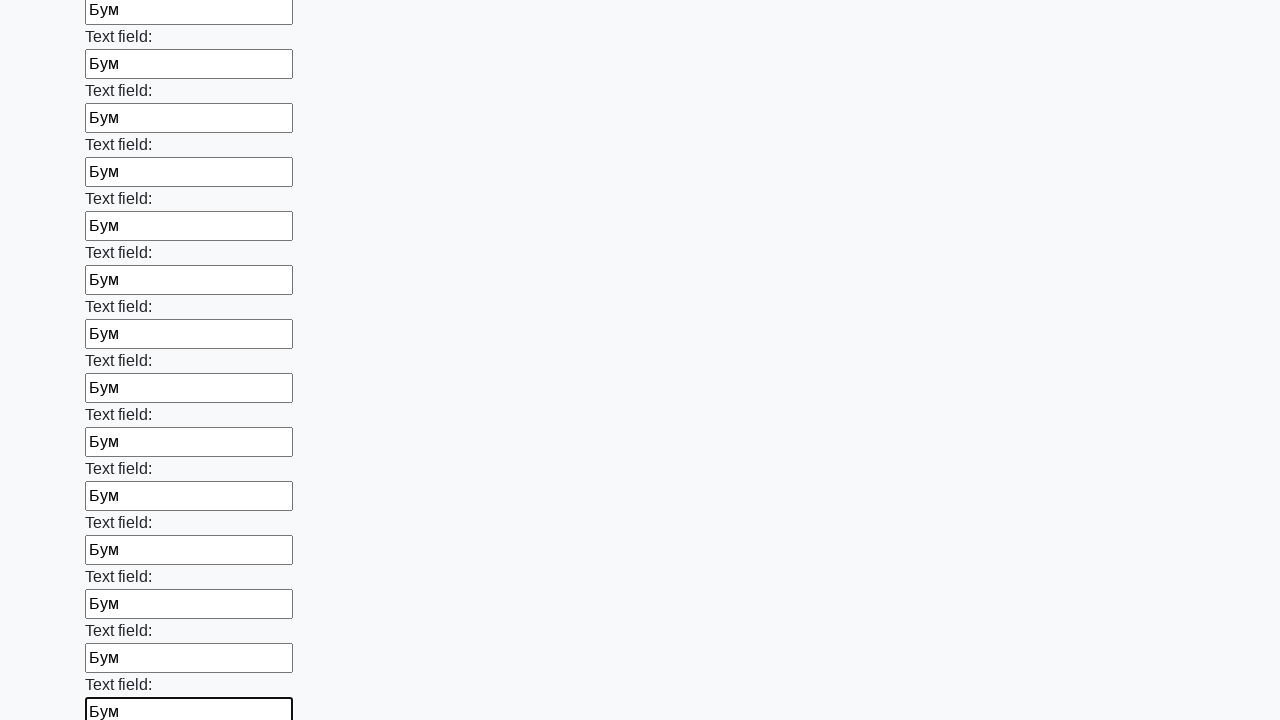

Filled an input field with text 'Бум' on input >> nth=59
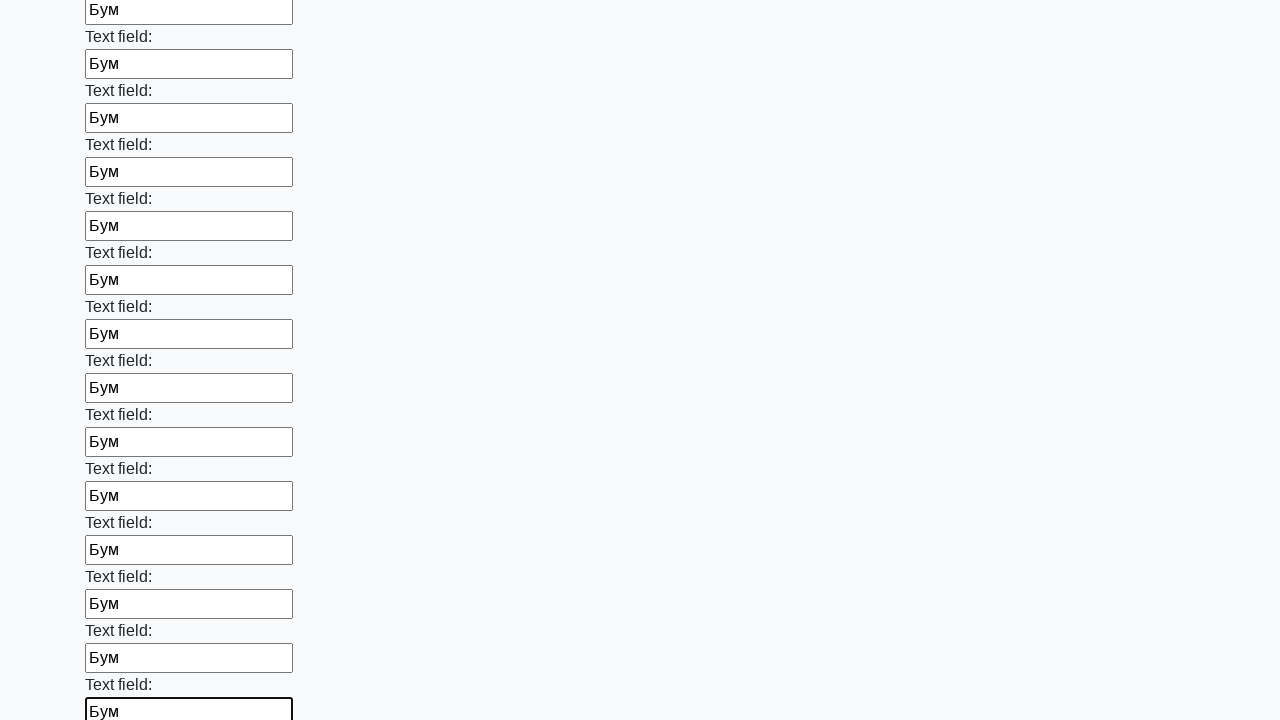

Filled an input field with text 'Бум' on input >> nth=60
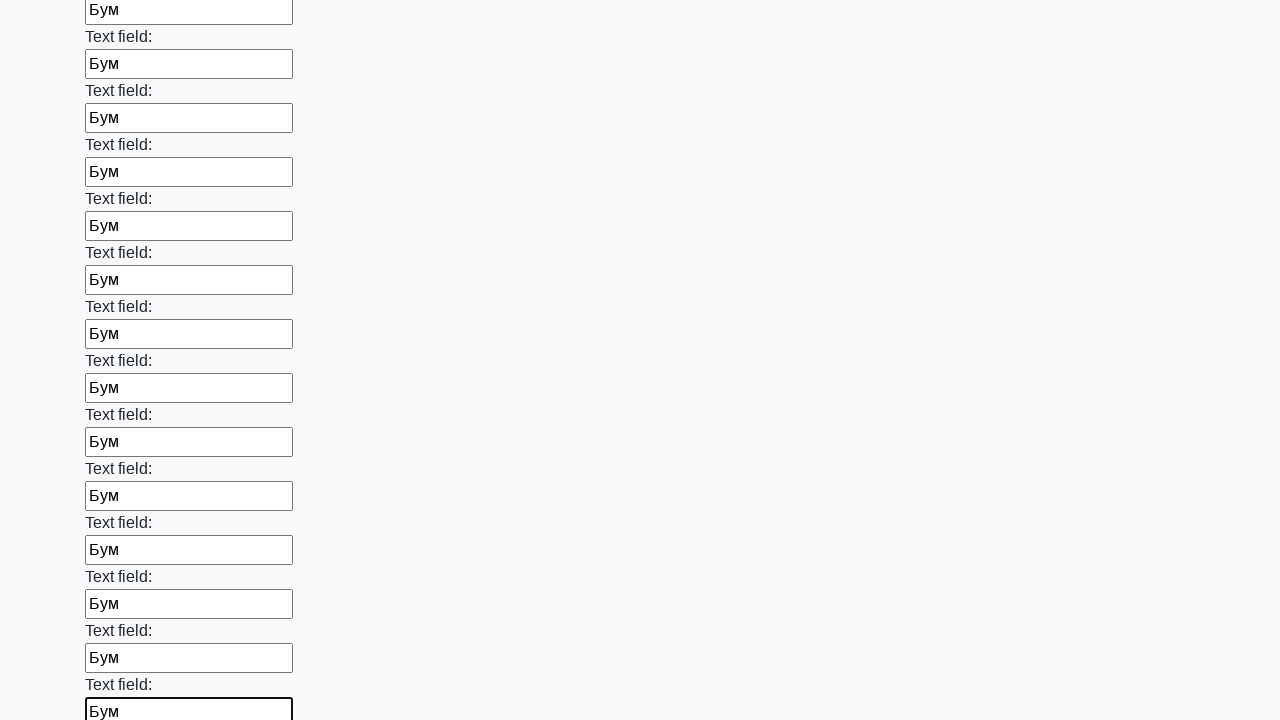

Filled an input field with text 'Бум' on input >> nth=61
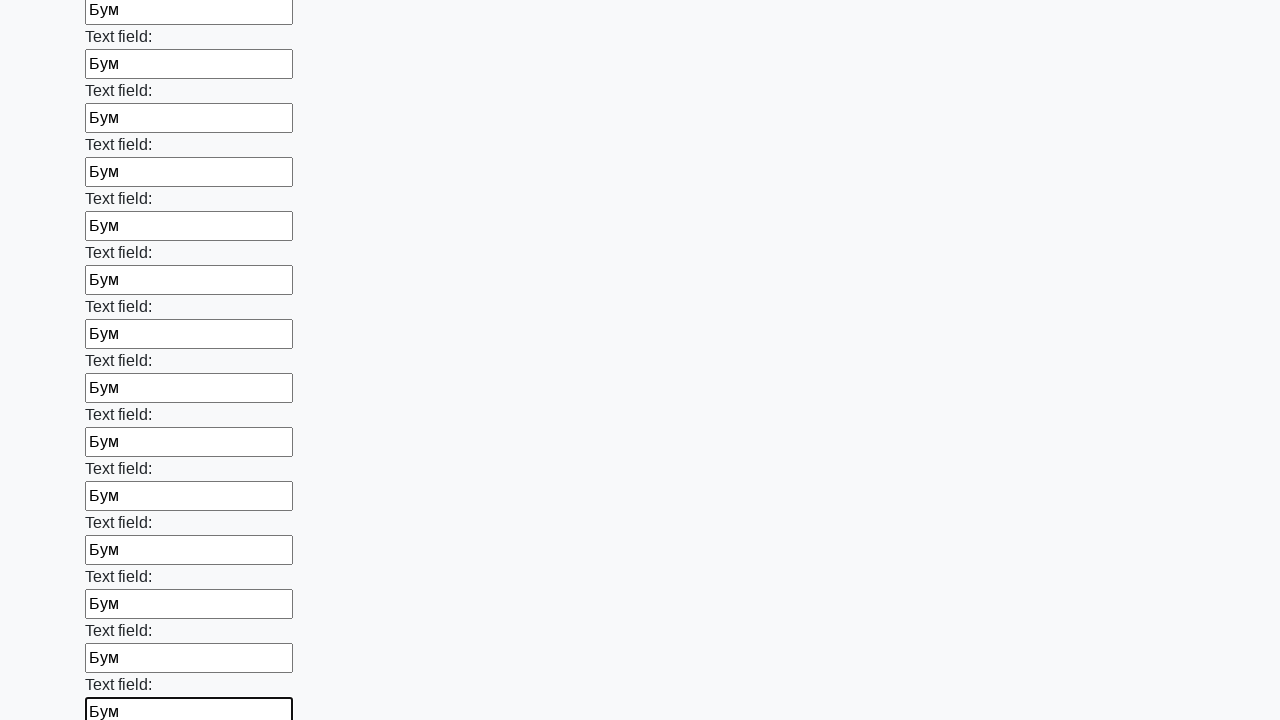

Filled an input field with text 'Бум' on input >> nth=62
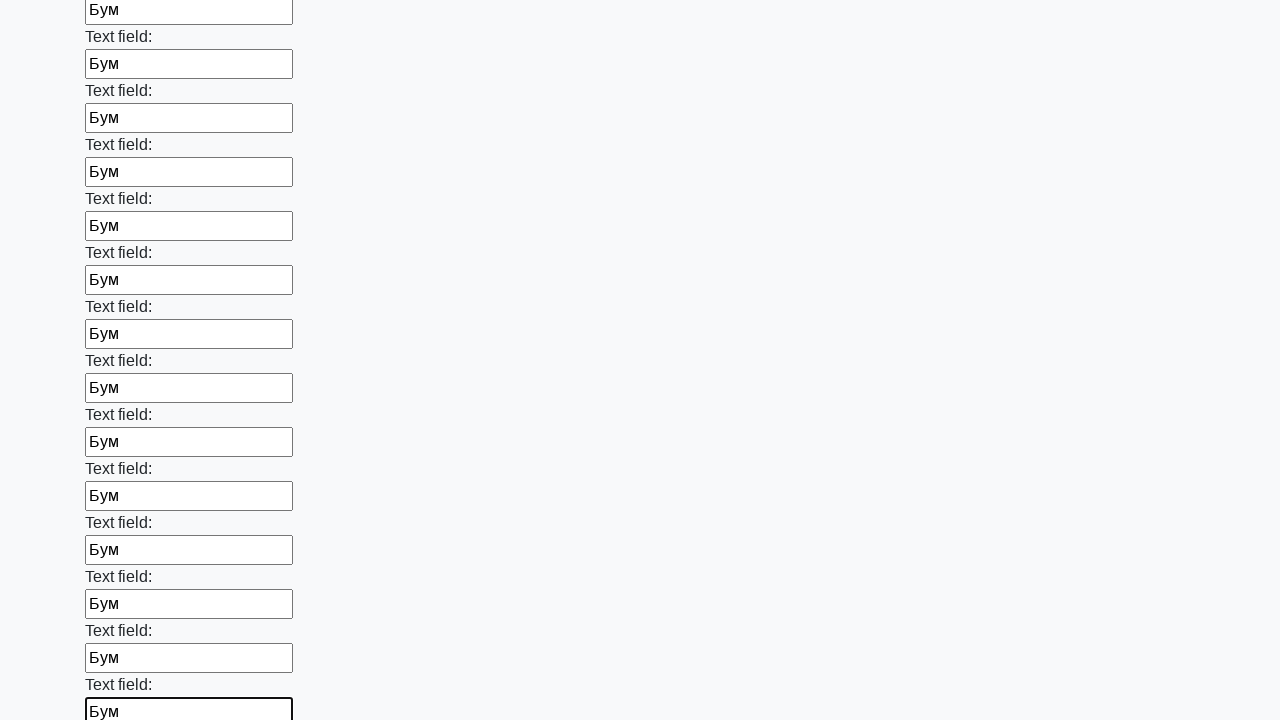

Filled an input field with text 'Бум' on input >> nth=63
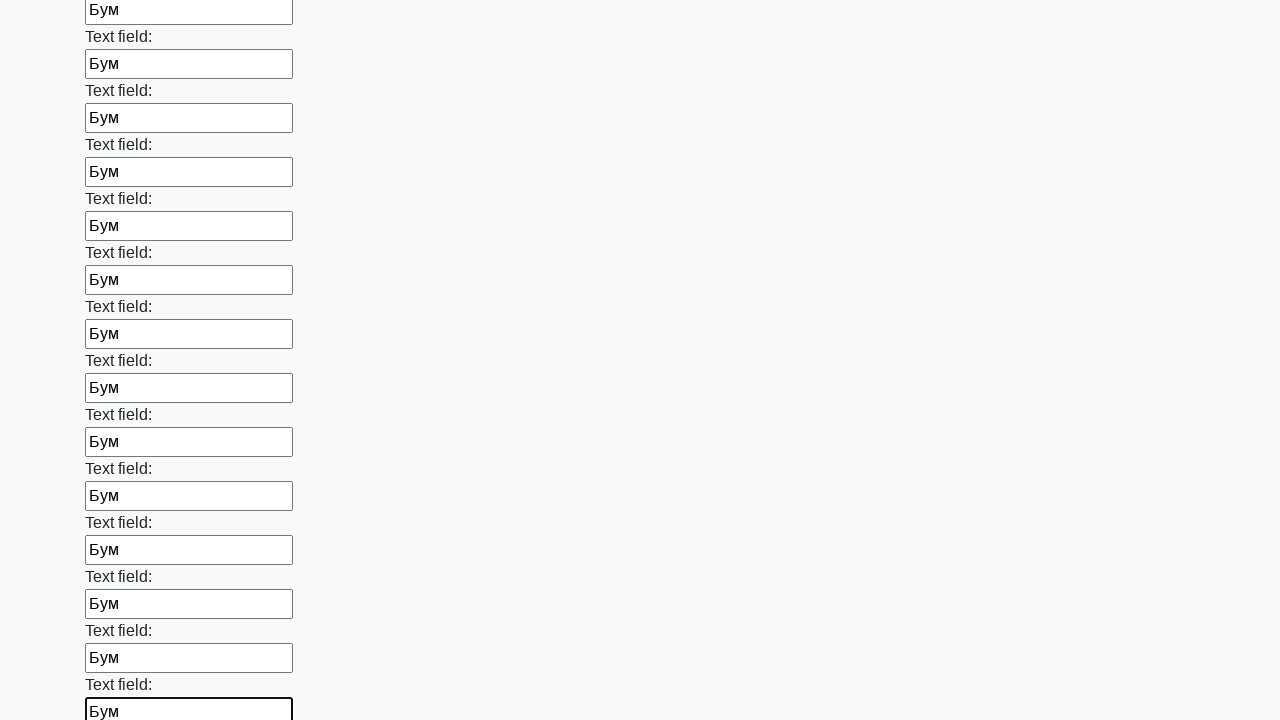

Filled an input field with text 'Бум' on input >> nth=64
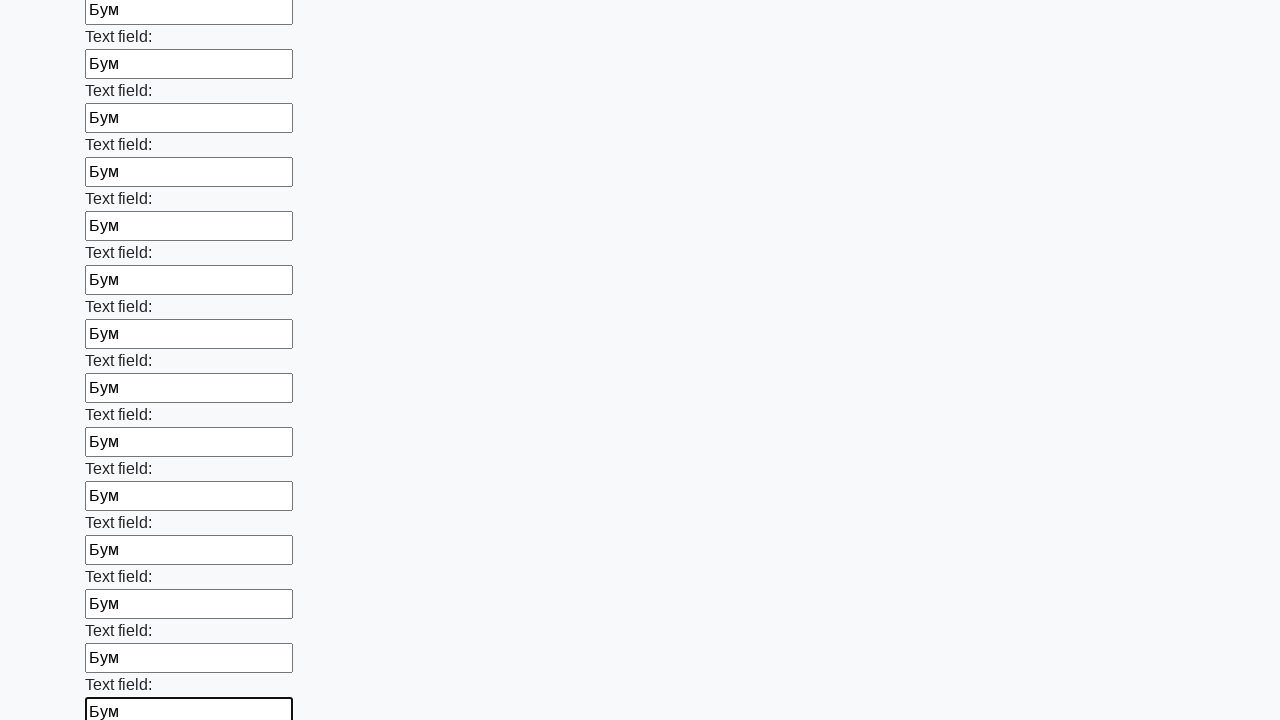

Filled an input field with text 'Бум' on input >> nth=65
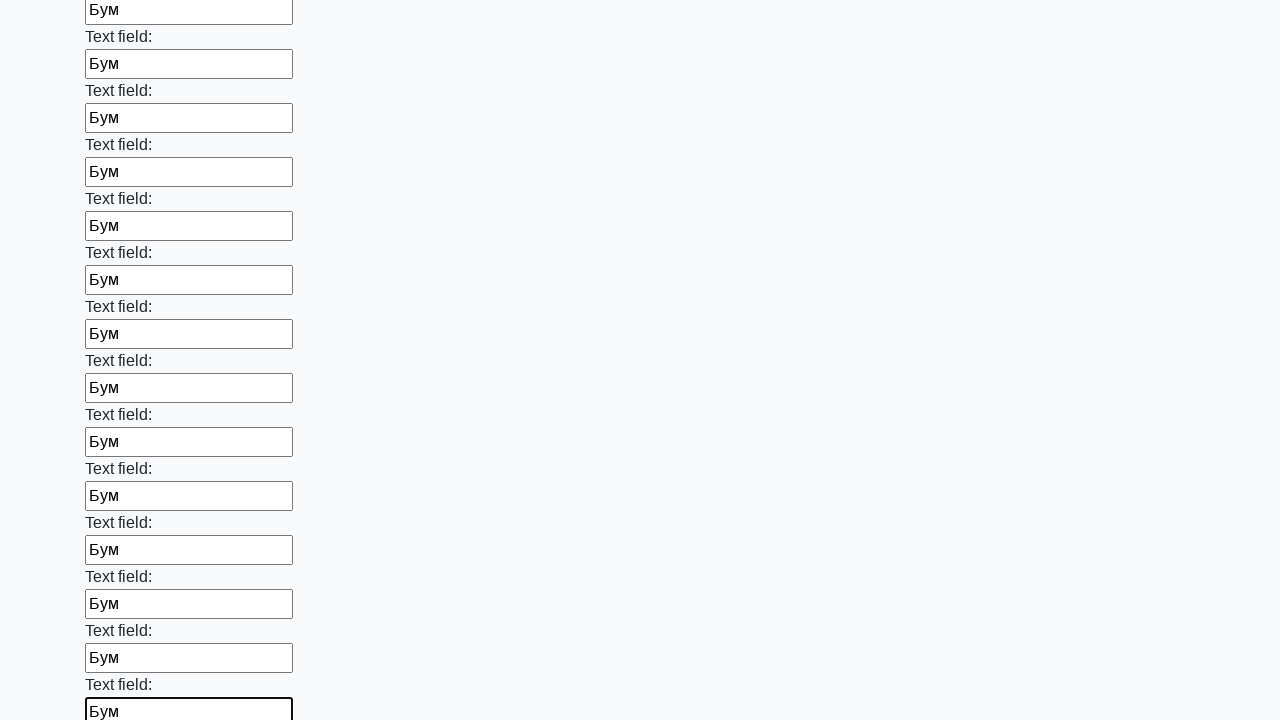

Filled an input field with text 'Бум' on input >> nth=66
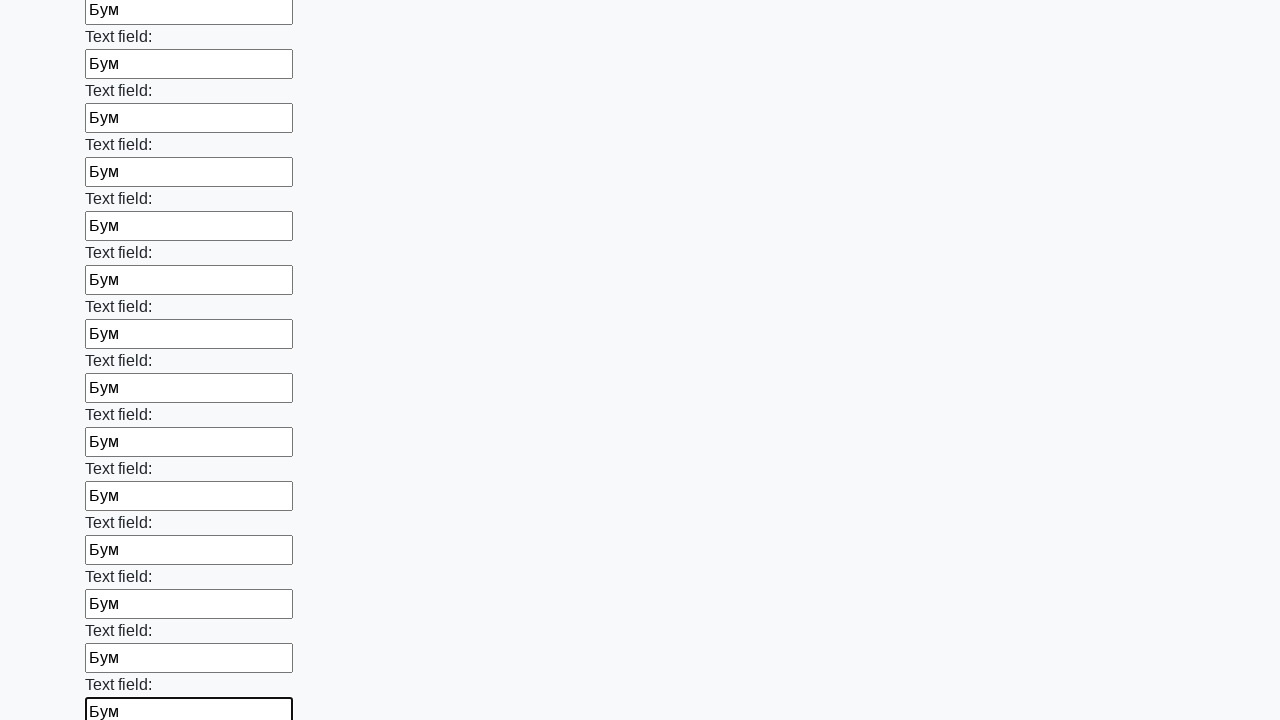

Filled an input field with text 'Бум' on input >> nth=67
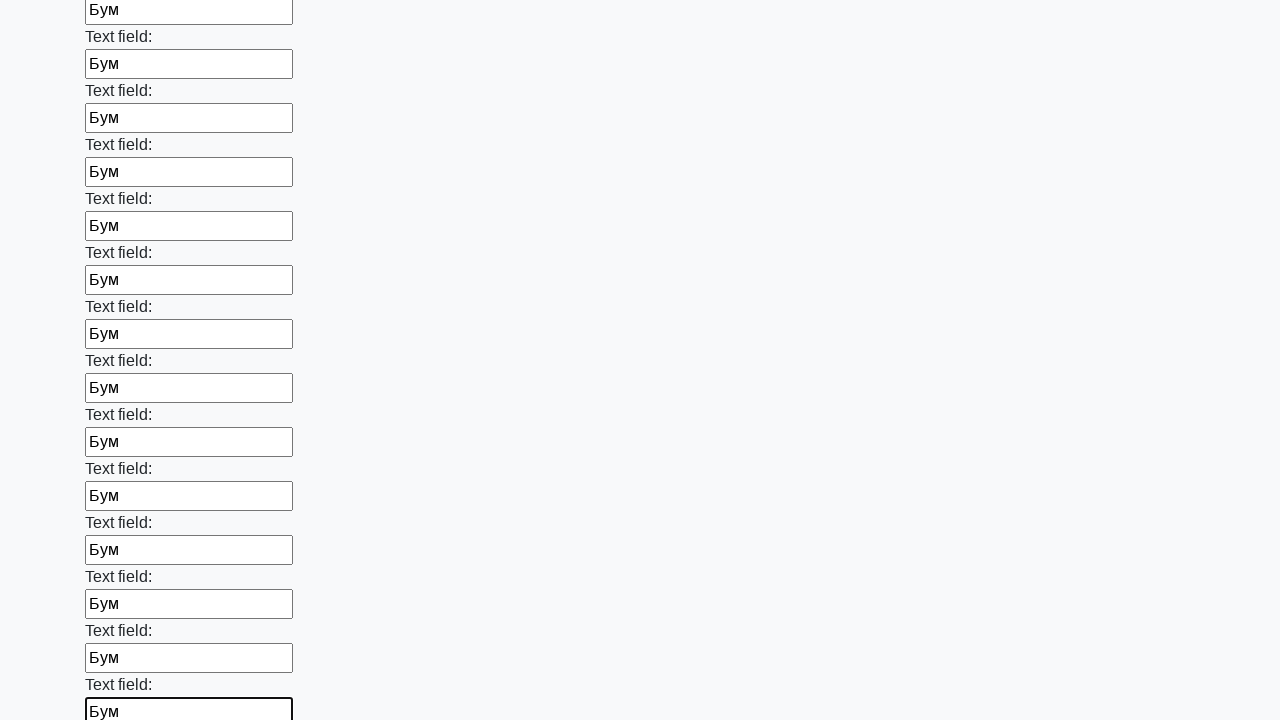

Filled an input field with text 'Бум' on input >> nth=68
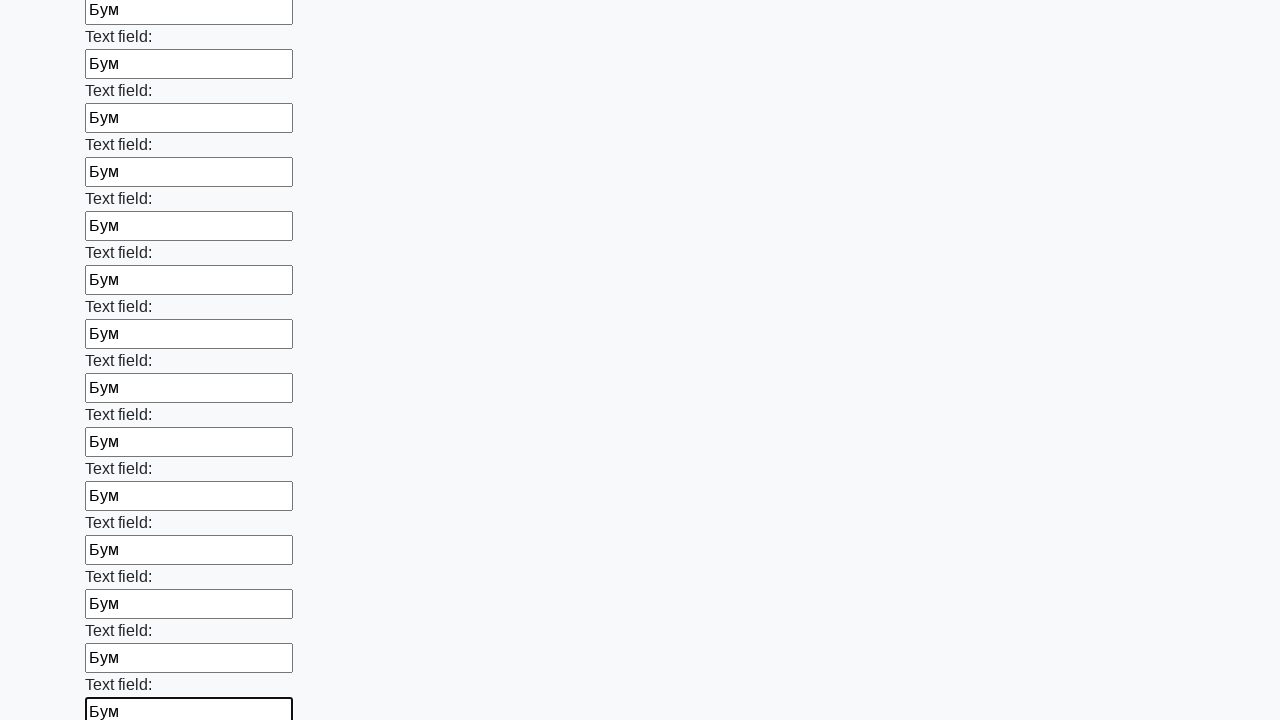

Filled an input field with text 'Бум' on input >> nth=69
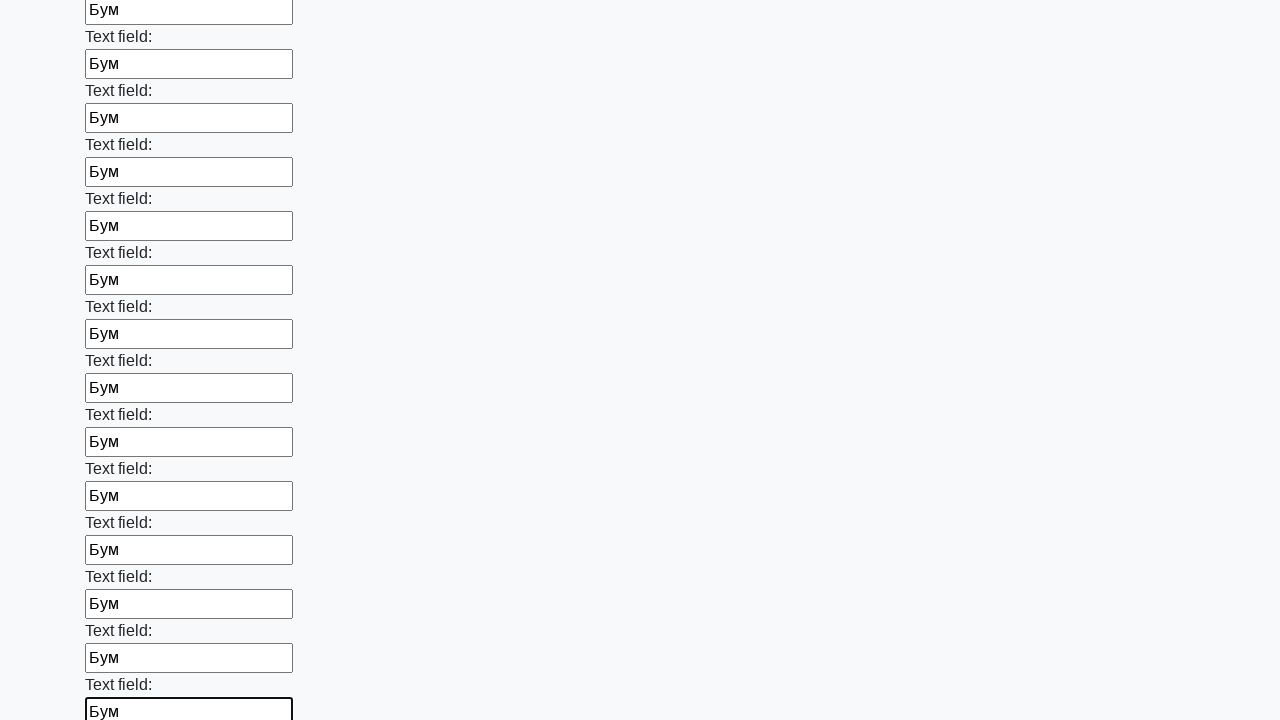

Filled an input field with text 'Бум' on input >> nth=70
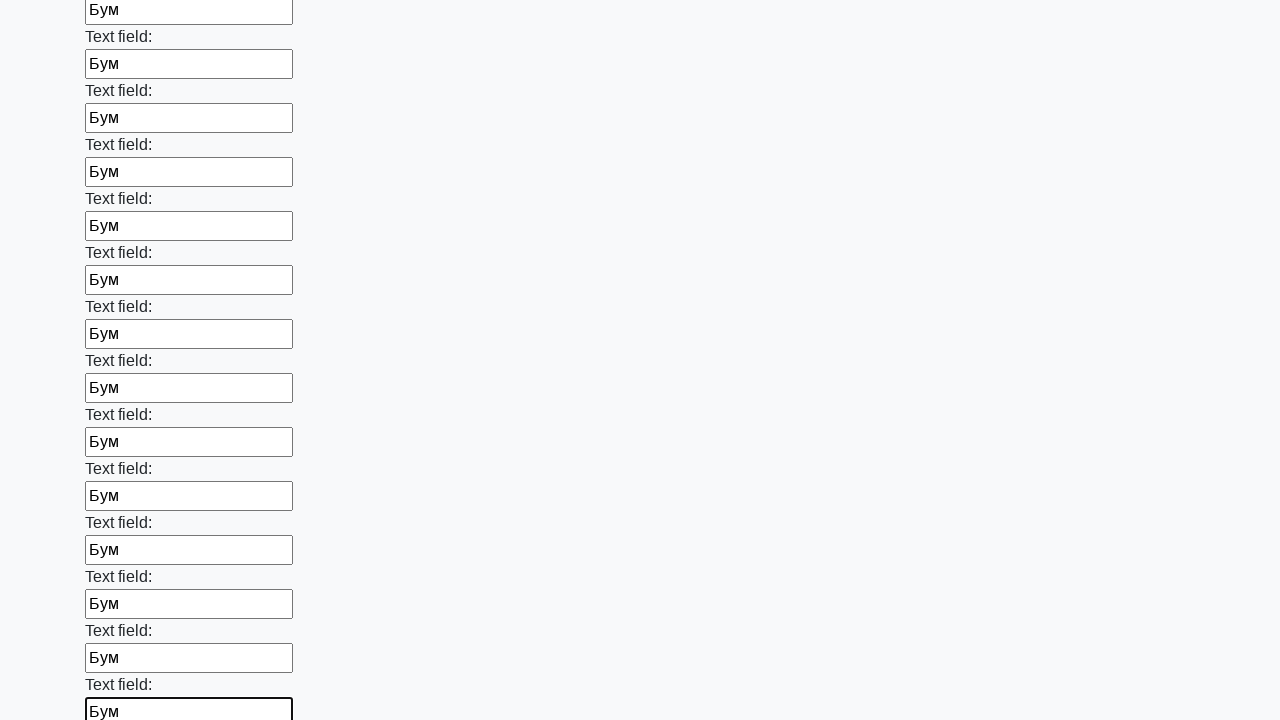

Filled an input field with text 'Бум' on input >> nth=71
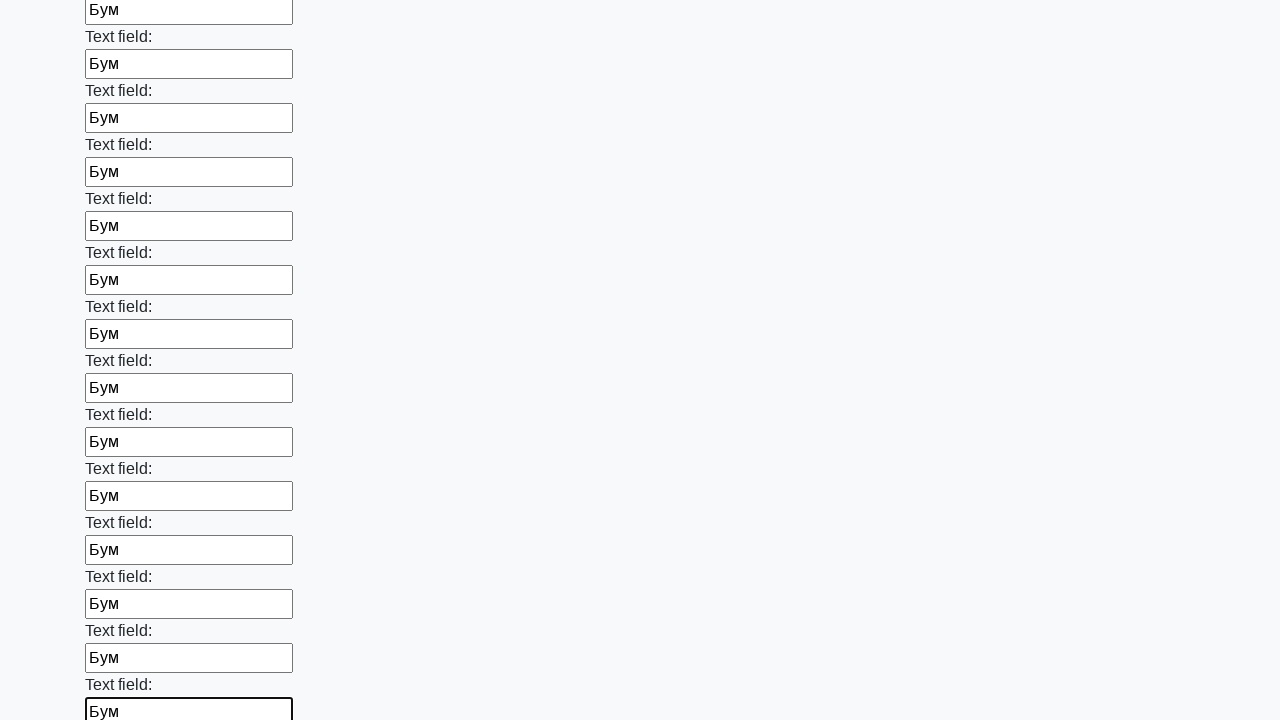

Filled an input field with text 'Бум' on input >> nth=72
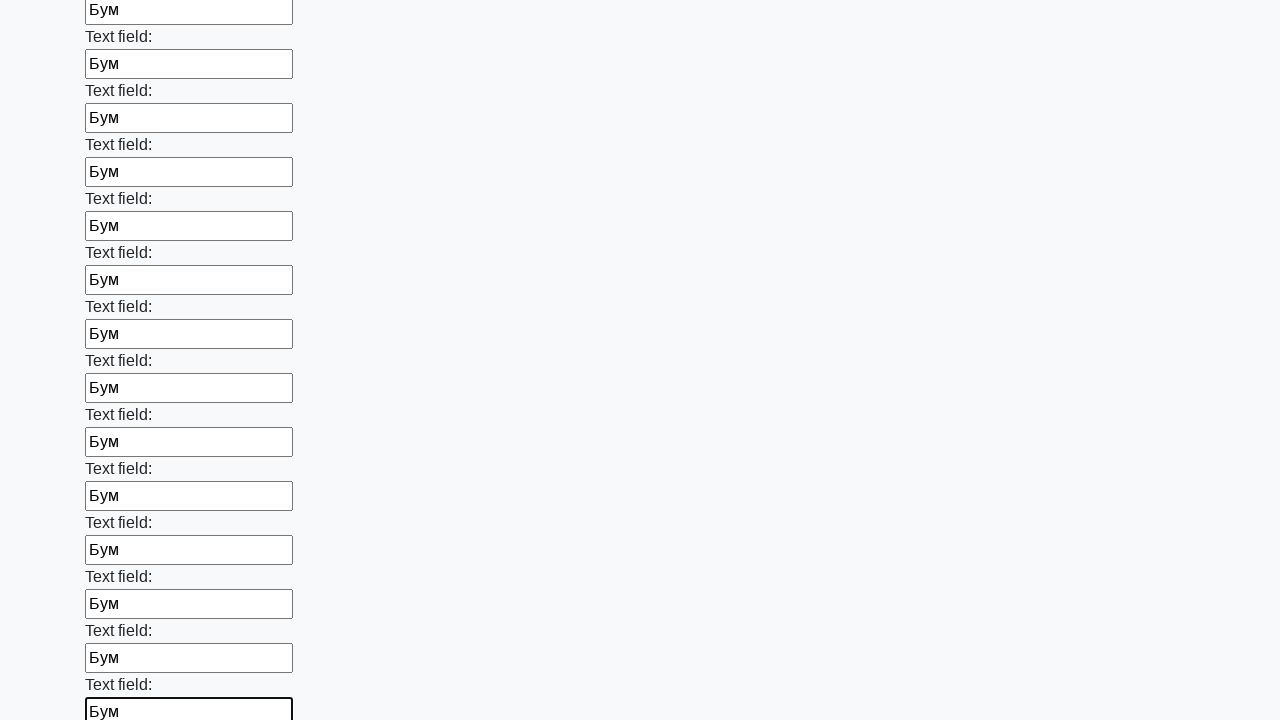

Filled an input field with text 'Бум' on input >> nth=73
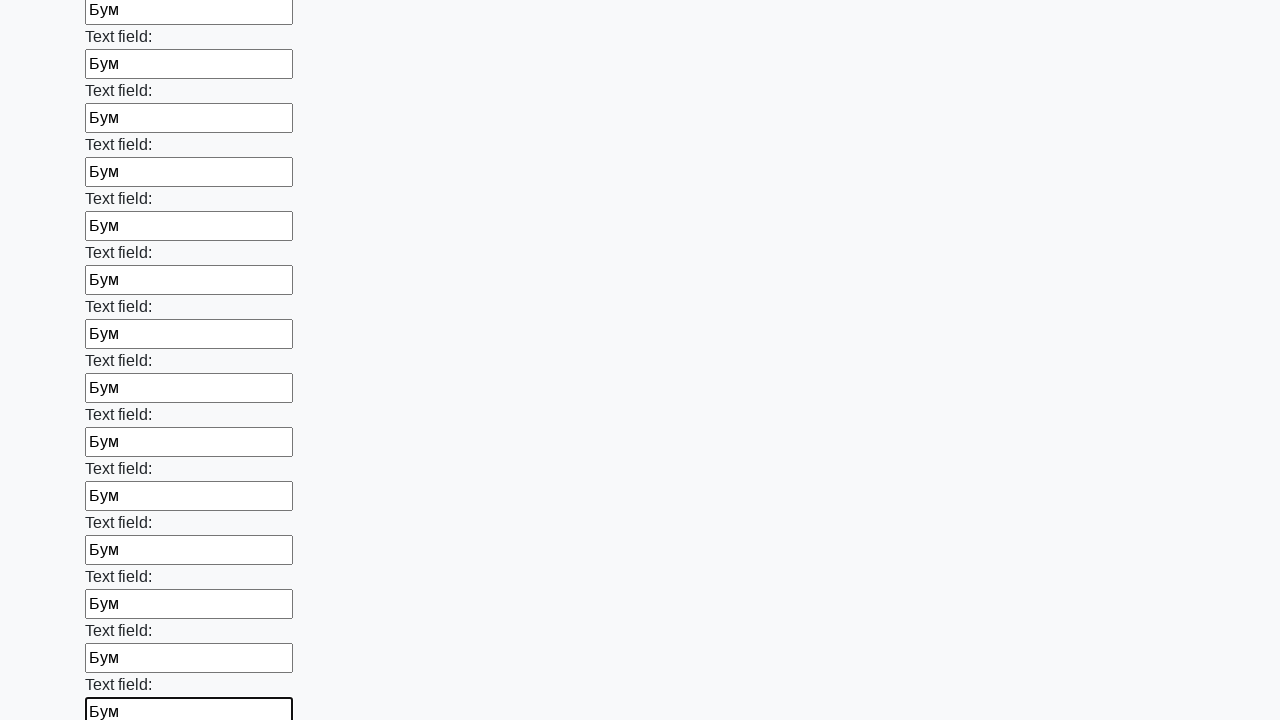

Filled an input field with text 'Бум' on input >> nth=74
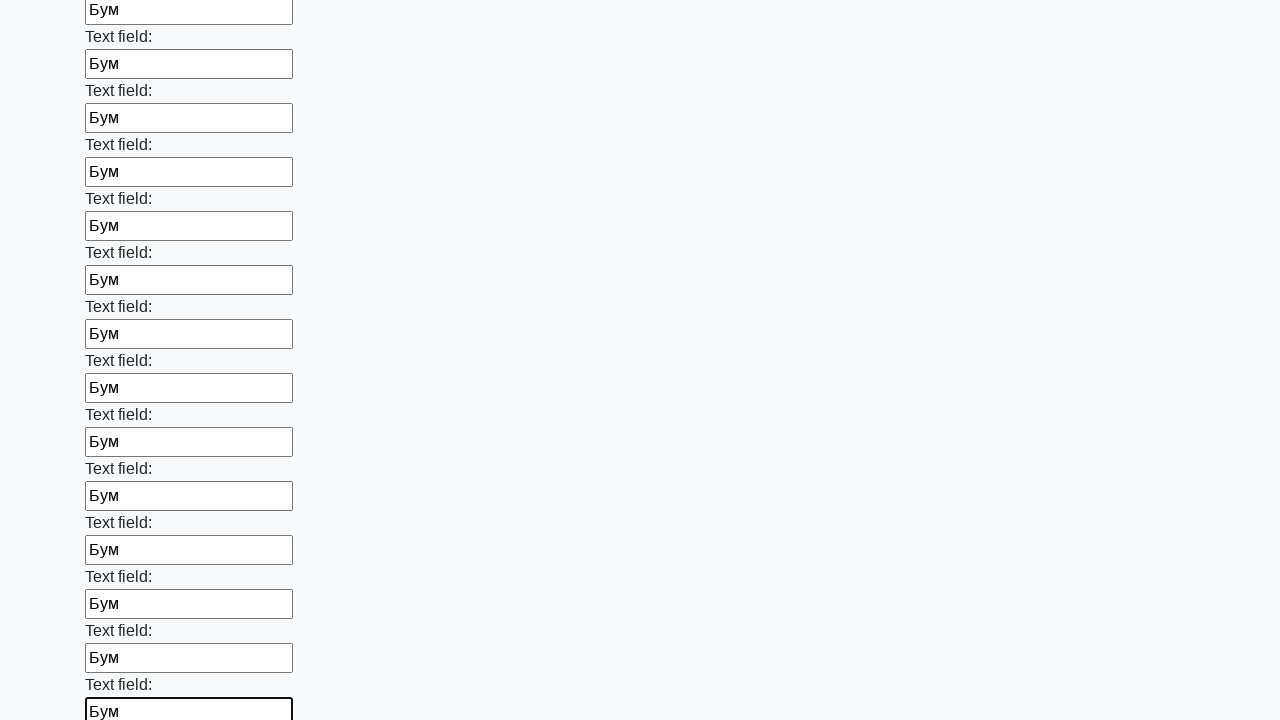

Filled an input field with text 'Бум' on input >> nth=75
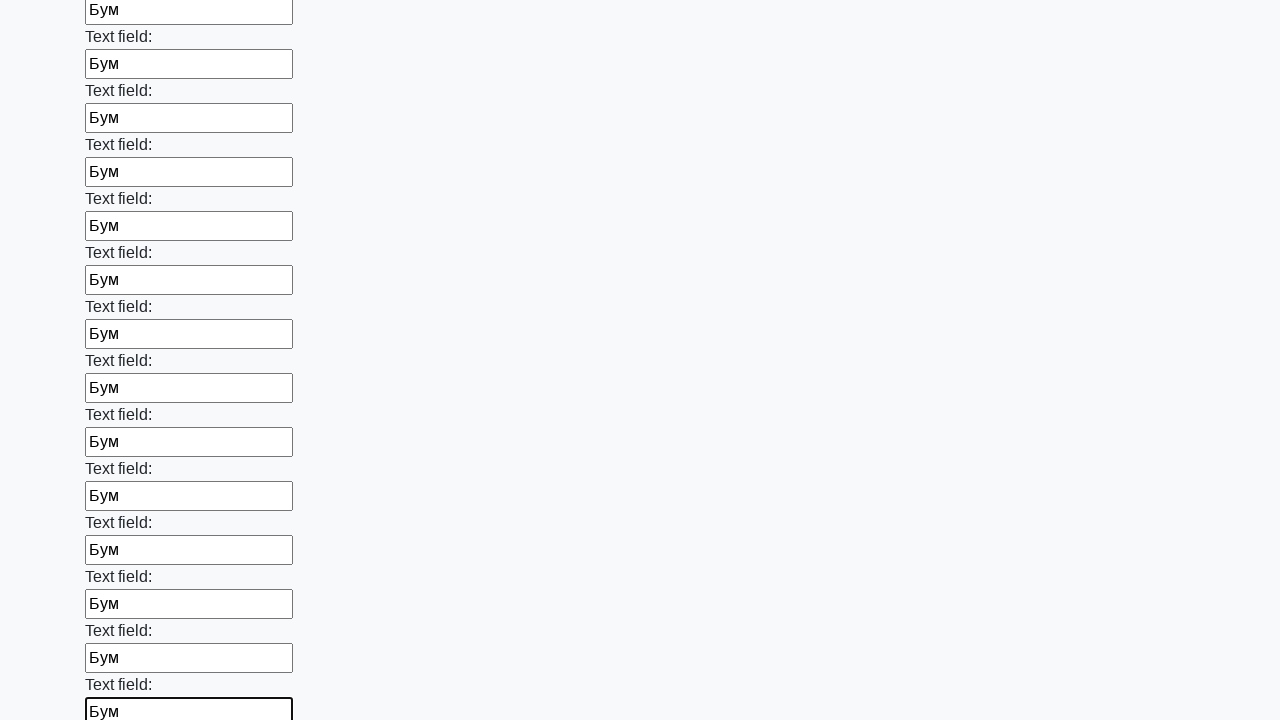

Filled an input field with text 'Бум' on input >> nth=76
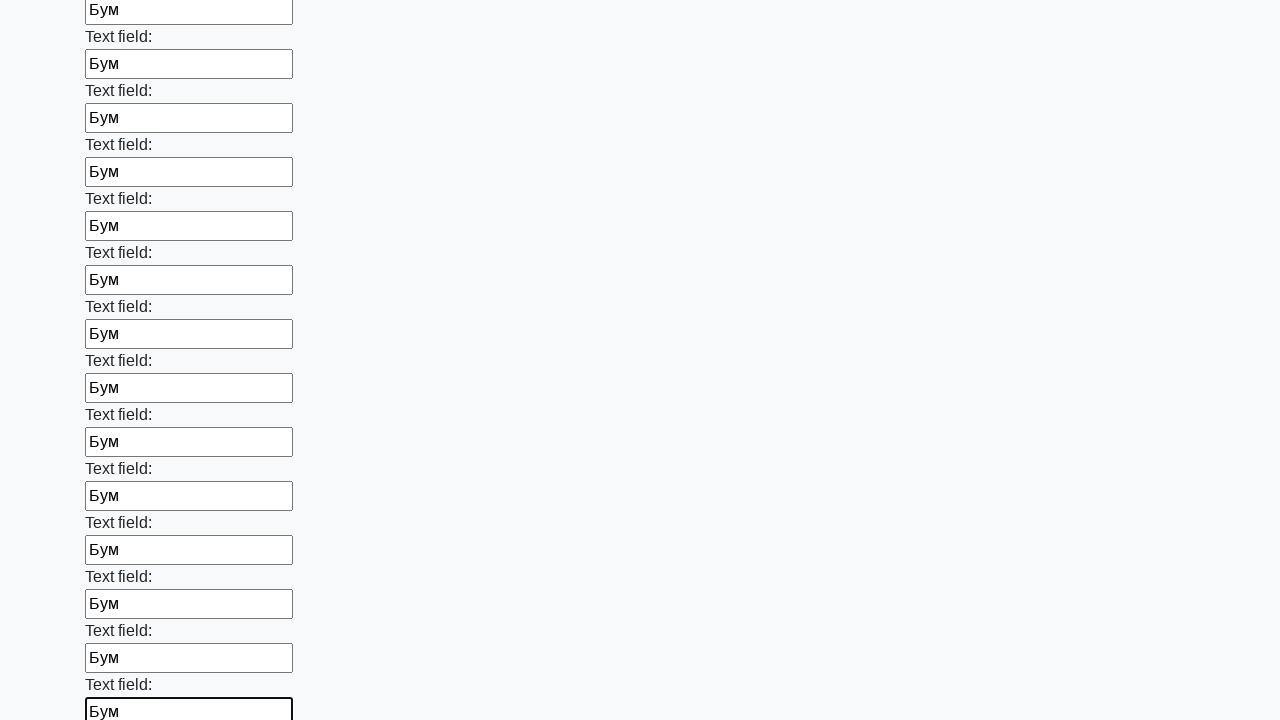

Filled an input field with text 'Бум' on input >> nth=77
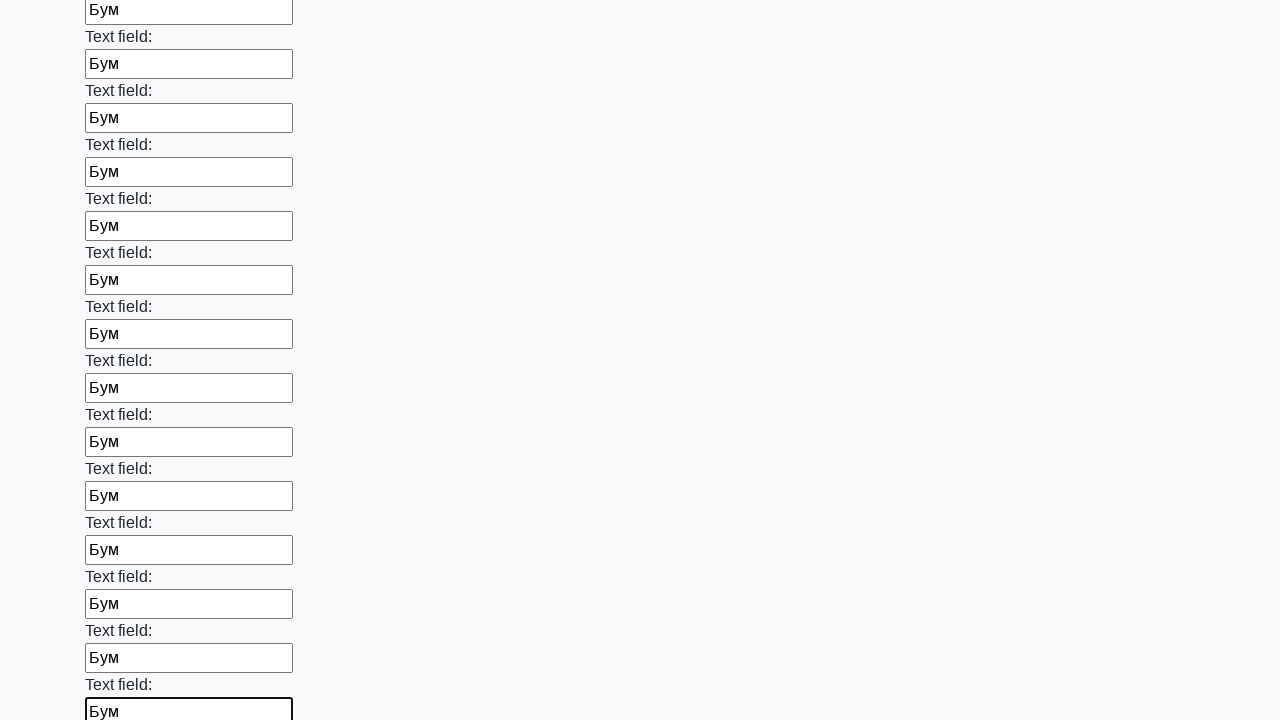

Filled an input field with text 'Бум' on input >> nth=78
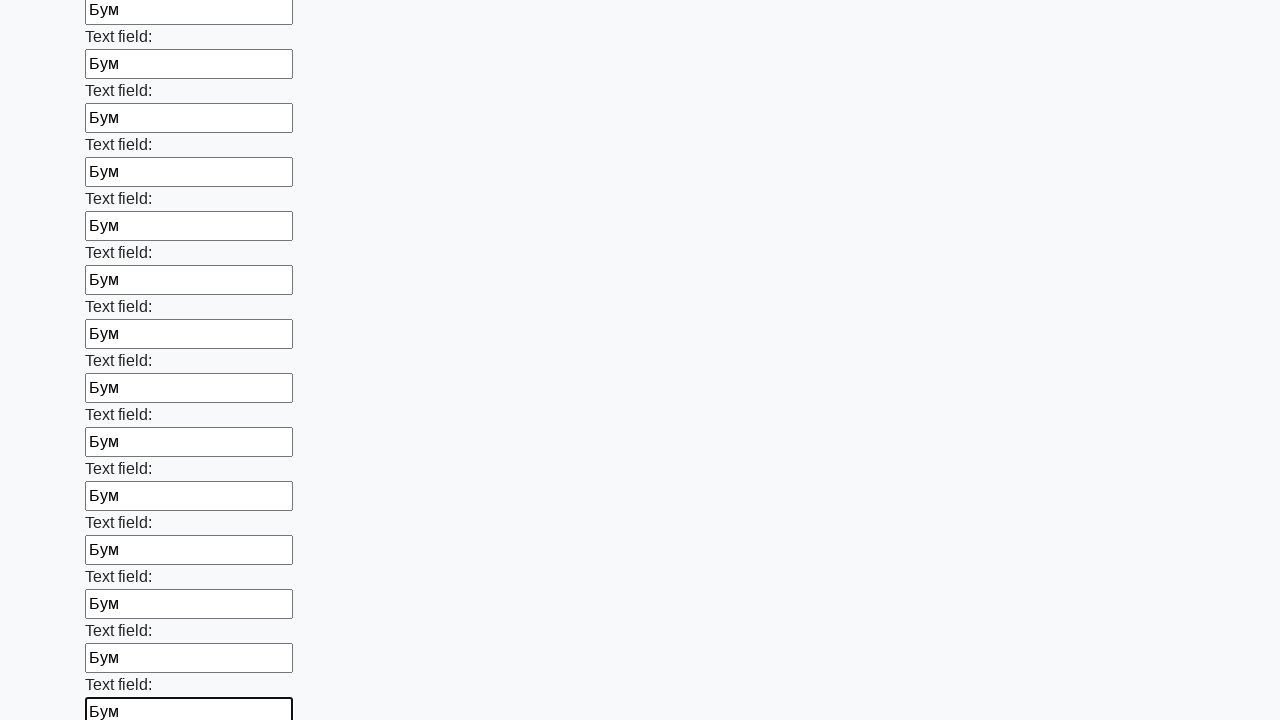

Filled an input field with text 'Бум' on input >> nth=79
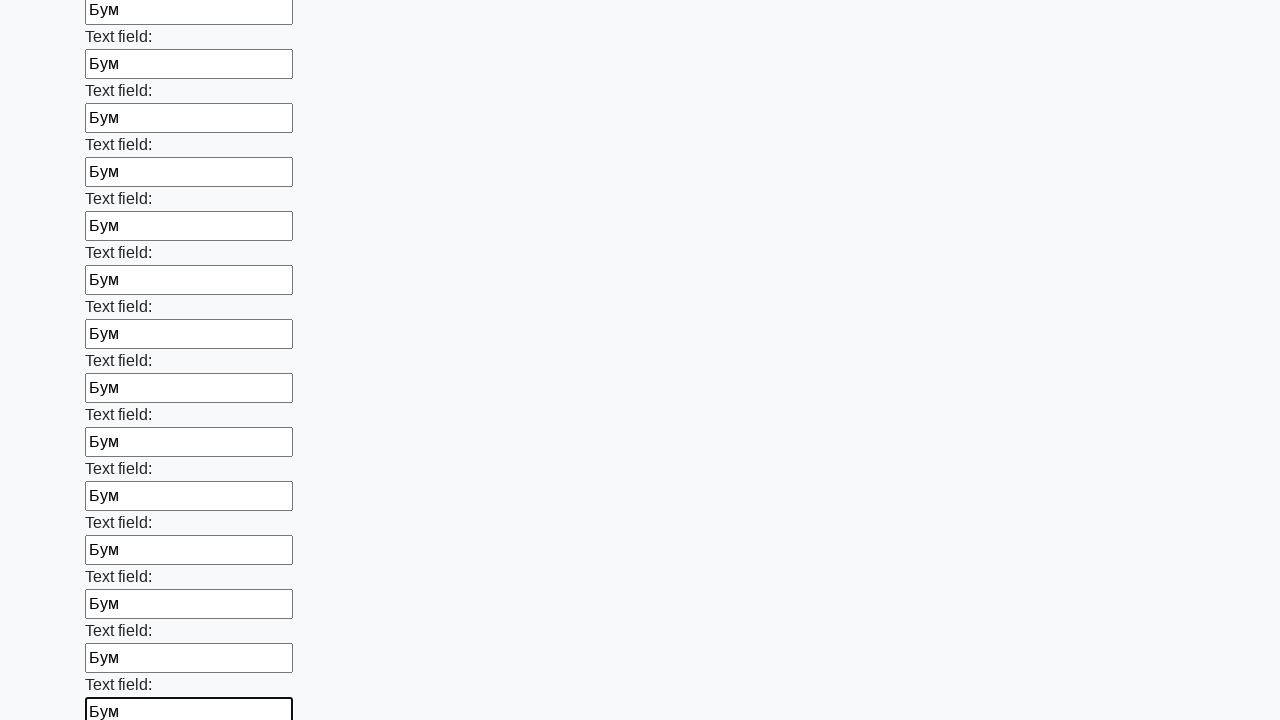

Filled an input field with text 'Бум' on input >> nth=80
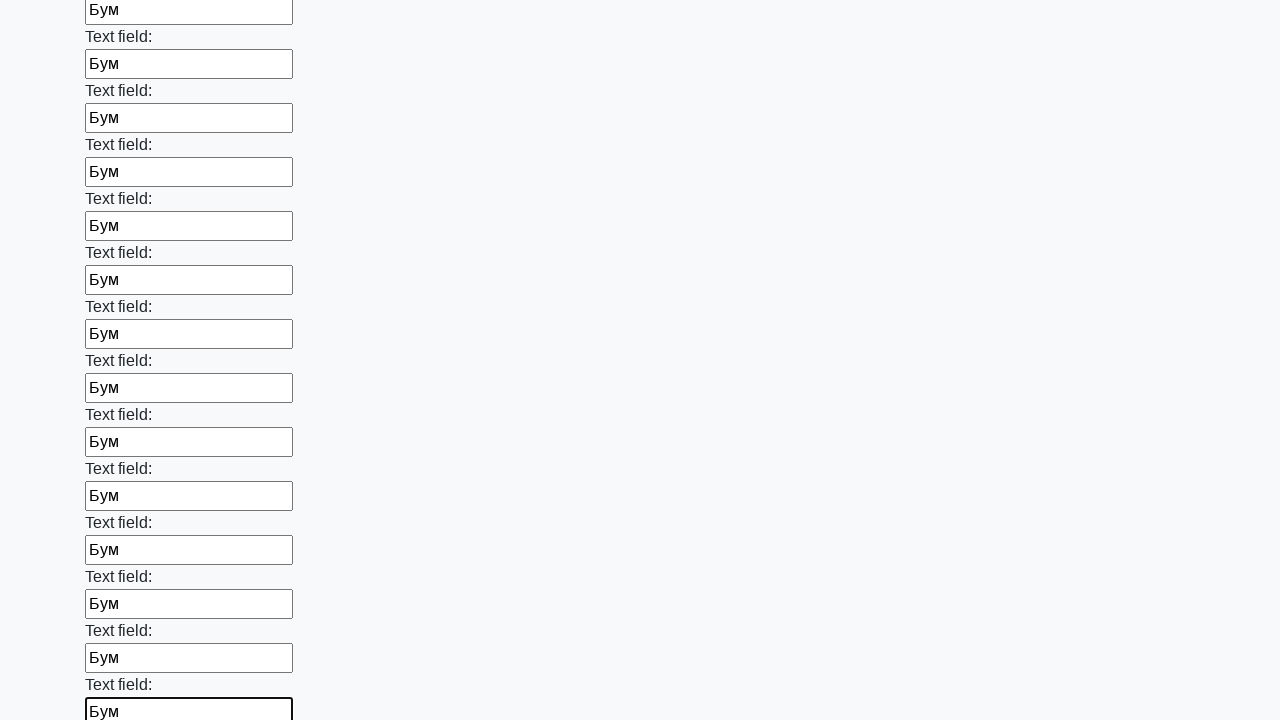

Filled an input field with text 'Бум' on input >> nth=81
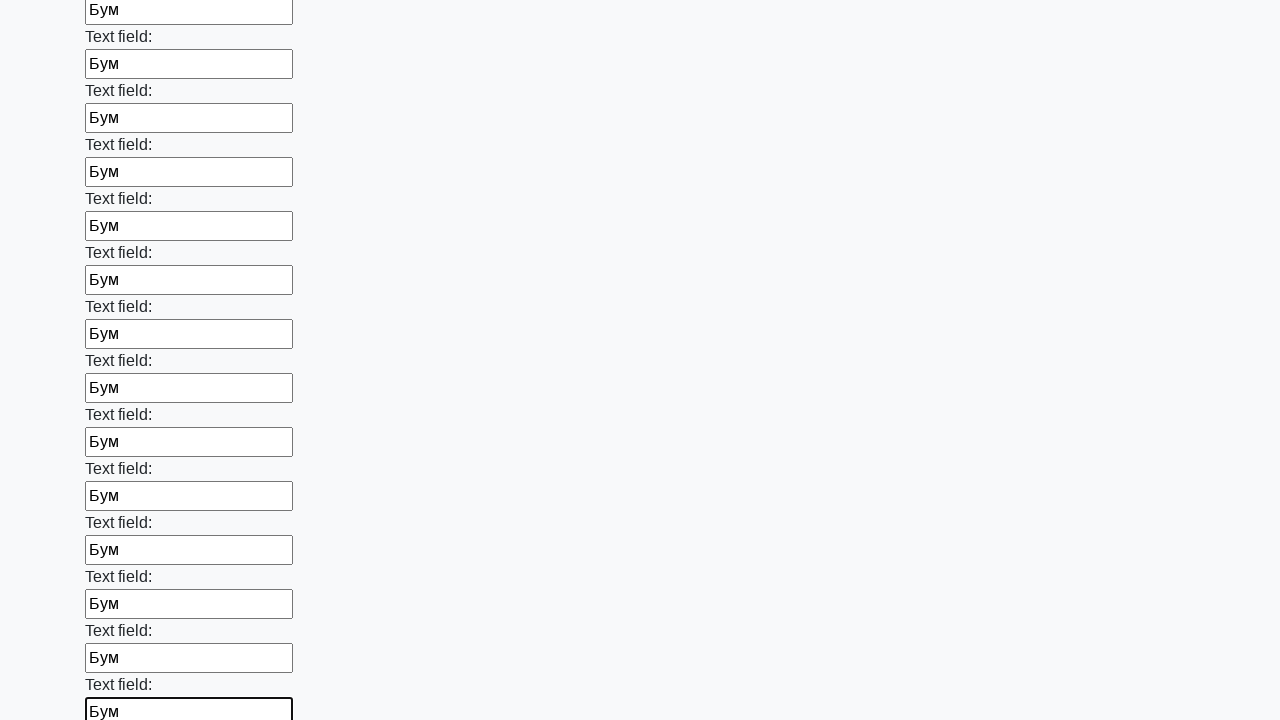

Filled an input field with text 'Бум' on input >> nth=82
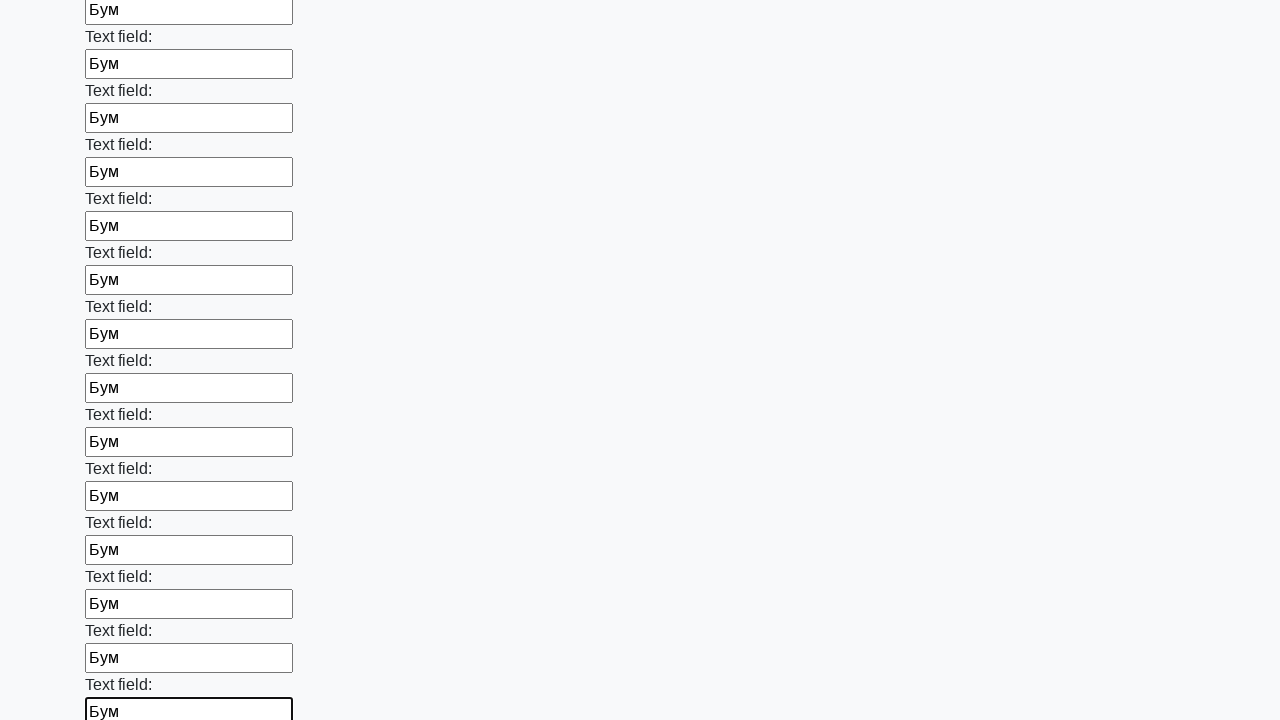

Filled an input field with text 'Бум' on input >> nth=83
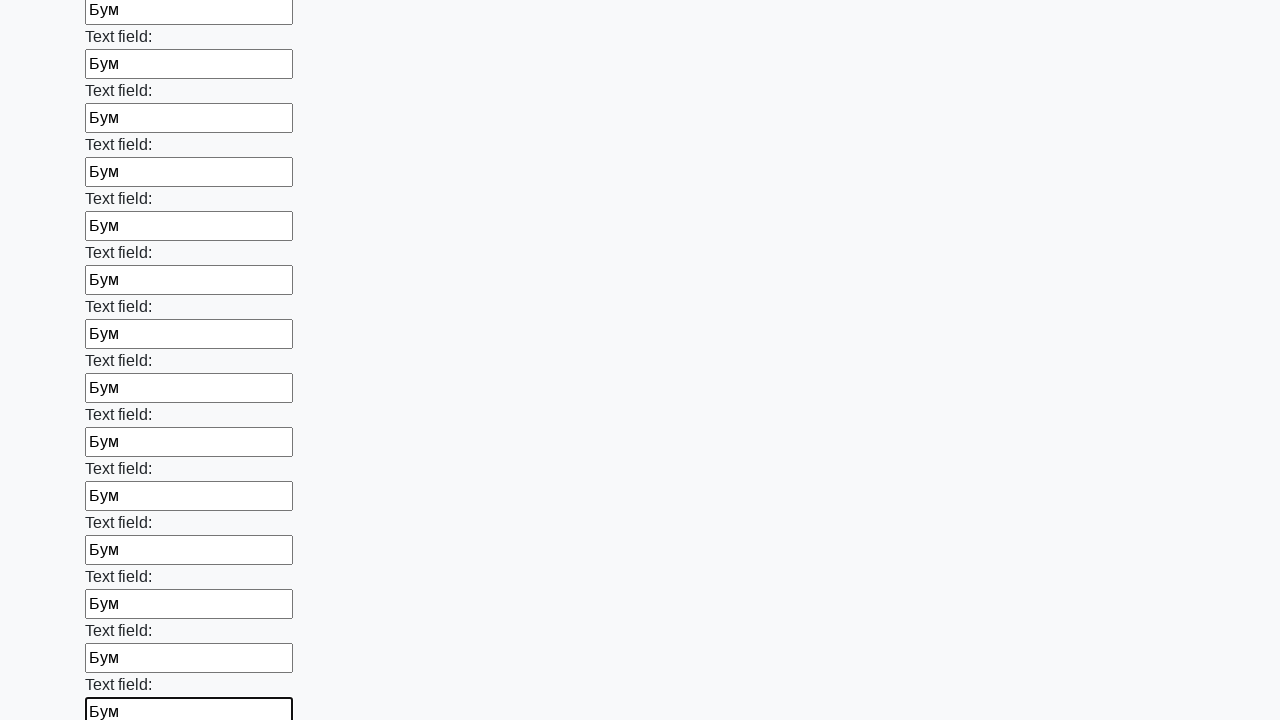

Filled an input field with text 'Бум' on input >> nth=84
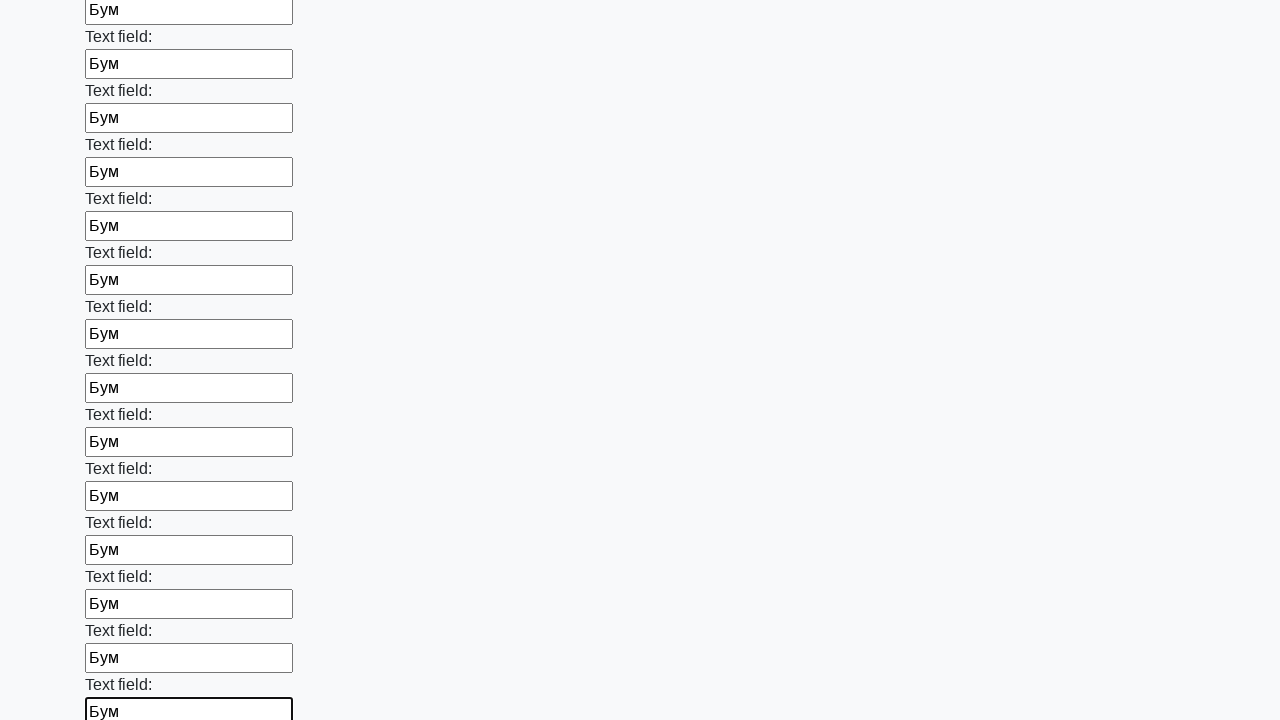

Filled an input field with text 'Бум' on input >> nth=85
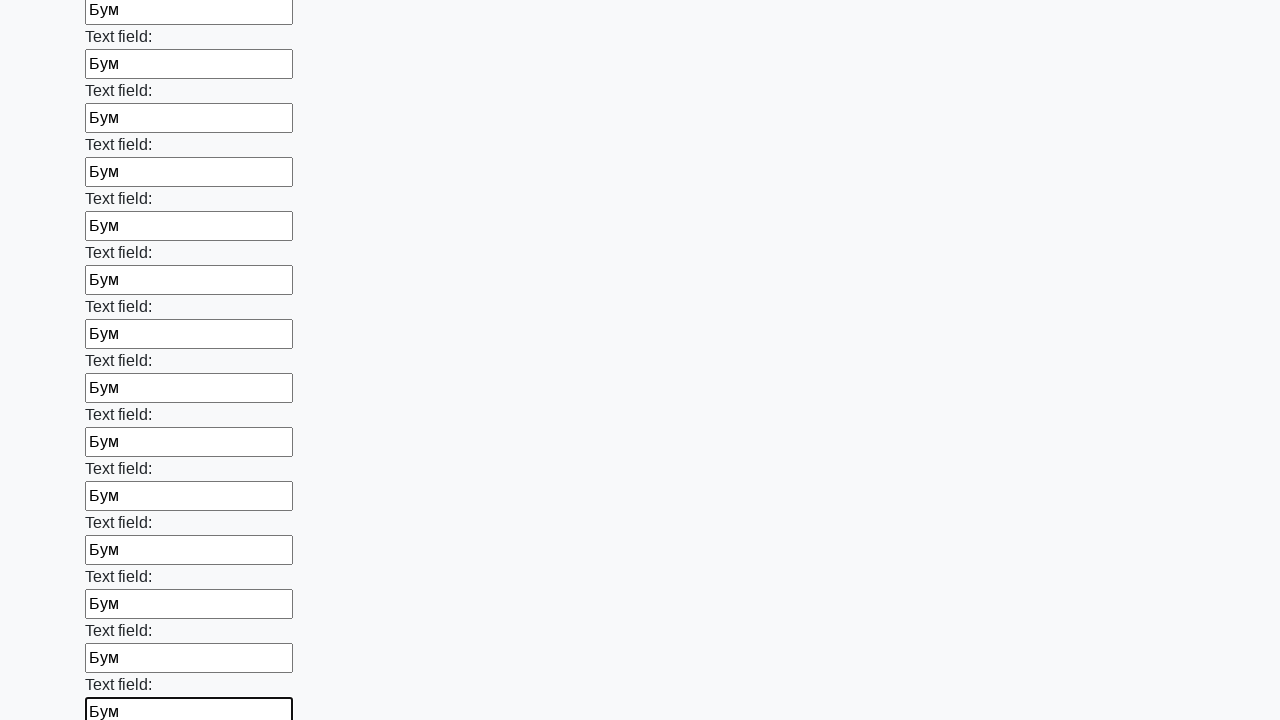

Filled an input field with text 'Бум' on input >> nth=86
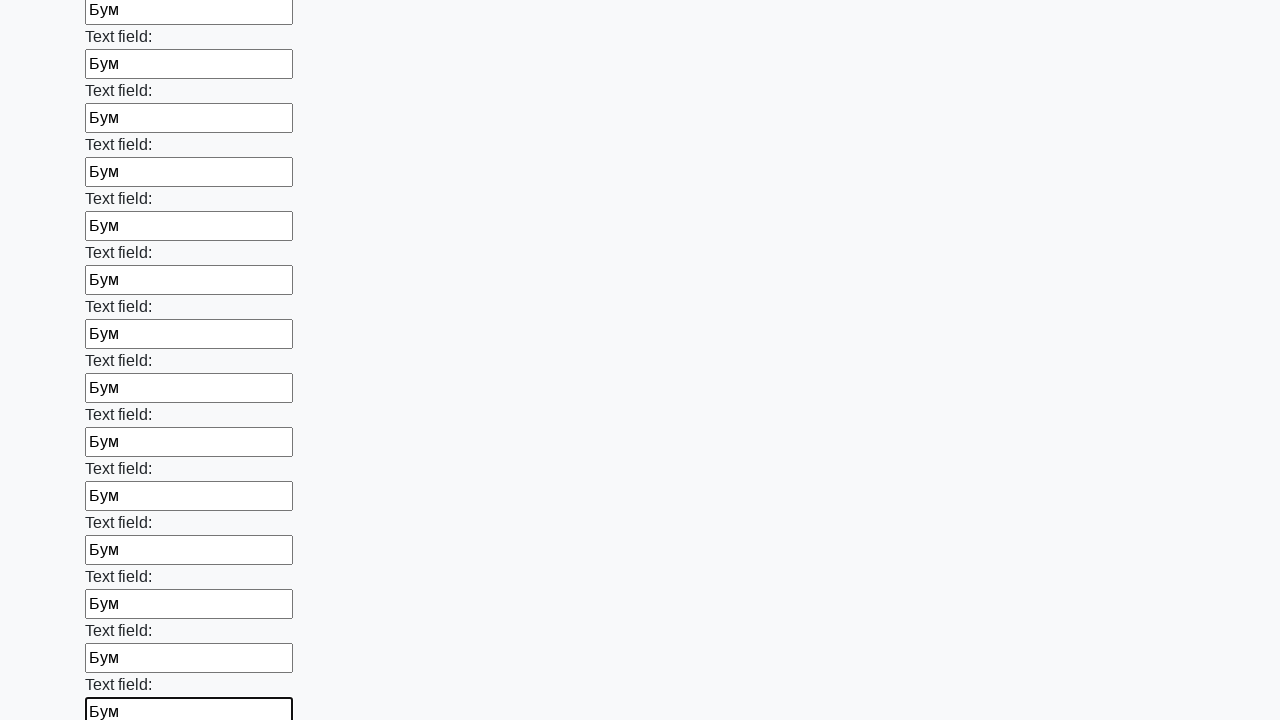

Filled an input field with text 'Бум' on input >> nth=87
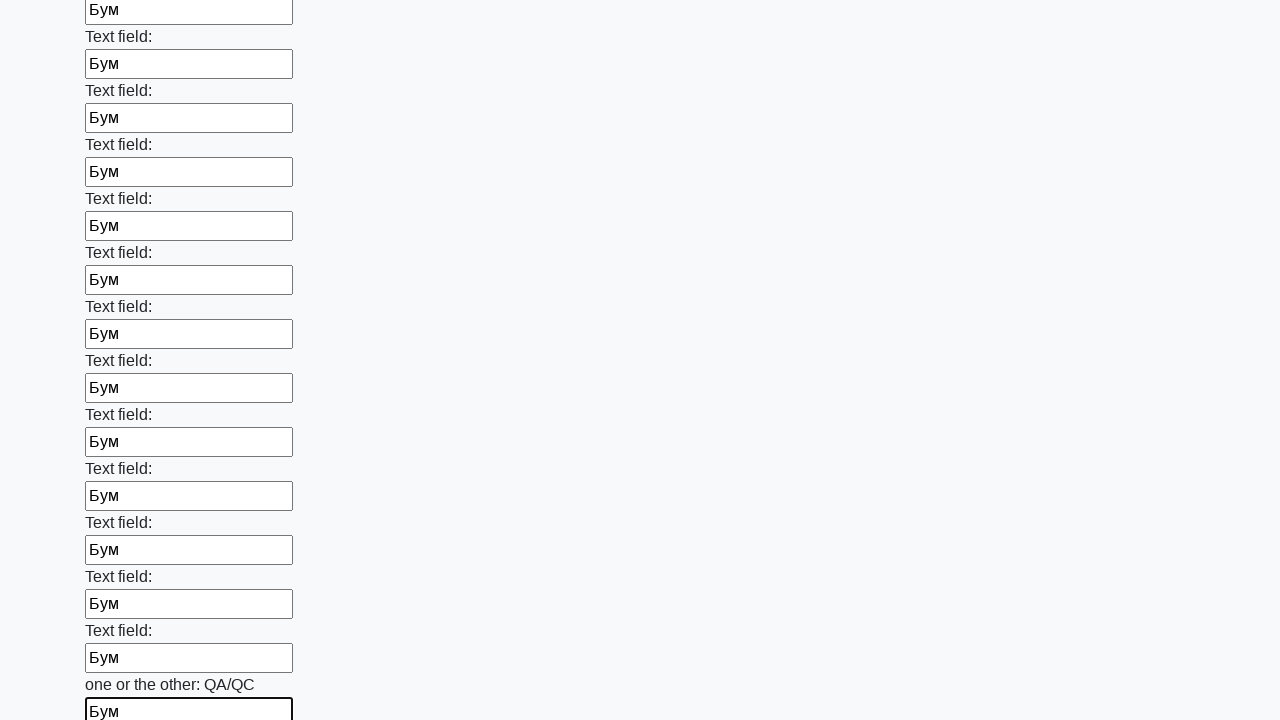

Filled an input field with text 'Бум' on input >> nth=88
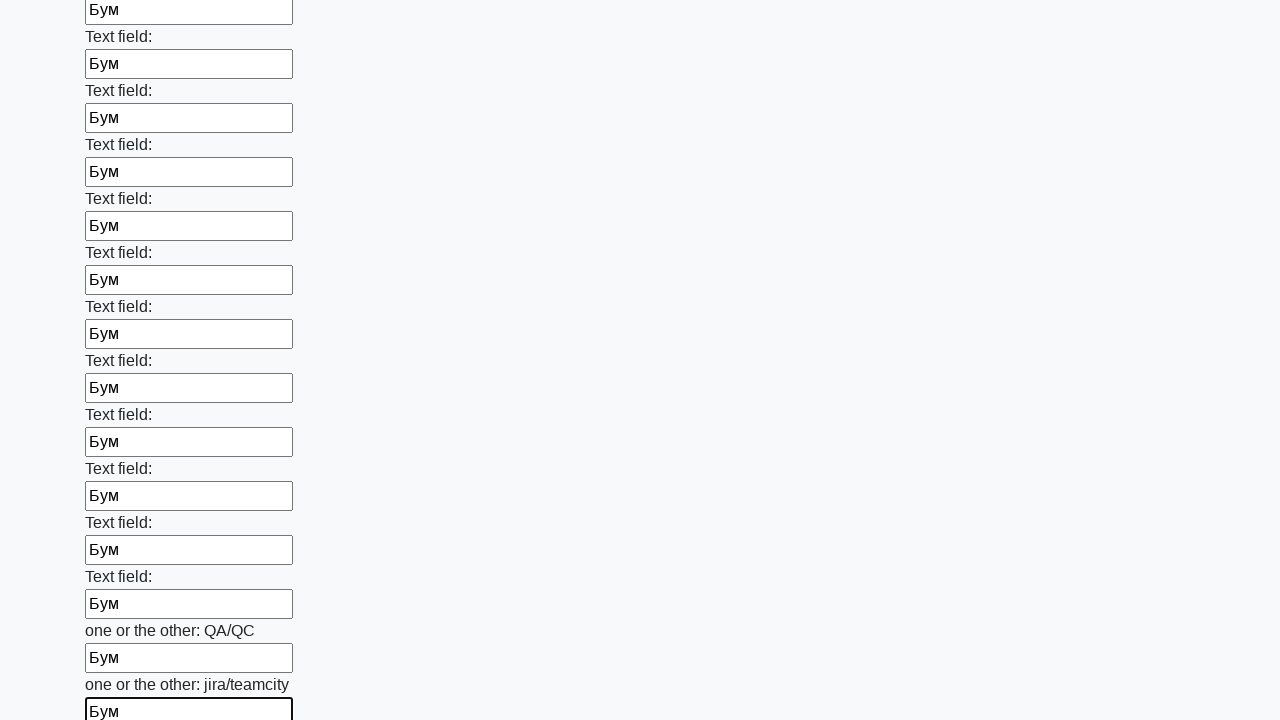

Filled an input field with text 'Бум' on input >> nth=89
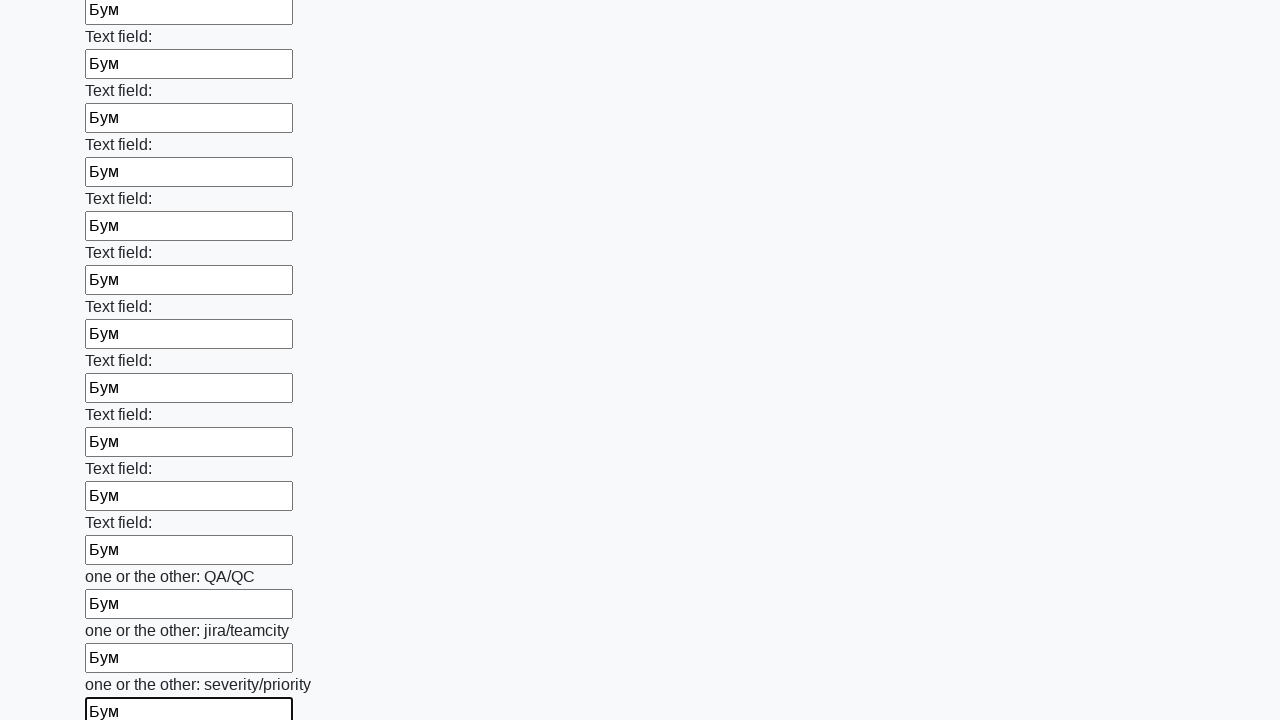

Filled an input field with text 'Бум' on input >> nth=90
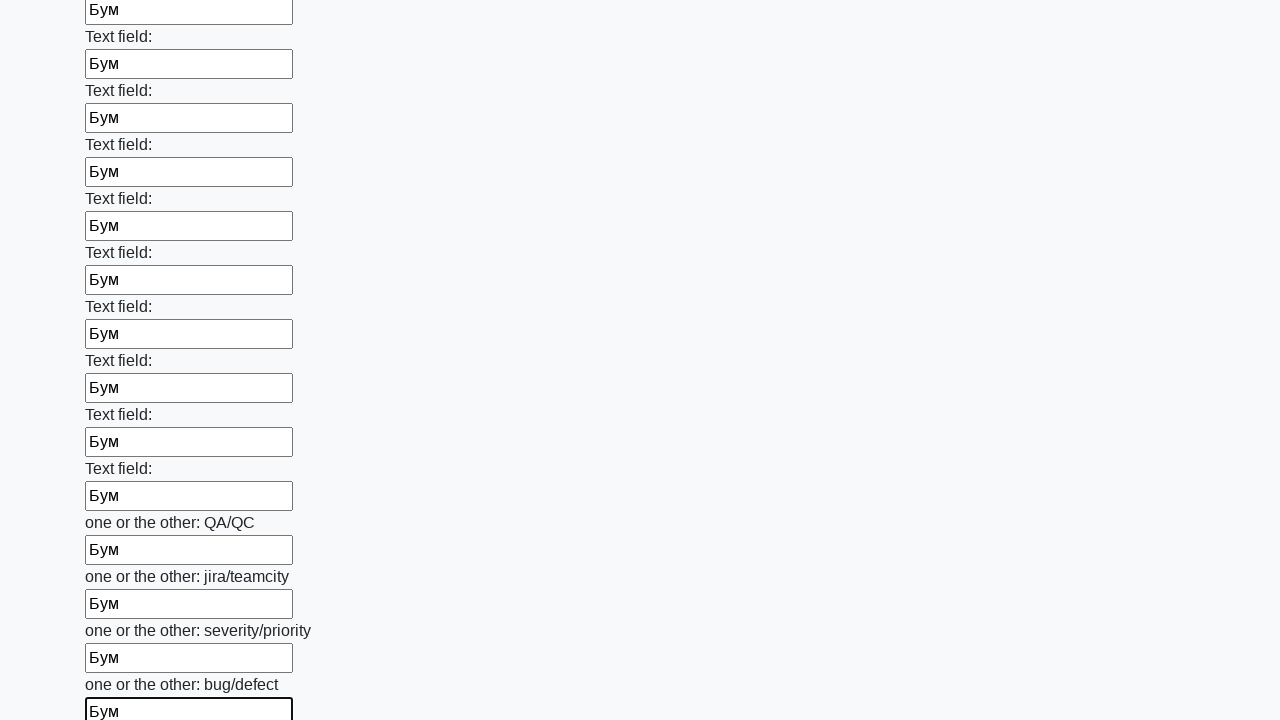

Filled an input field with text 'Бум' on input >> nth=91
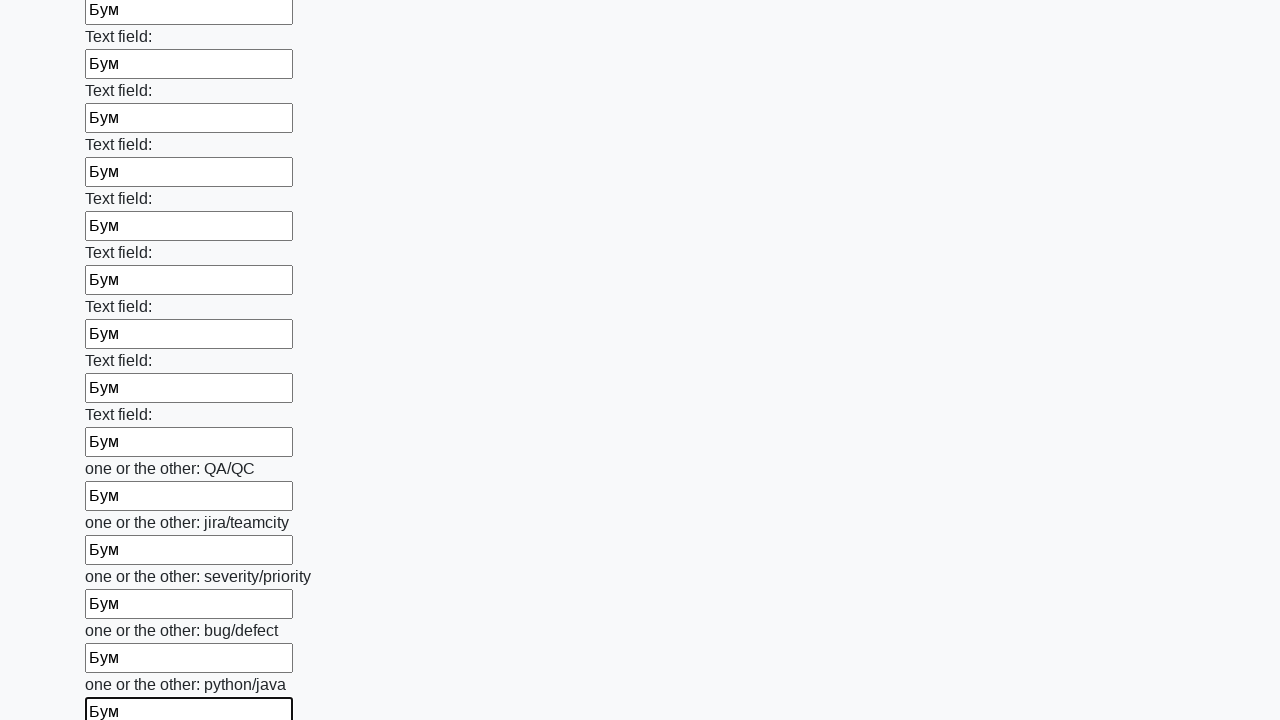

Filled an input field with text 'Бум' on input >> nth=92
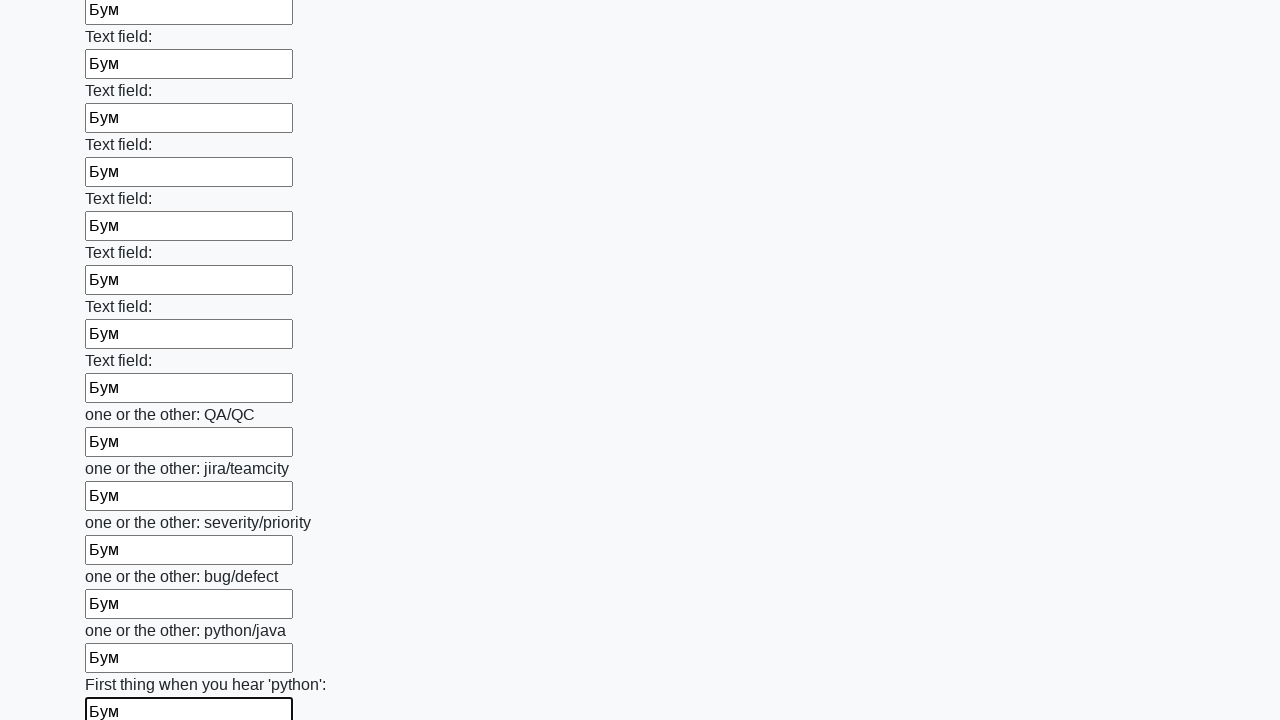

Filled an input field with text 'Бум' on input >> nth=93
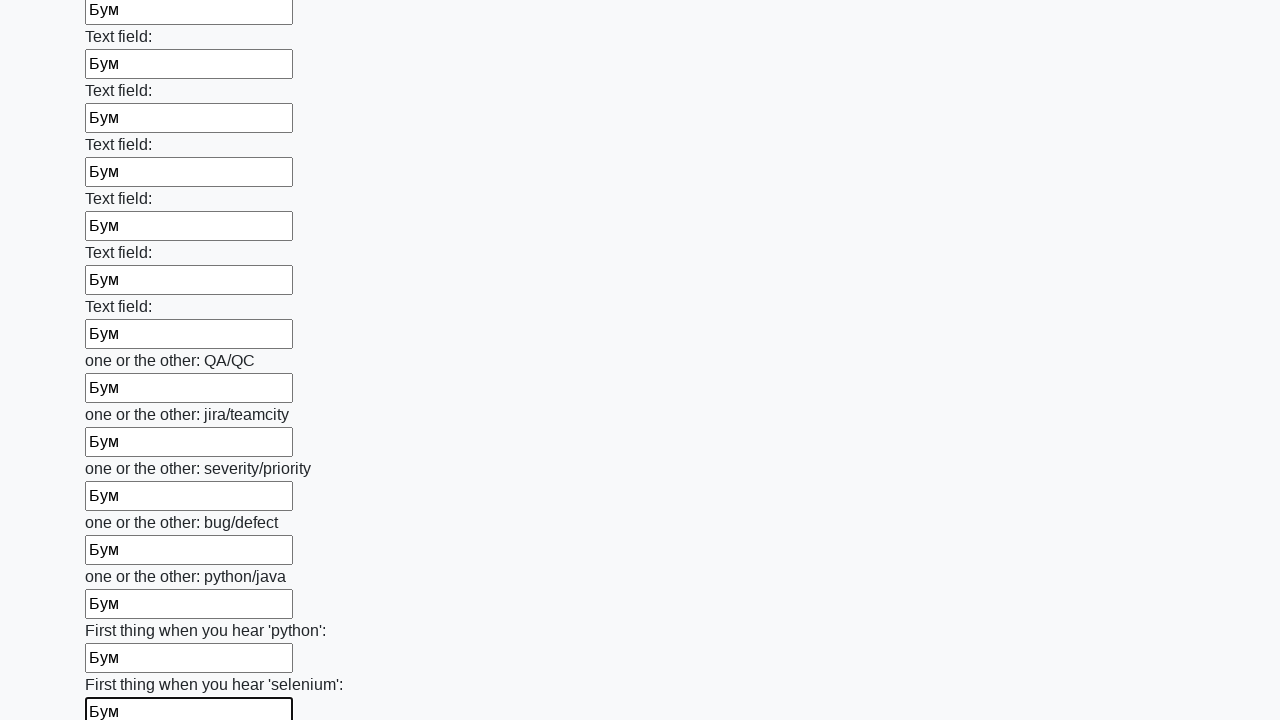

Filled an input field with text 'Бум' on input >> nth=94
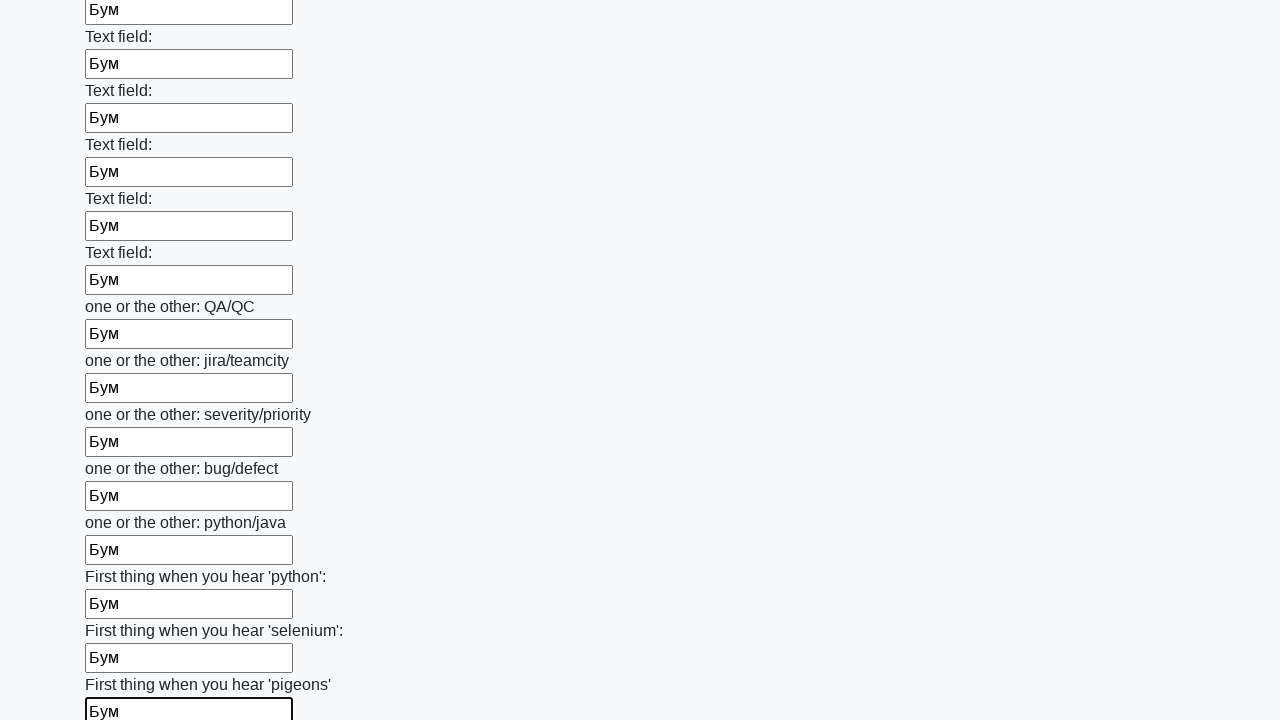

Filled an input field with text 'Бум' on input >> nth=95
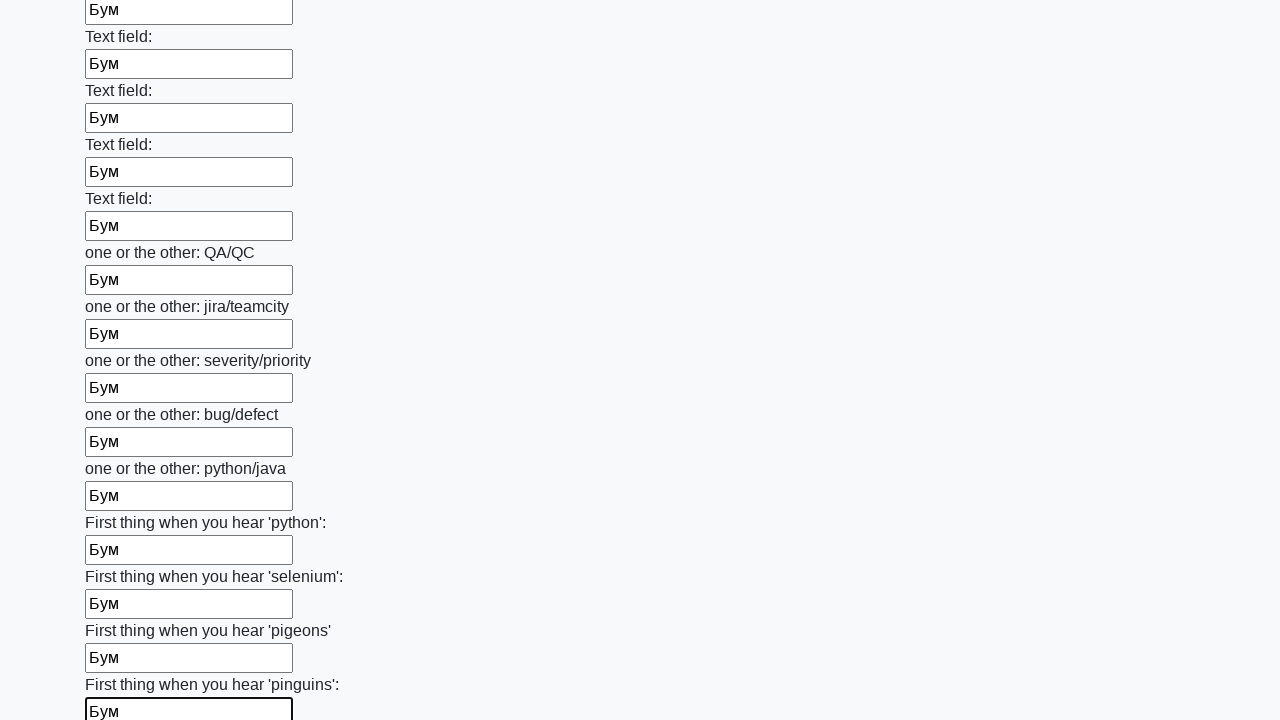

Filled an input field with text 'Бум' on input >> nth=96
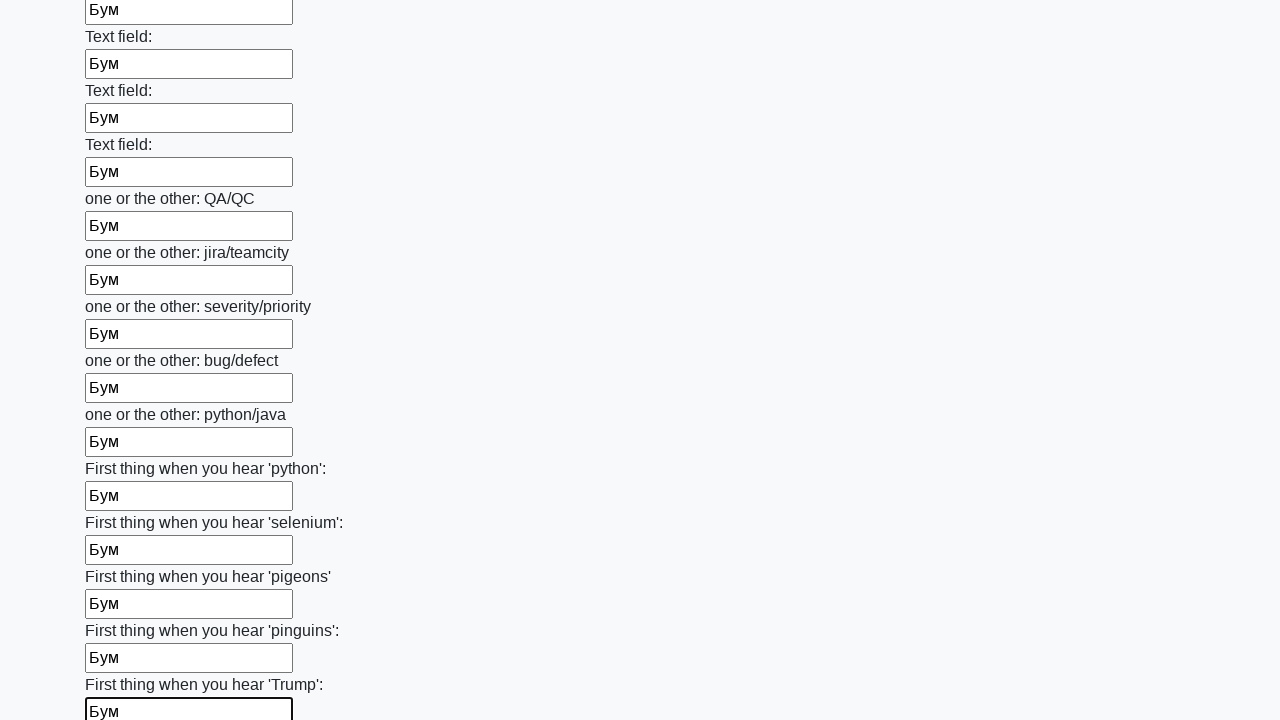

Filled an input field with text 'Бум' on input >> nth=97
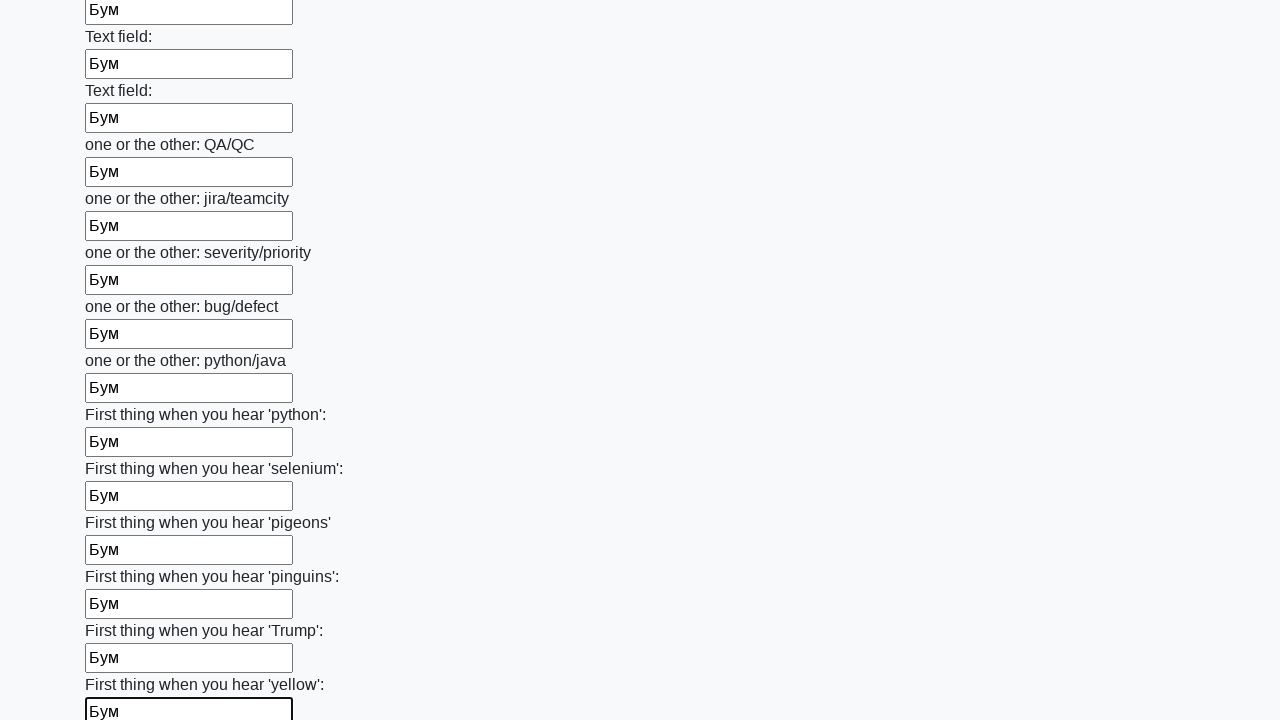

Filled an input field with text 'Бум' on input >> nth=98
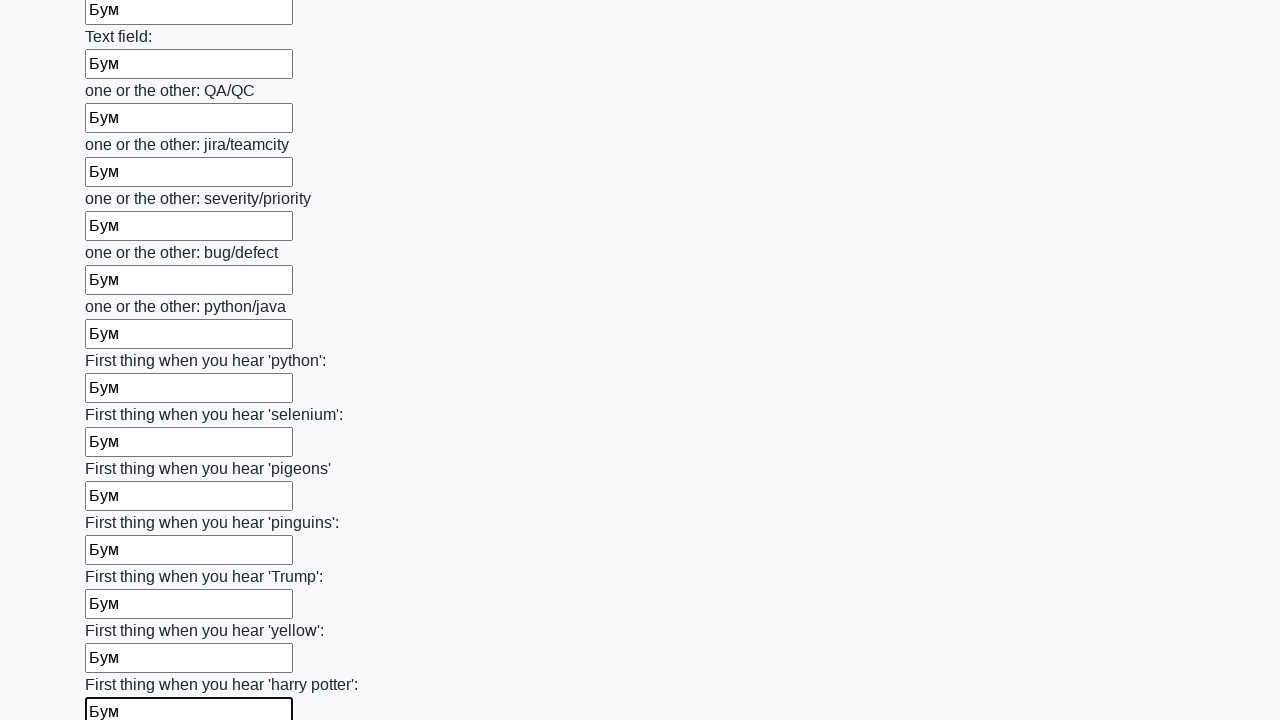

Filled an input field with text 'Бум' on input >> nth=99
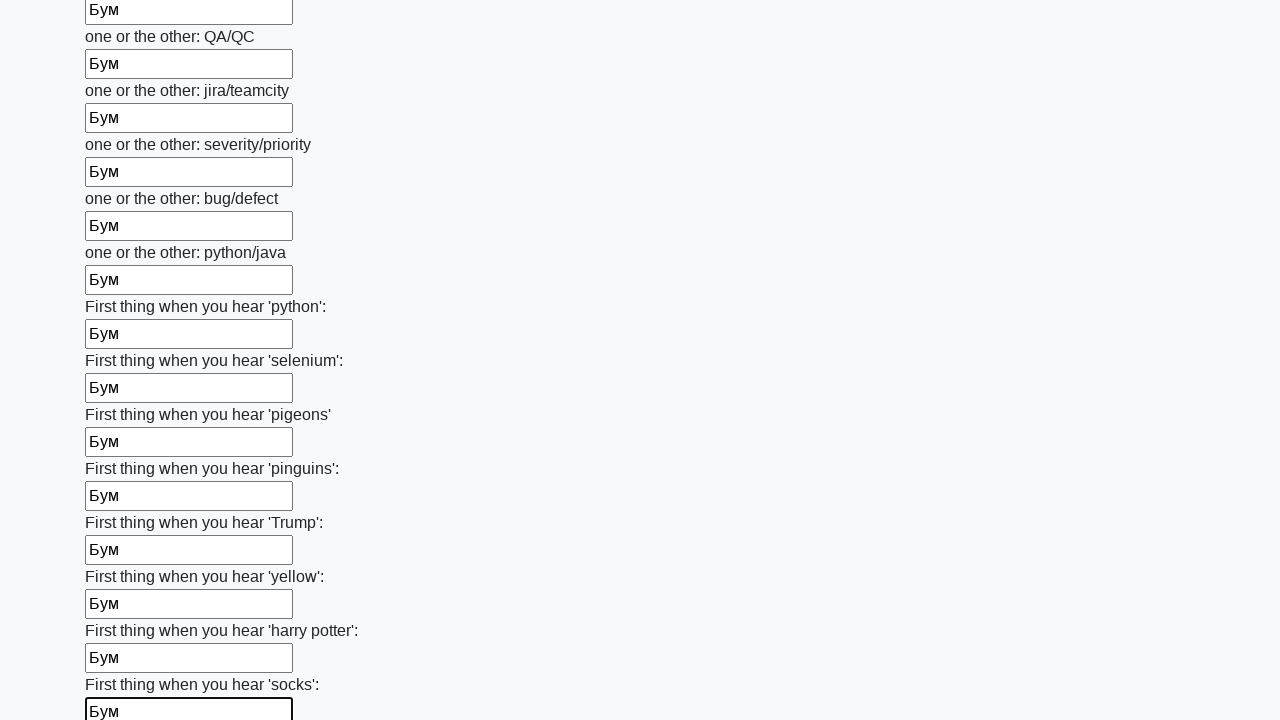

Clicked the submit button to submit the form at (123, 611) on button.btn
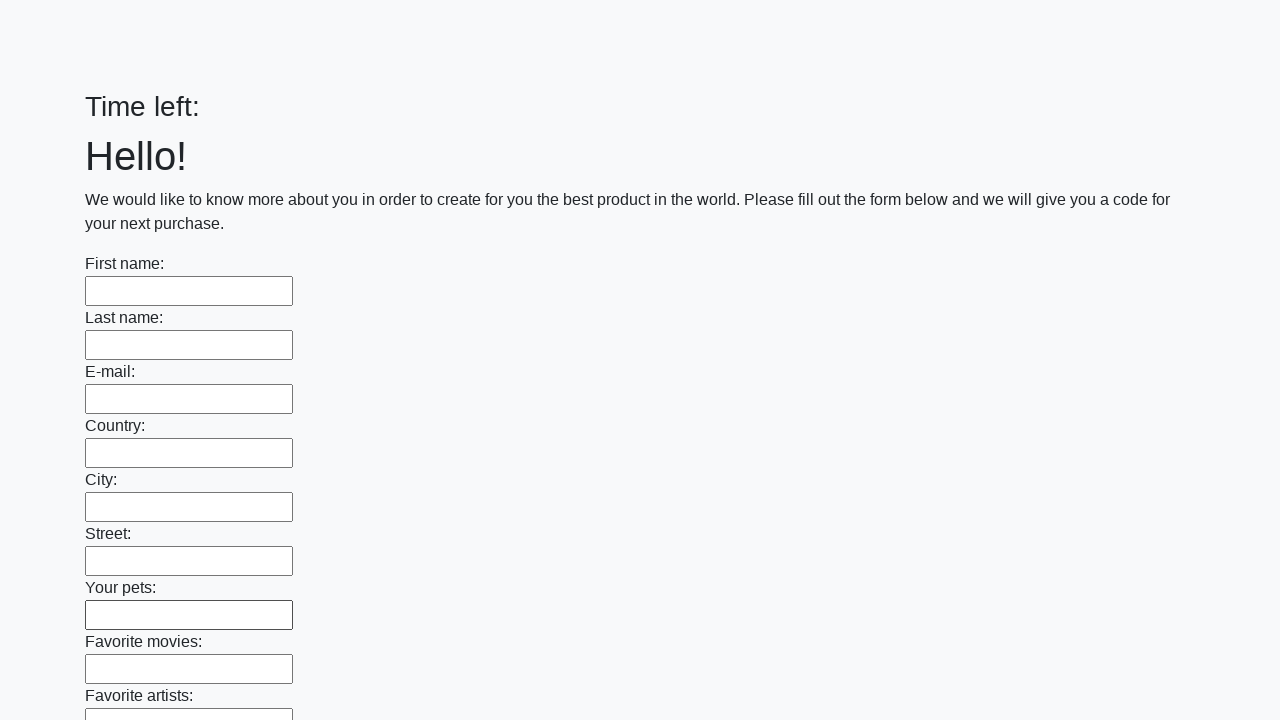

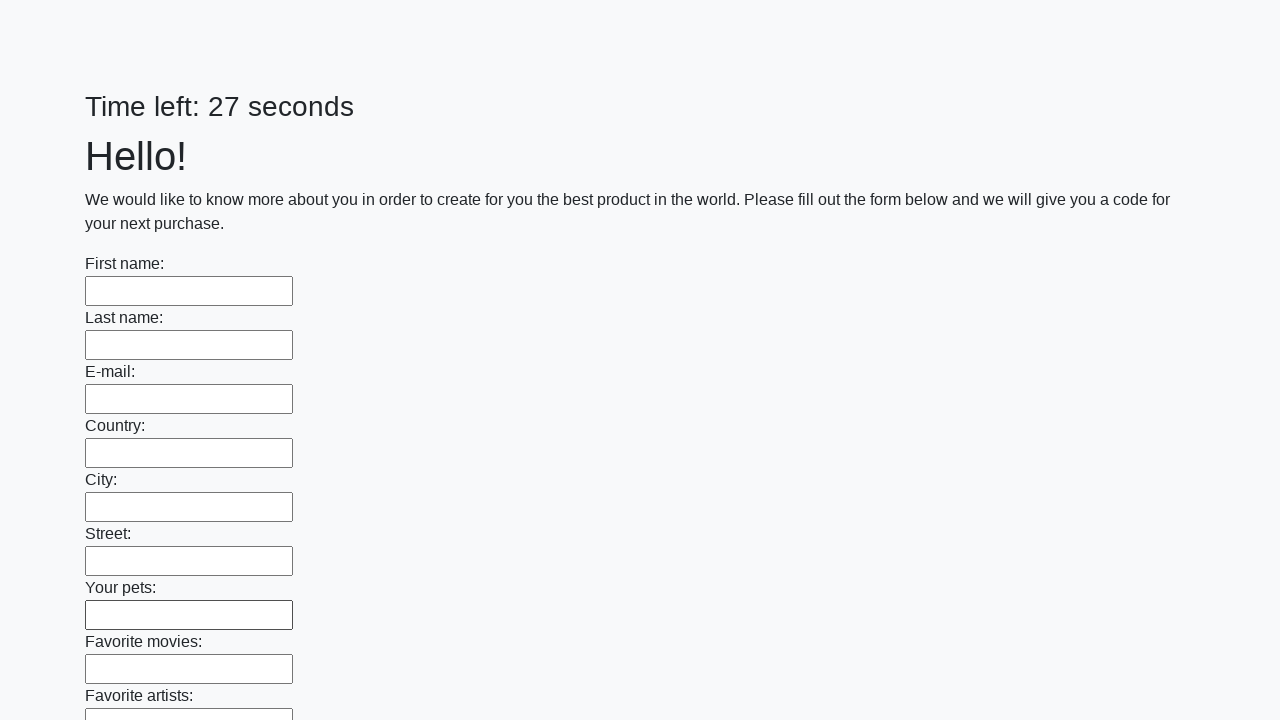